Tests filling out a large form by entering text into all input fields and submitting the form

Starting URL: http://suninjuly.github.io/huge_form.html

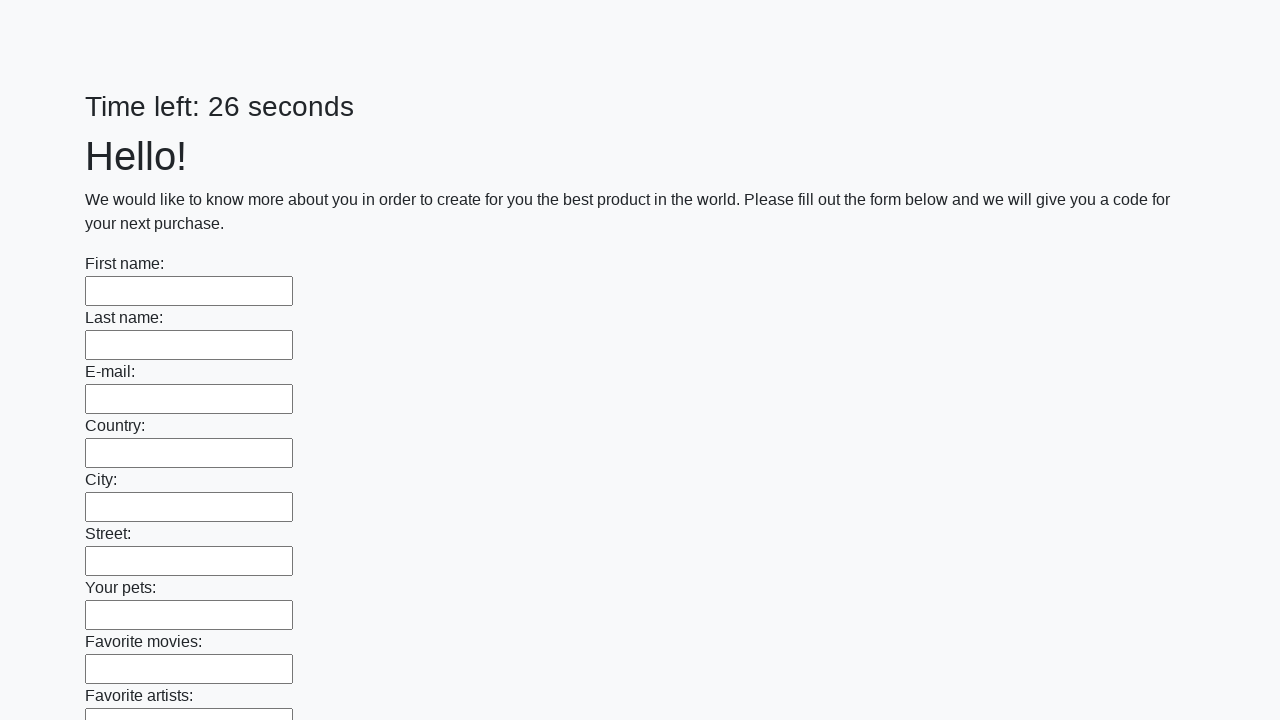

Navigated to huge form page
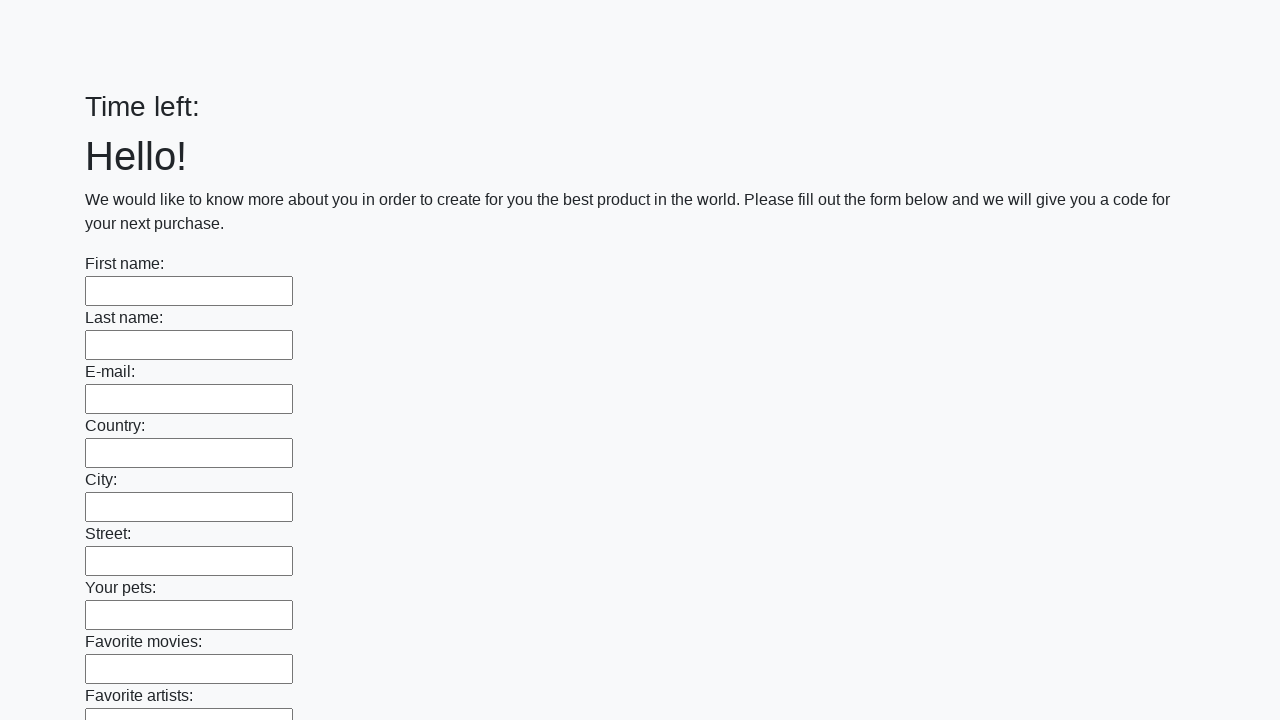

Located all input fields on the form
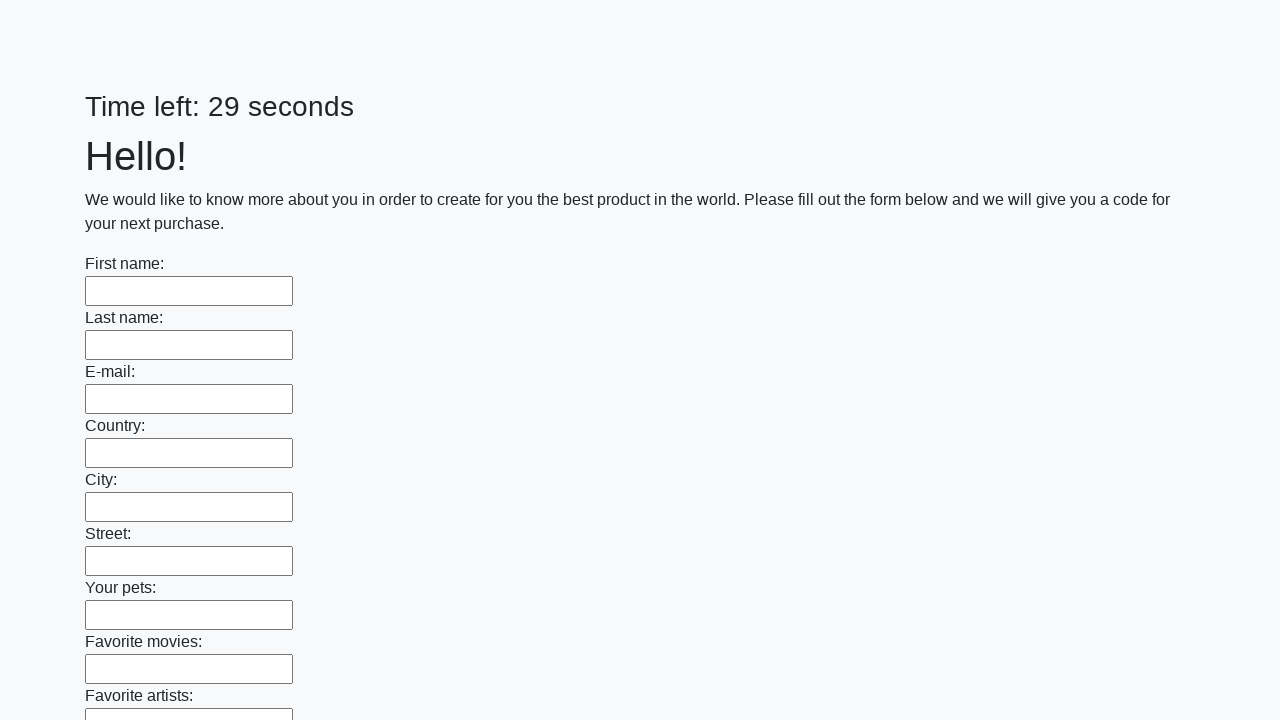

Filled input field with 'My answer' on input >> nth=0
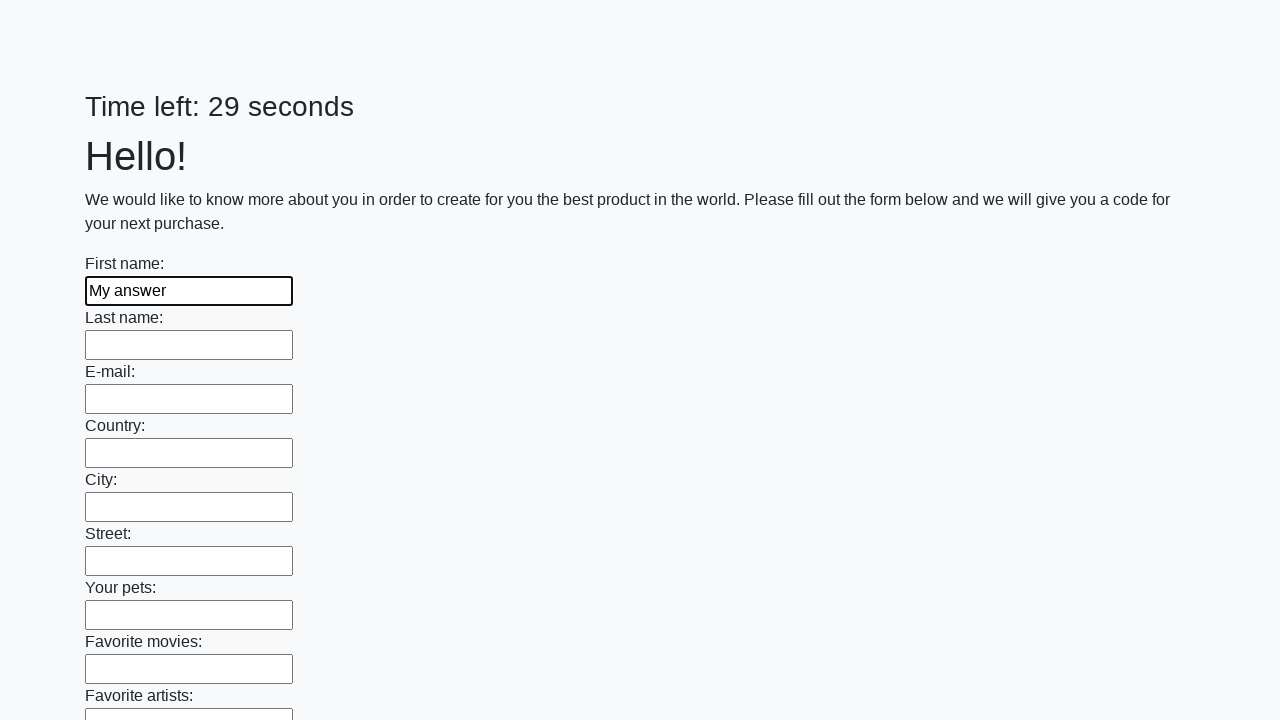

Filled input field with 'My answer' on input >> nth=1
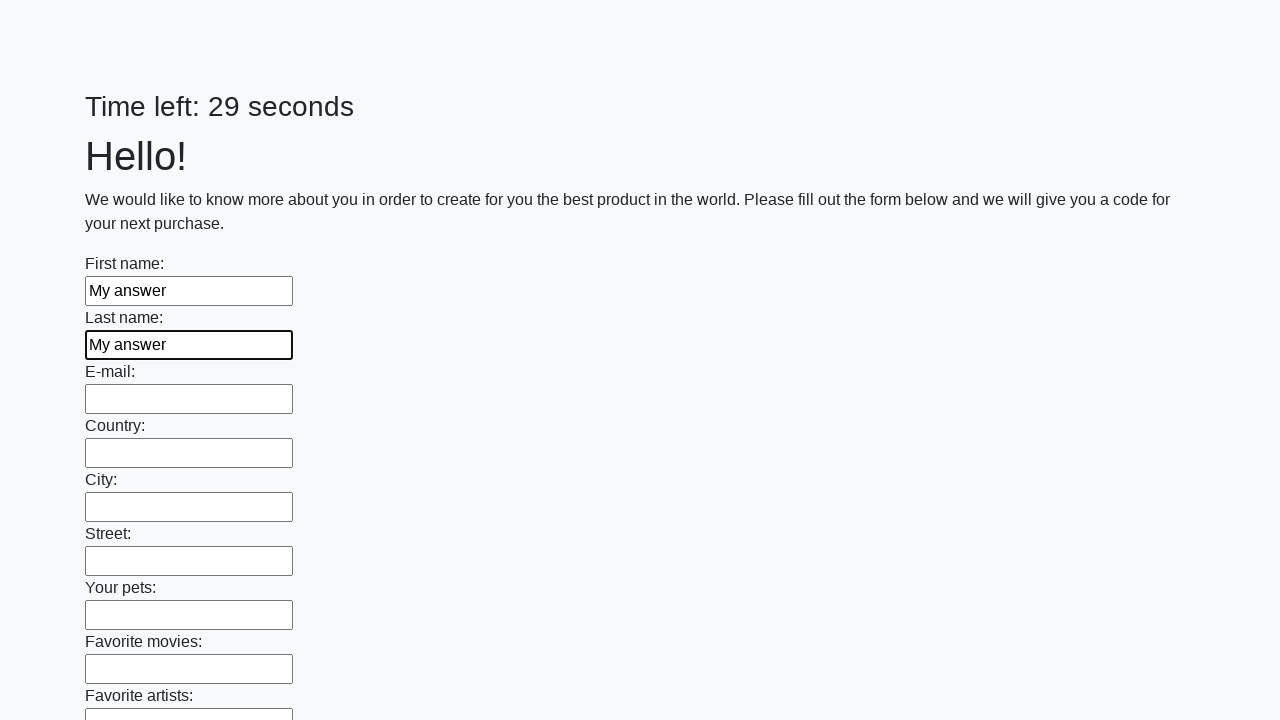

Filled input field with 'My answer' on input >> nth=2
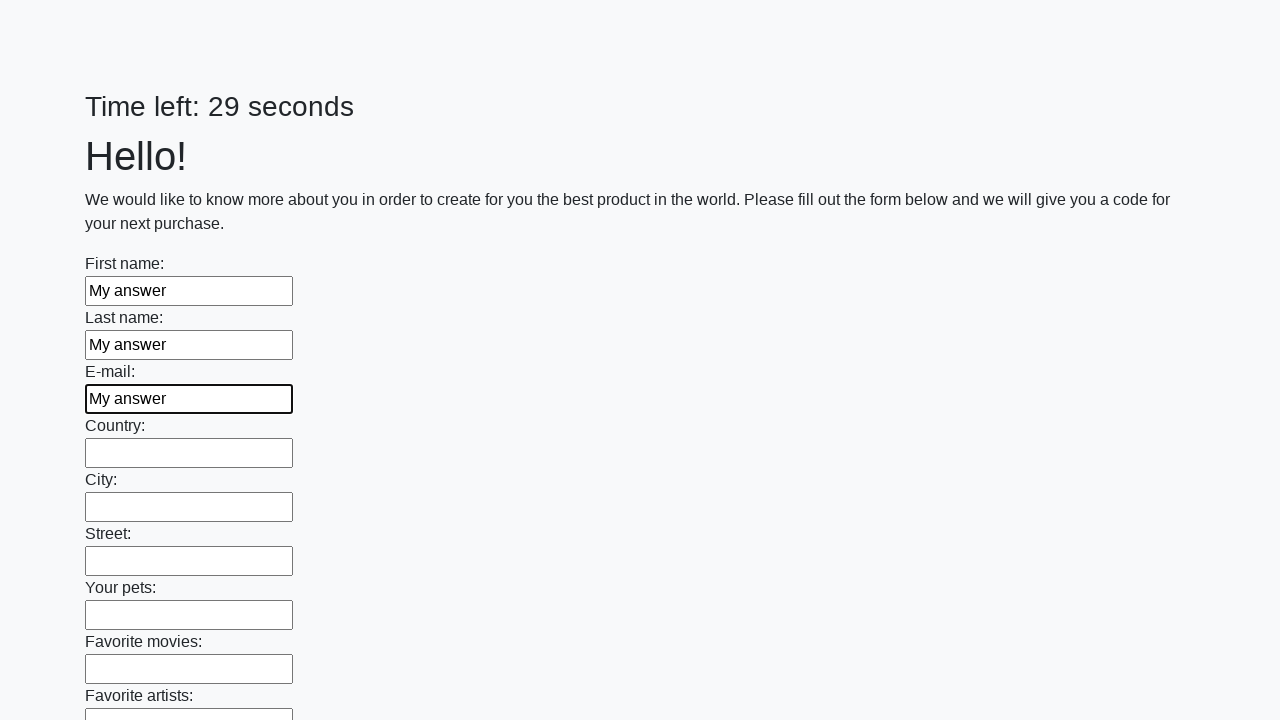

Filled input field with 'My answer' on input >> nth=3
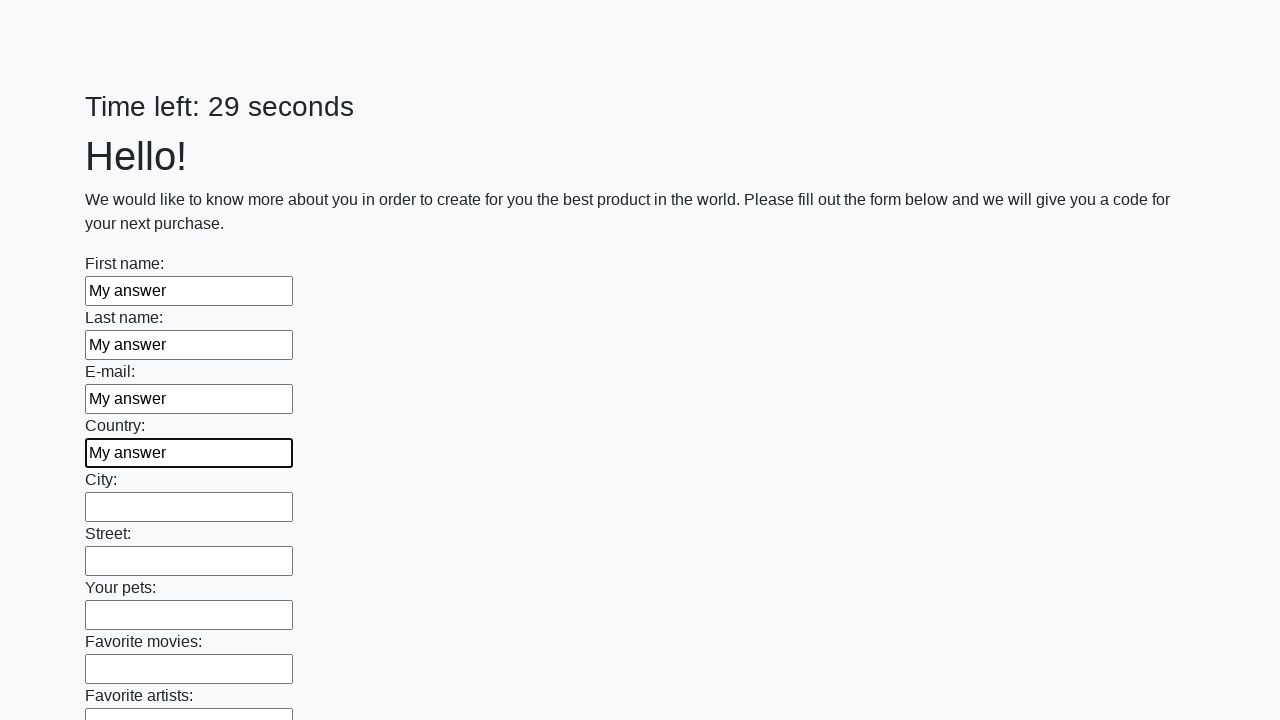

Filled input field with 'My answer' on input >> nth=4
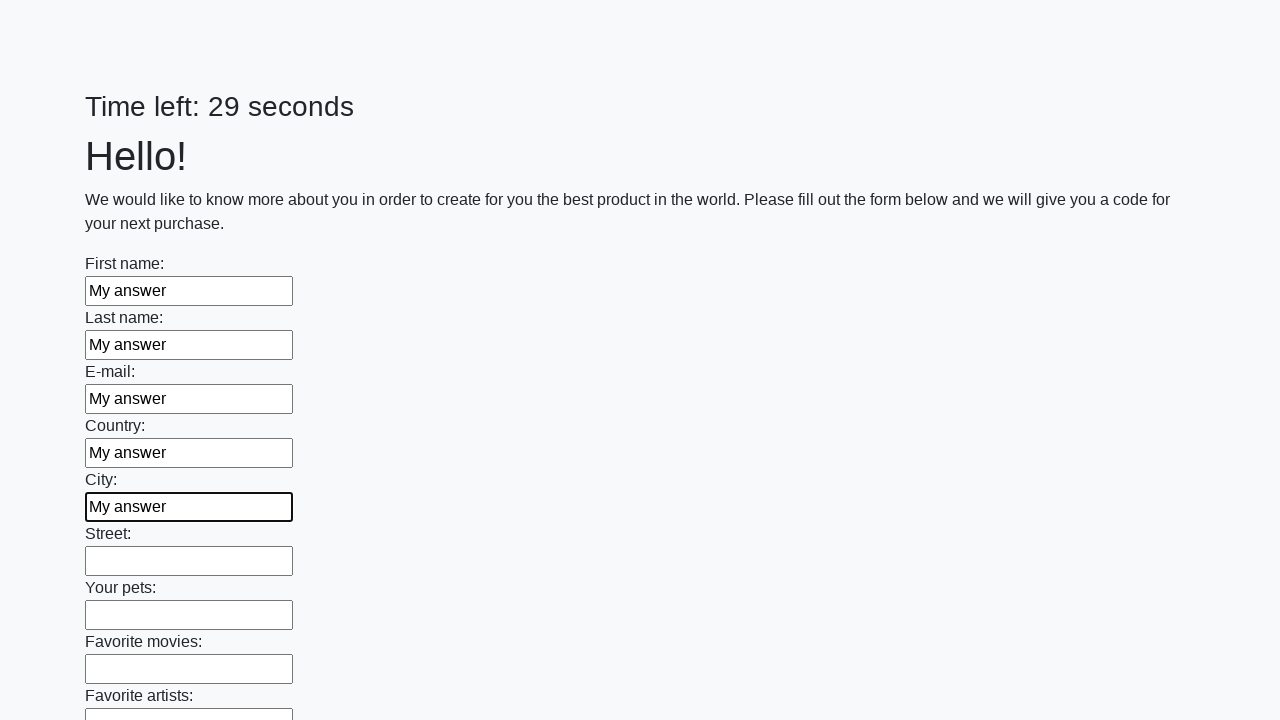

Filled input field with 'My answer' on input >> nth=5
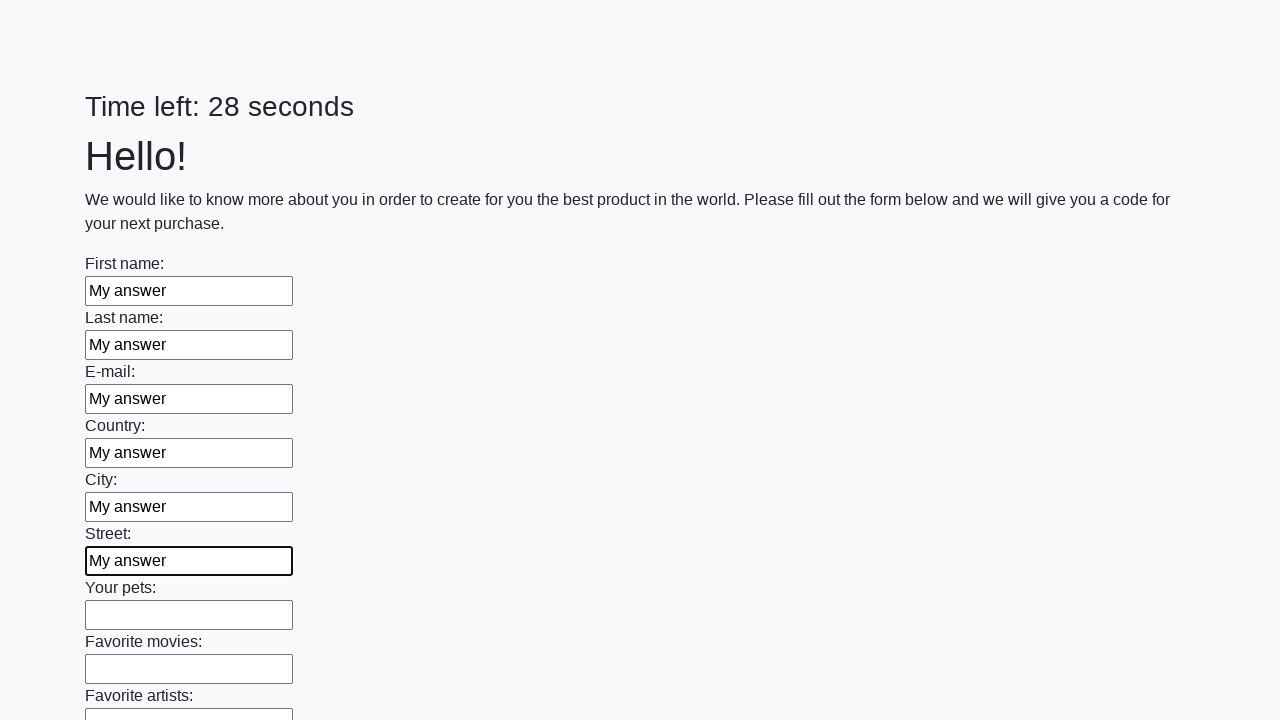

Filled input field with 'My answer' on input >> nth=6
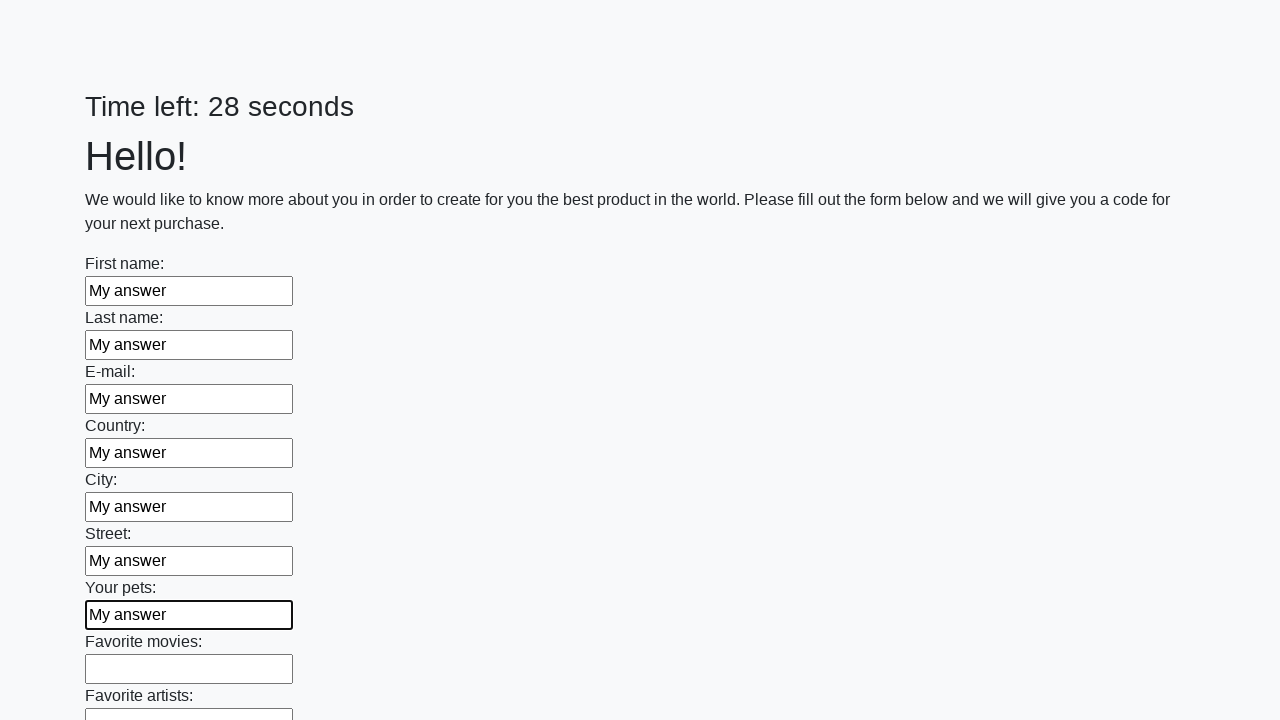

Filled input field with 'My answer' on input >> nth=7
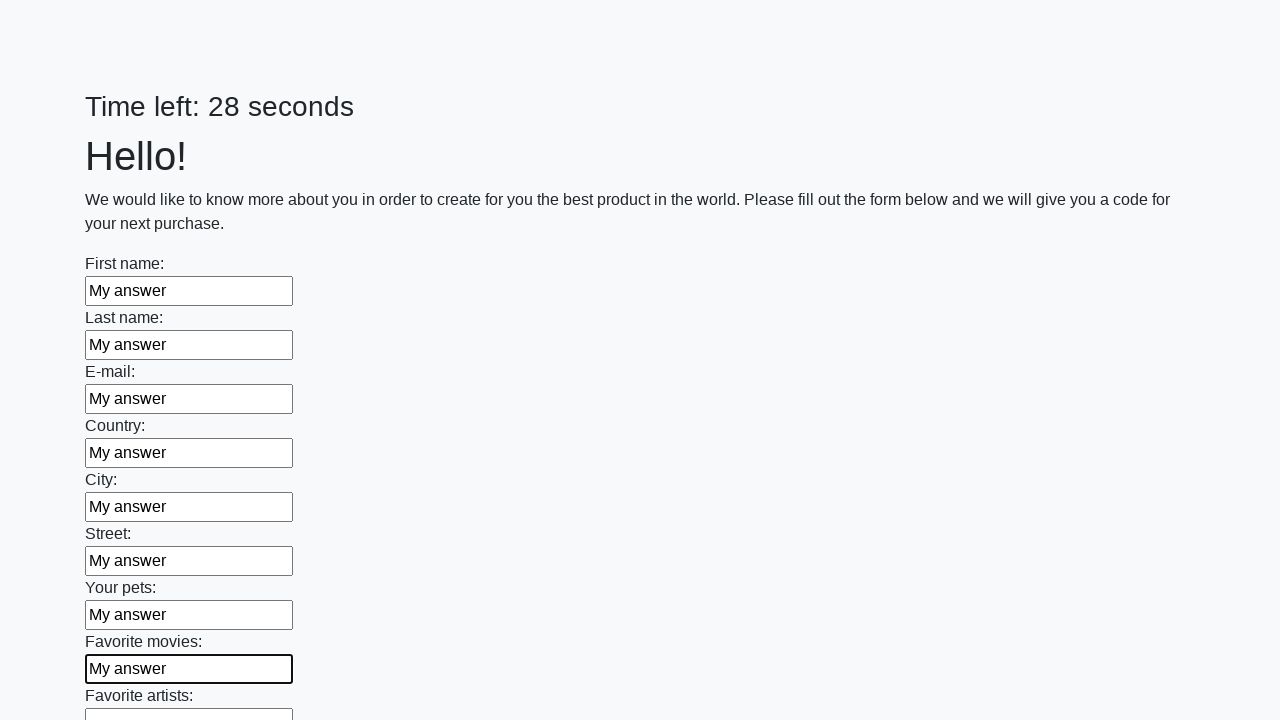

Filled input field with 'My answer' on input >> nth=8
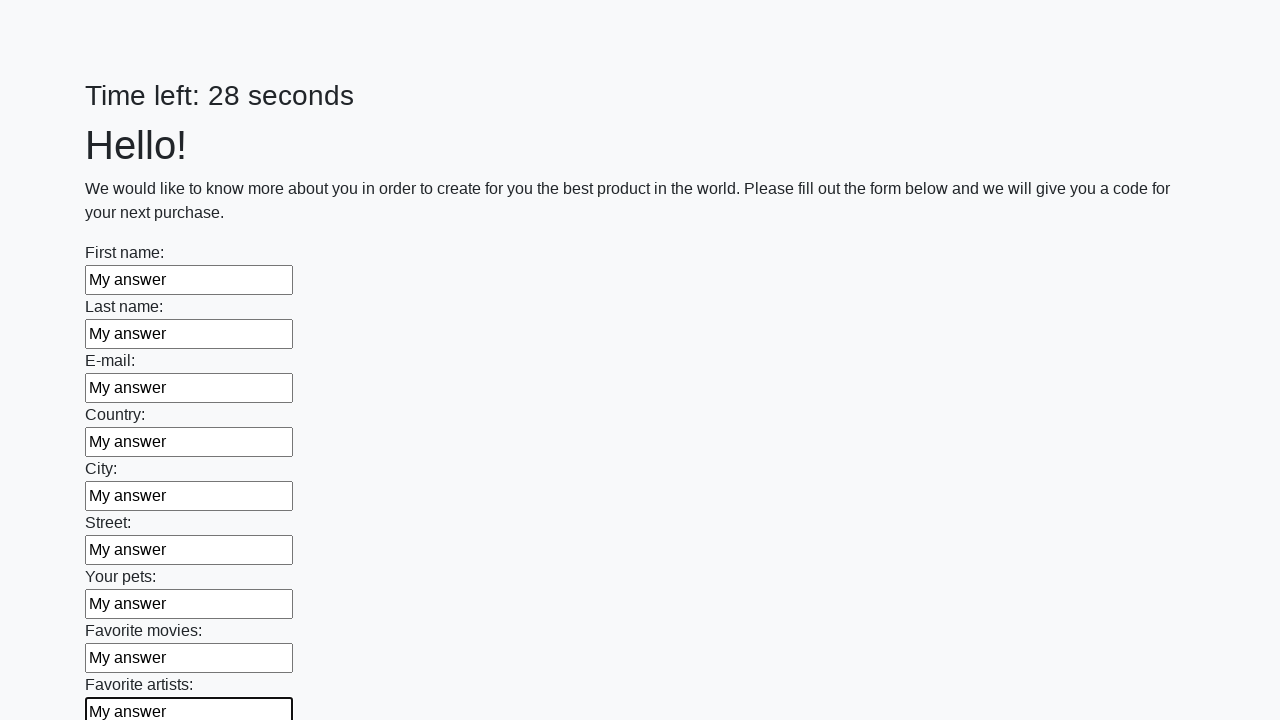

Filled input field with 'My answer' on input >> nth=9
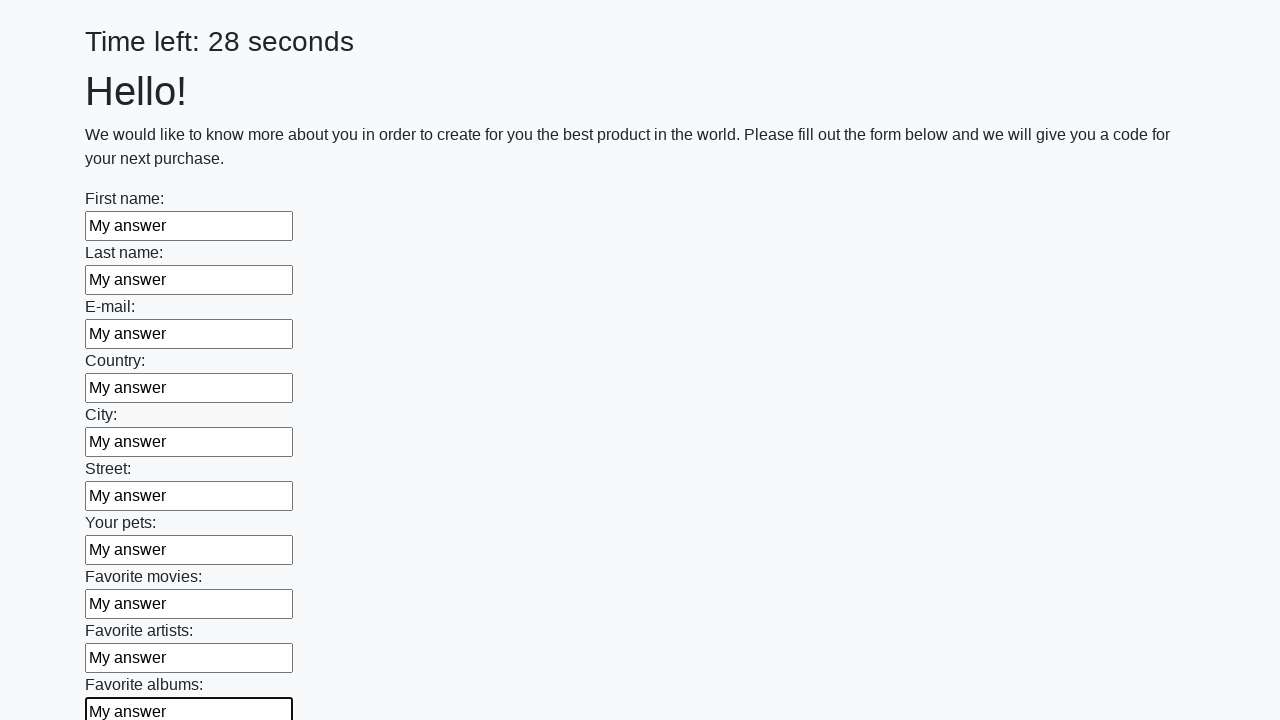

Filled input field with 'My answer' on input >> nth=10
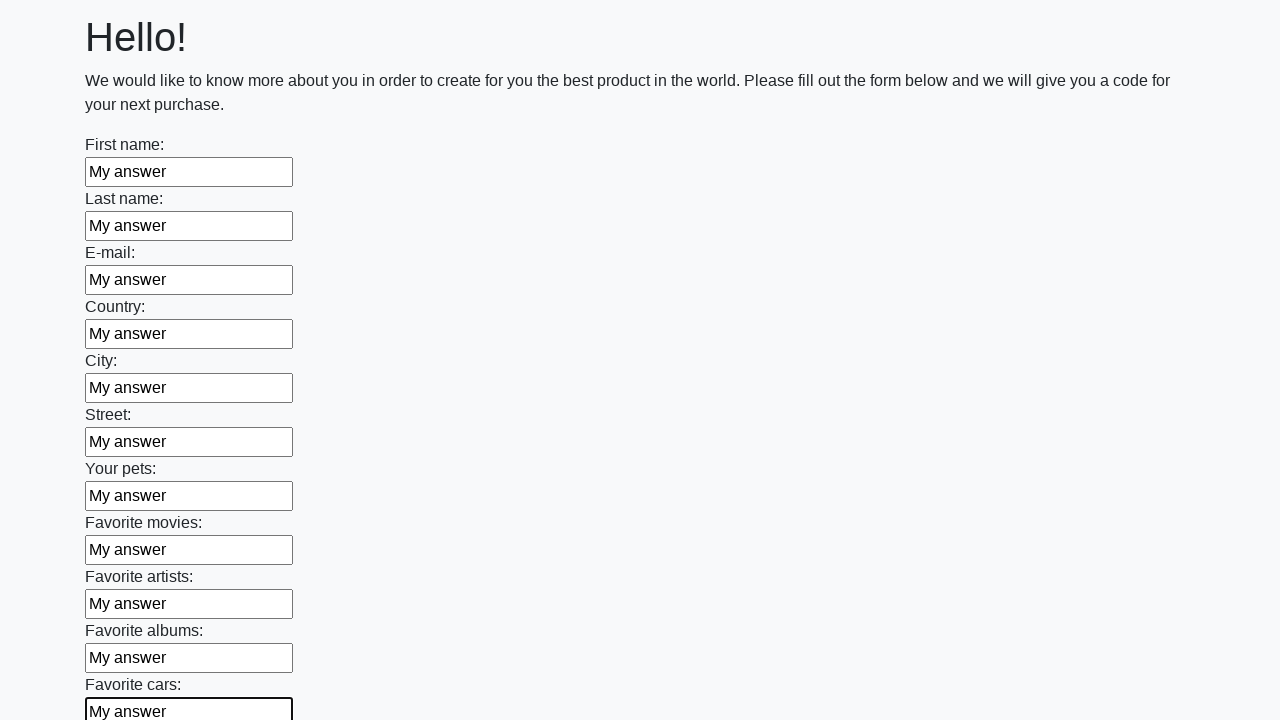

Filled input field with 'My answer' on input >> nth=11
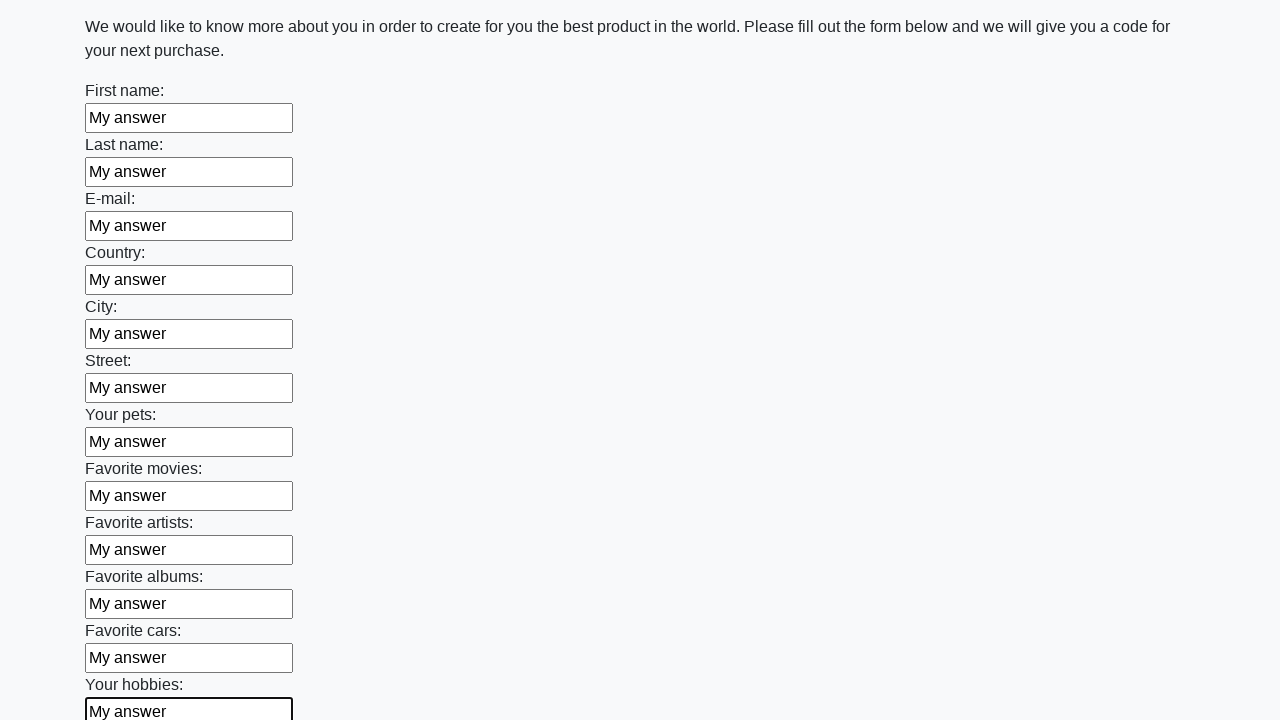

Filled input field with 'My answer' on input >> nth=12
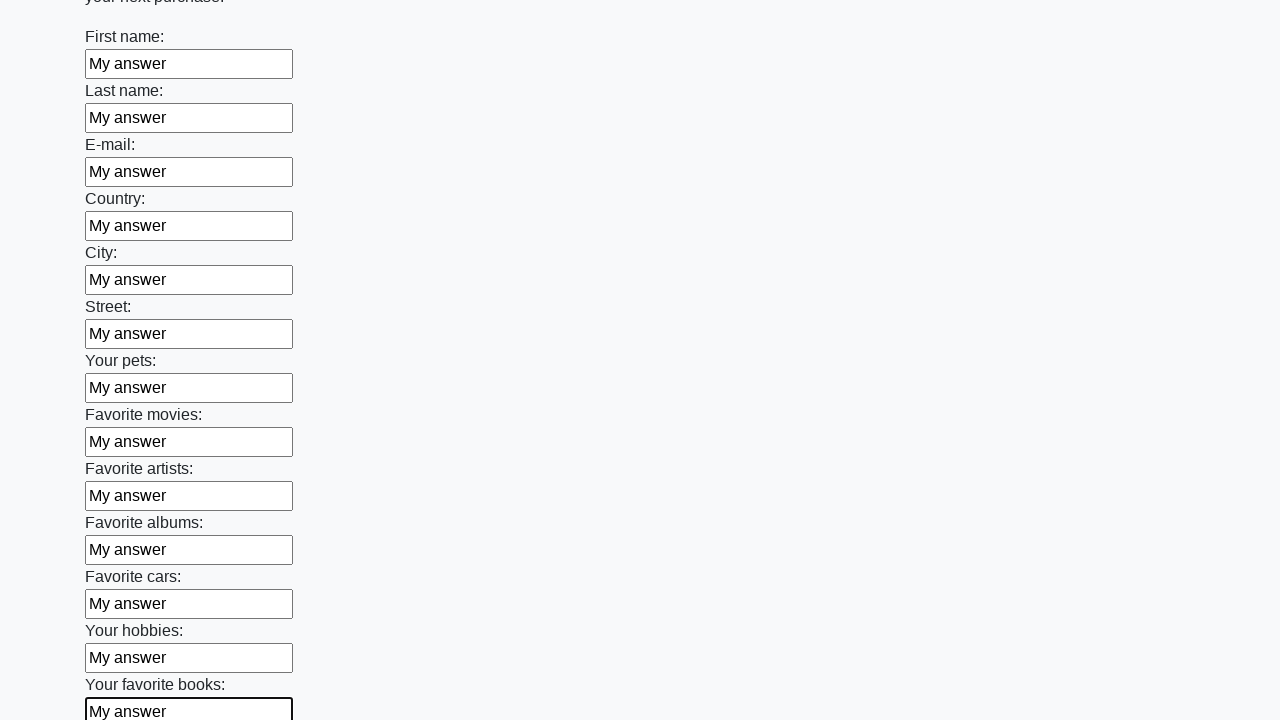

Filled input field with 'My answer' on input >> nth=13
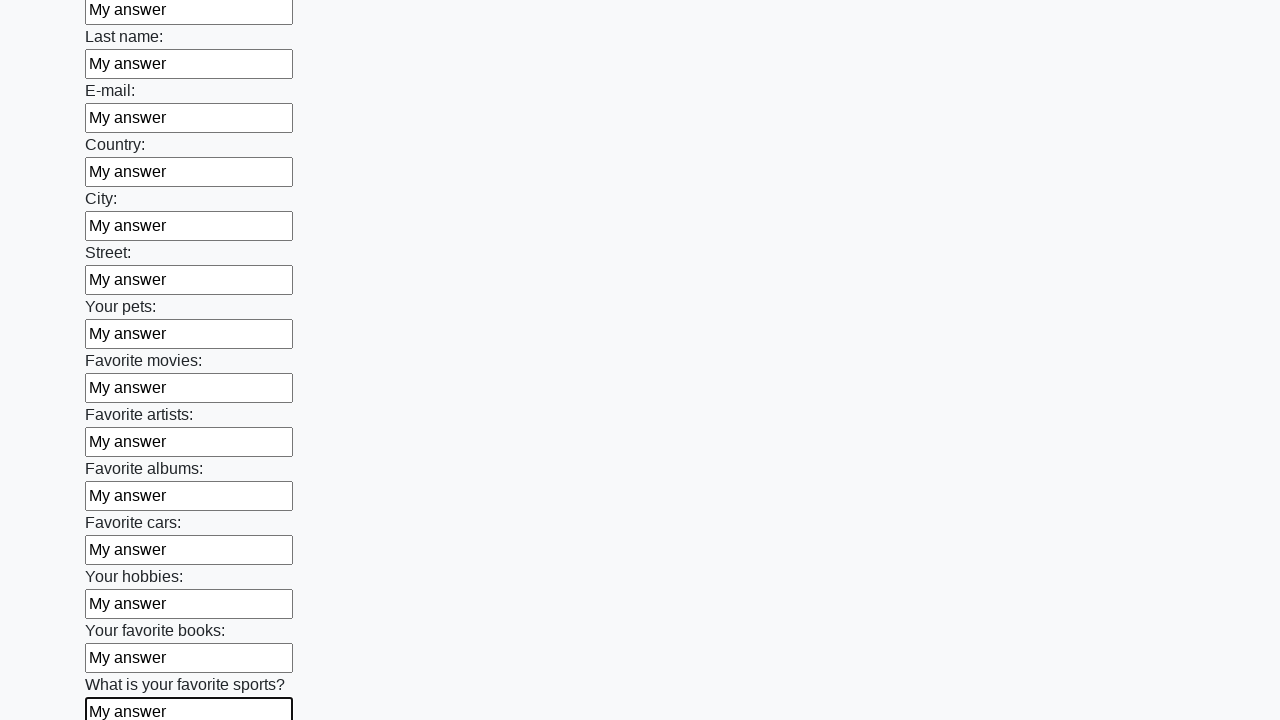

Filled input field with 'My answer' on input >> nth=14
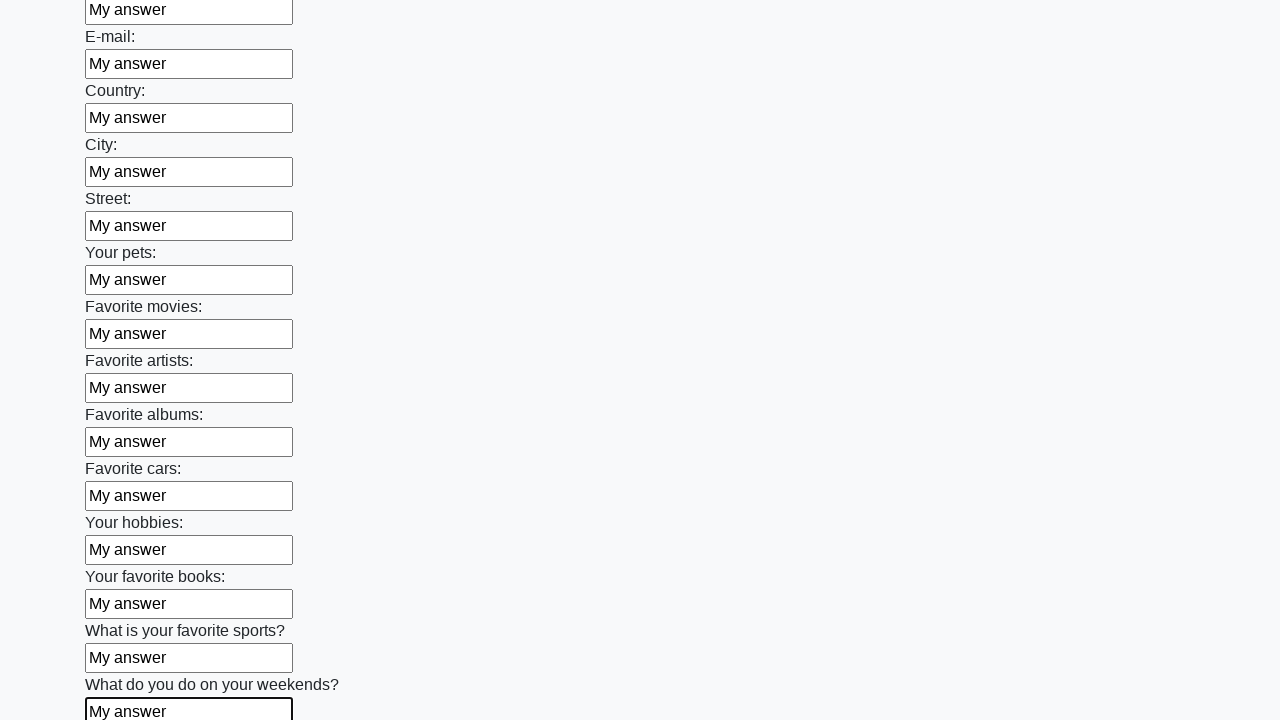

Filled input field with 'My answer' on input >> nth=15
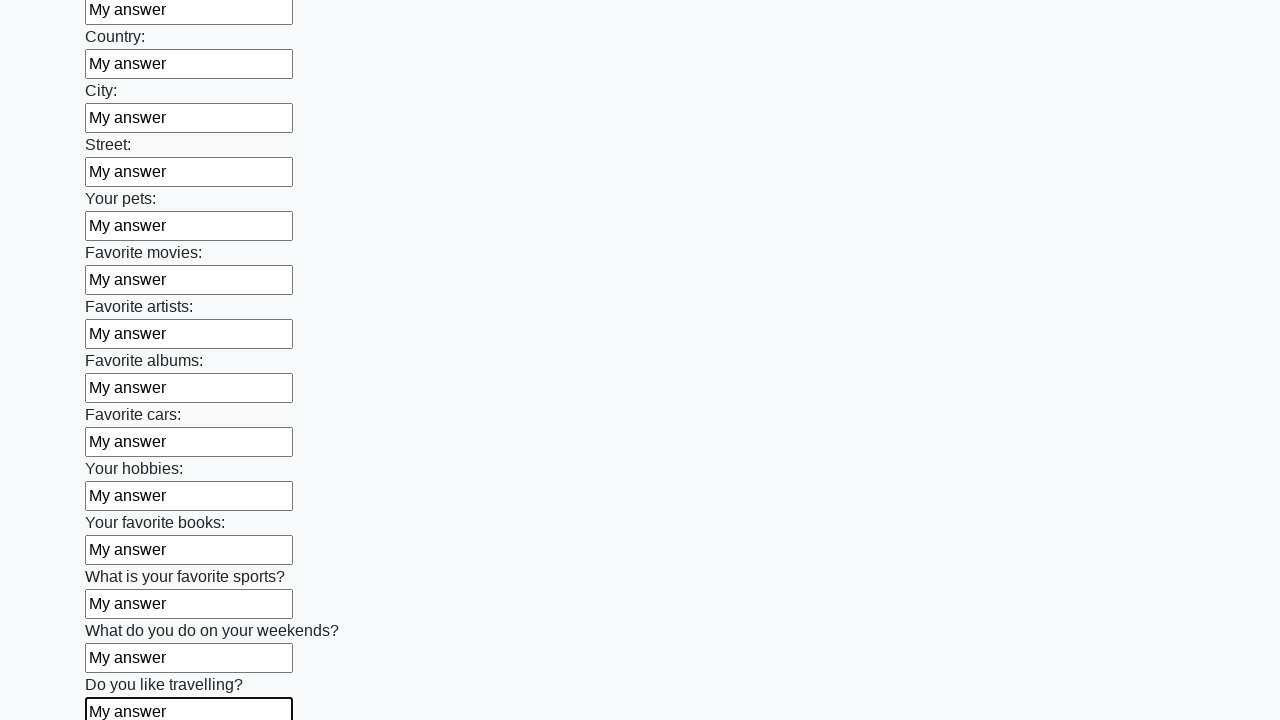

Filled input field with 'My answer' on input >> nth=16
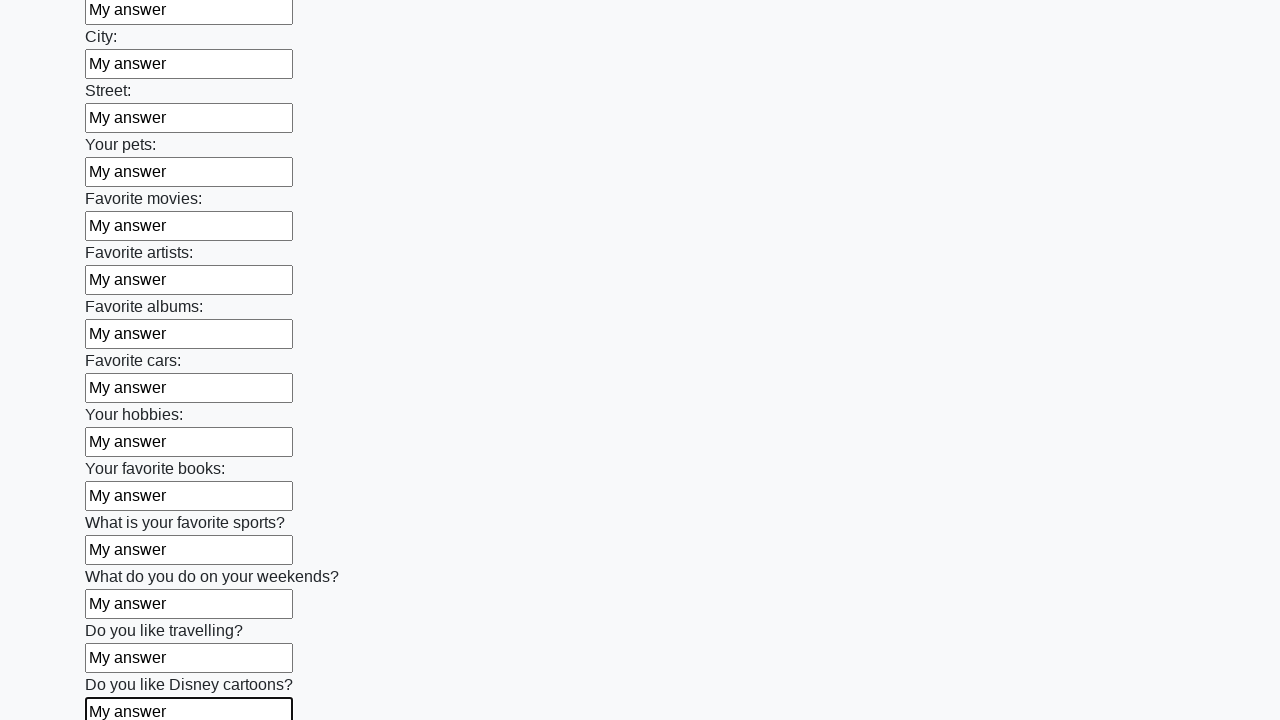

Filled input field with 'My answer' on input >> nth=17
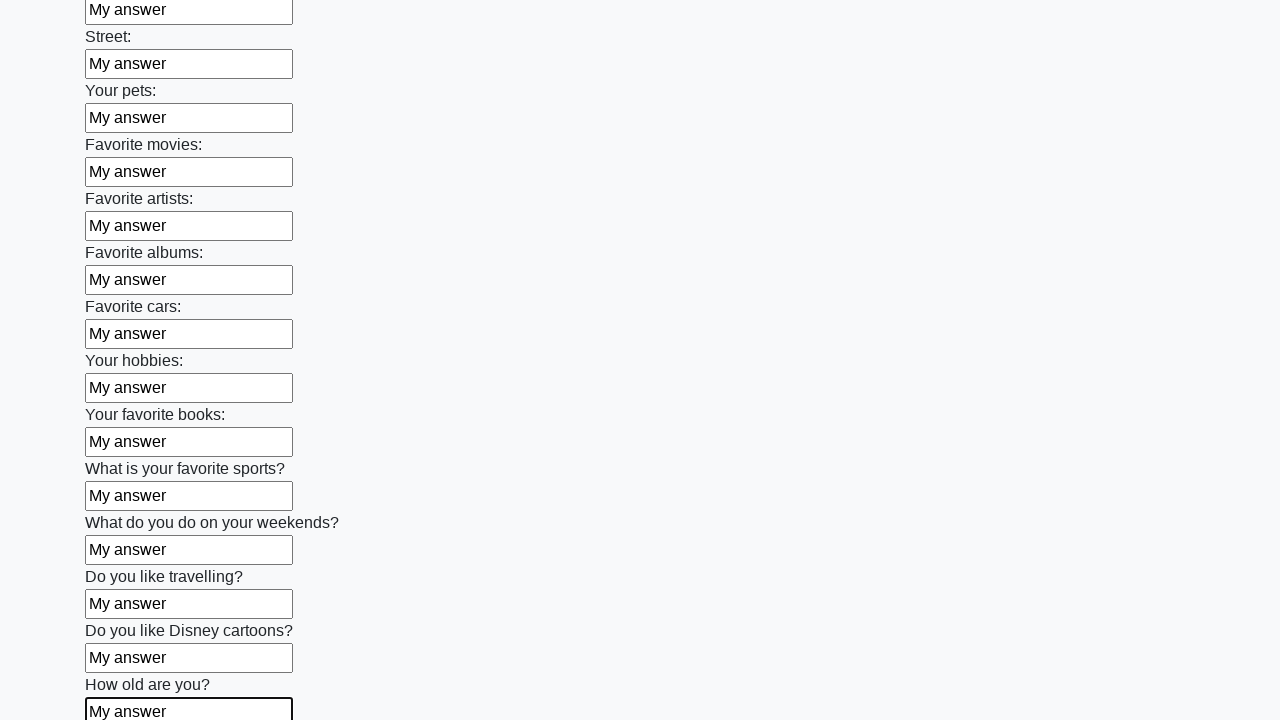

Filled input field with 'My answer' on input >> nth=18
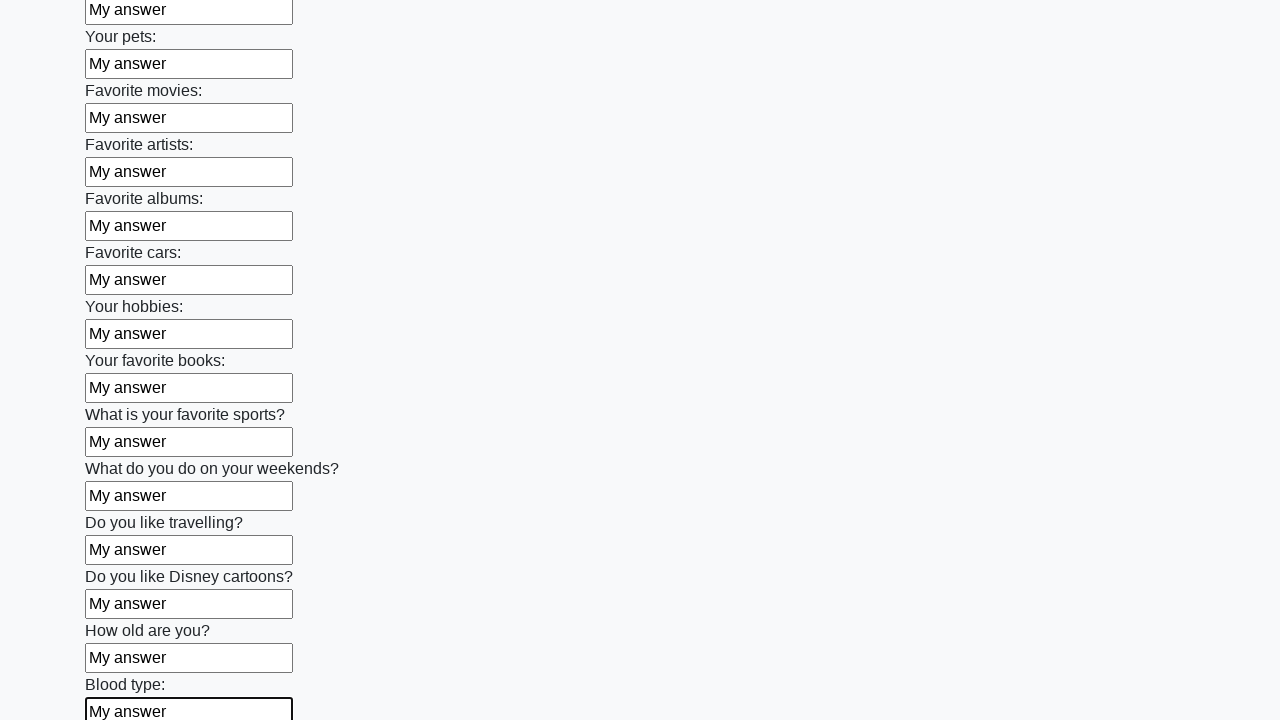

Filled input field with 'My answer' on input >> nth=19
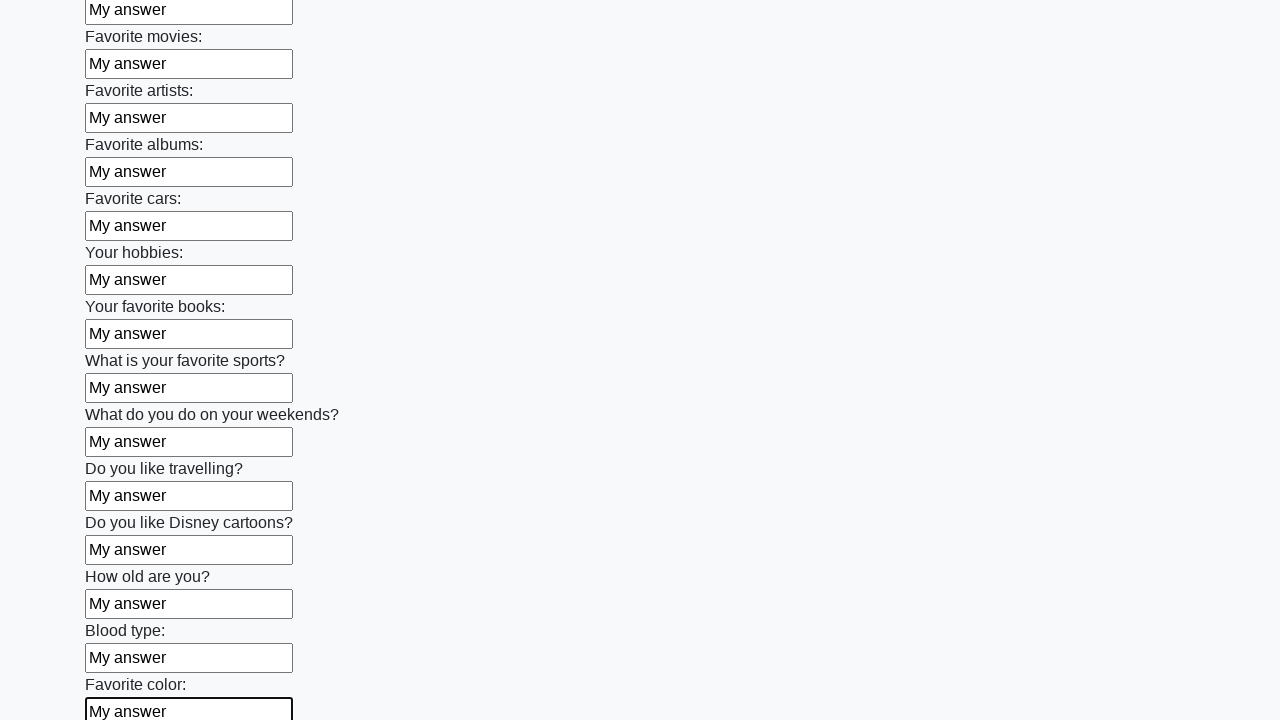

Filled input field with 'My answer' on input >> nth=20
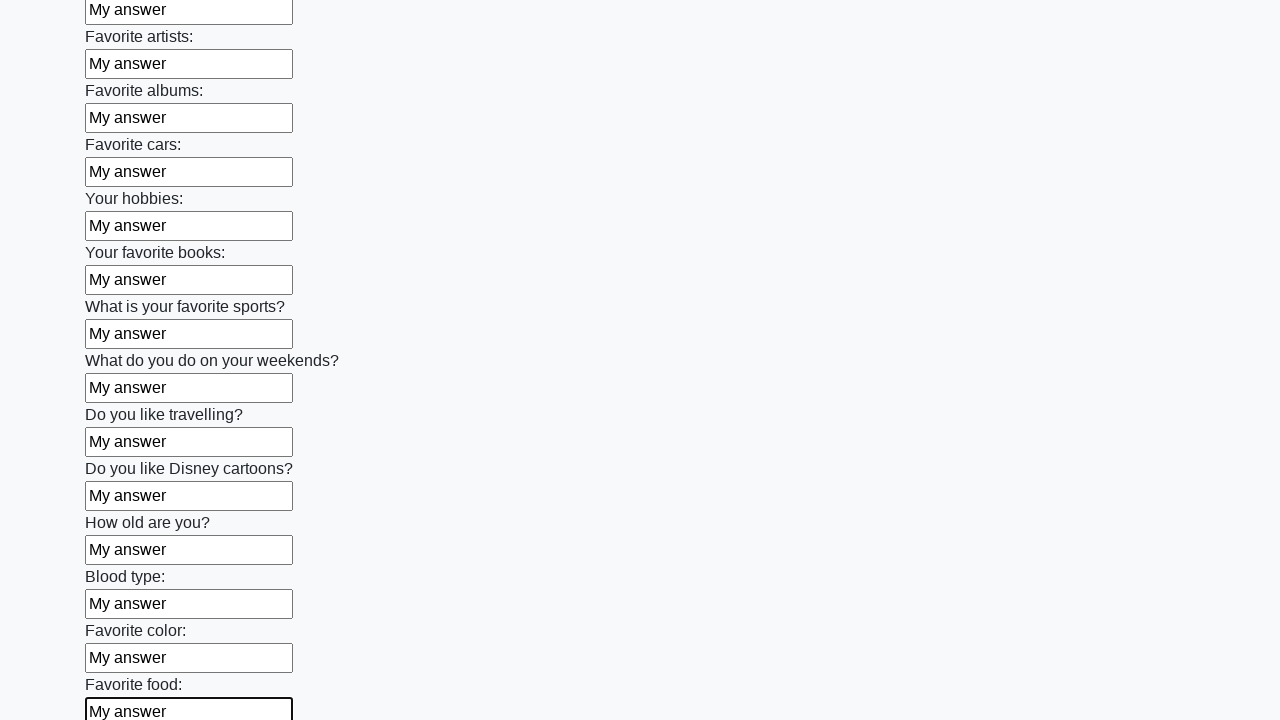

Filled input field with 'My answer' on input >> nth=21
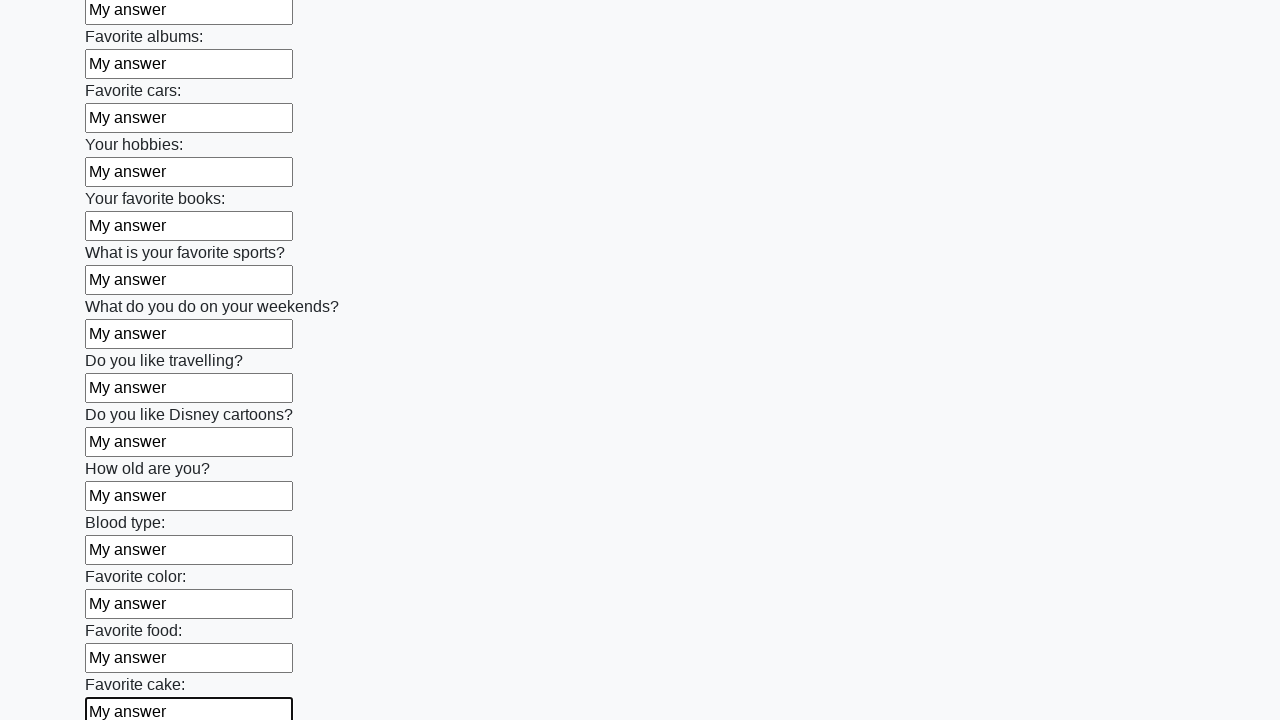

Filled input field with 'My answer' on input >> nth=22
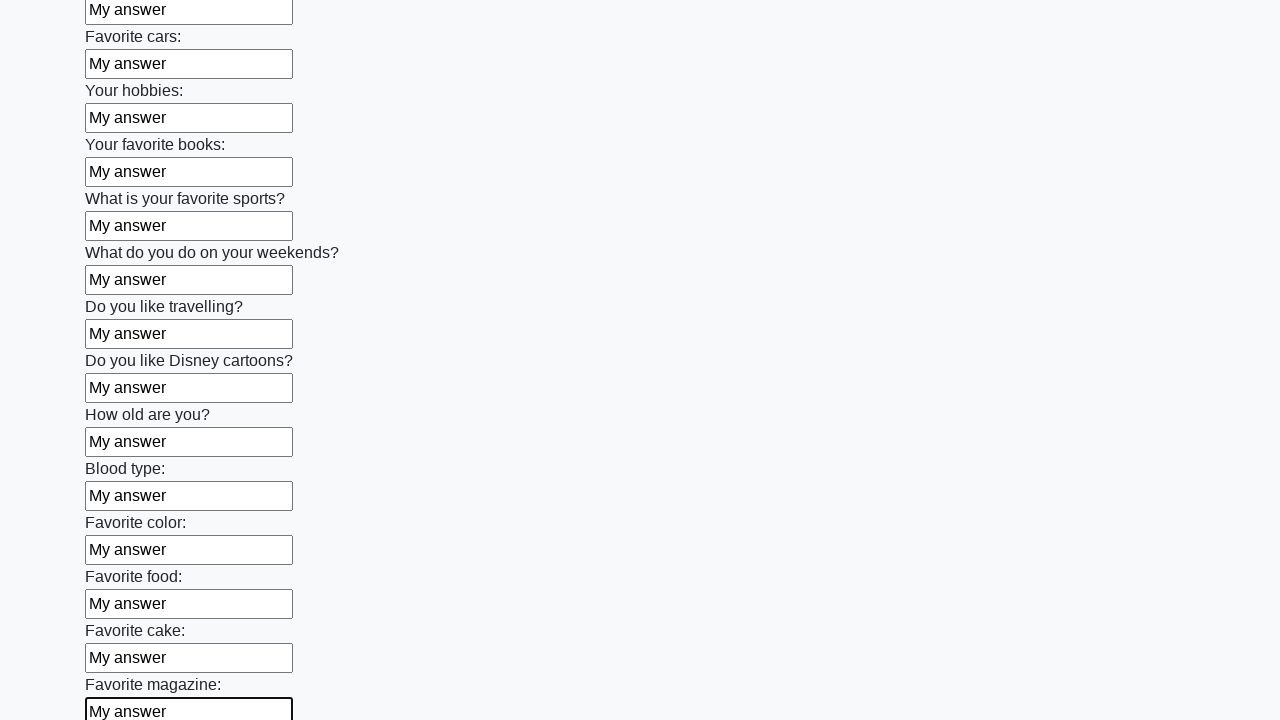

Filled input field with 'My answer' on input >> nth=23
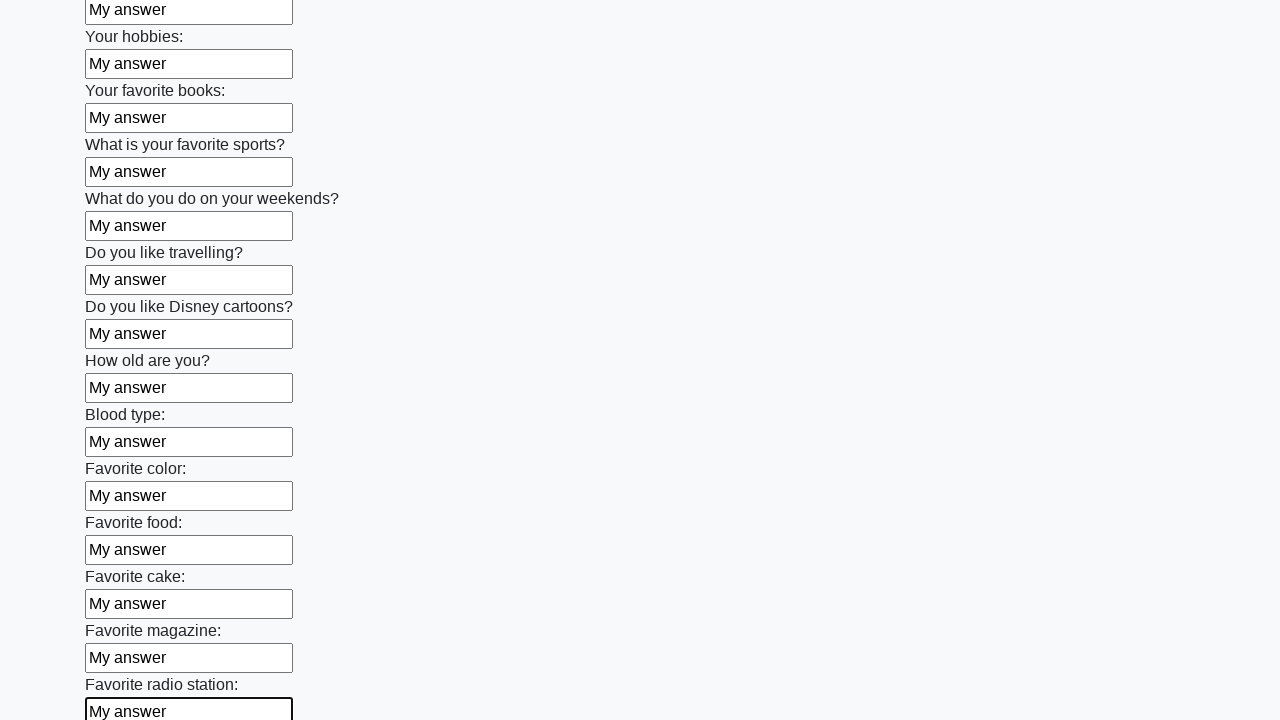

Filled input field with 'My answer' on input >> nth=24
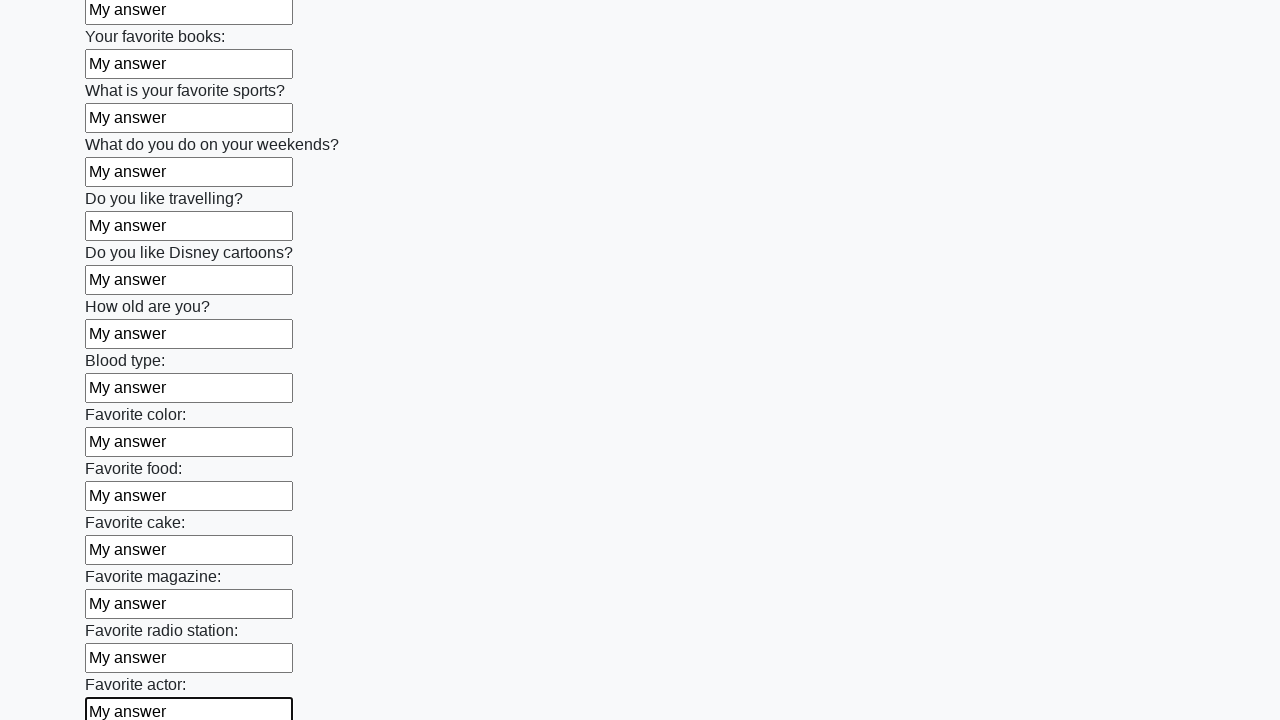

Filled input field with 'My answer' on input >> nth=25
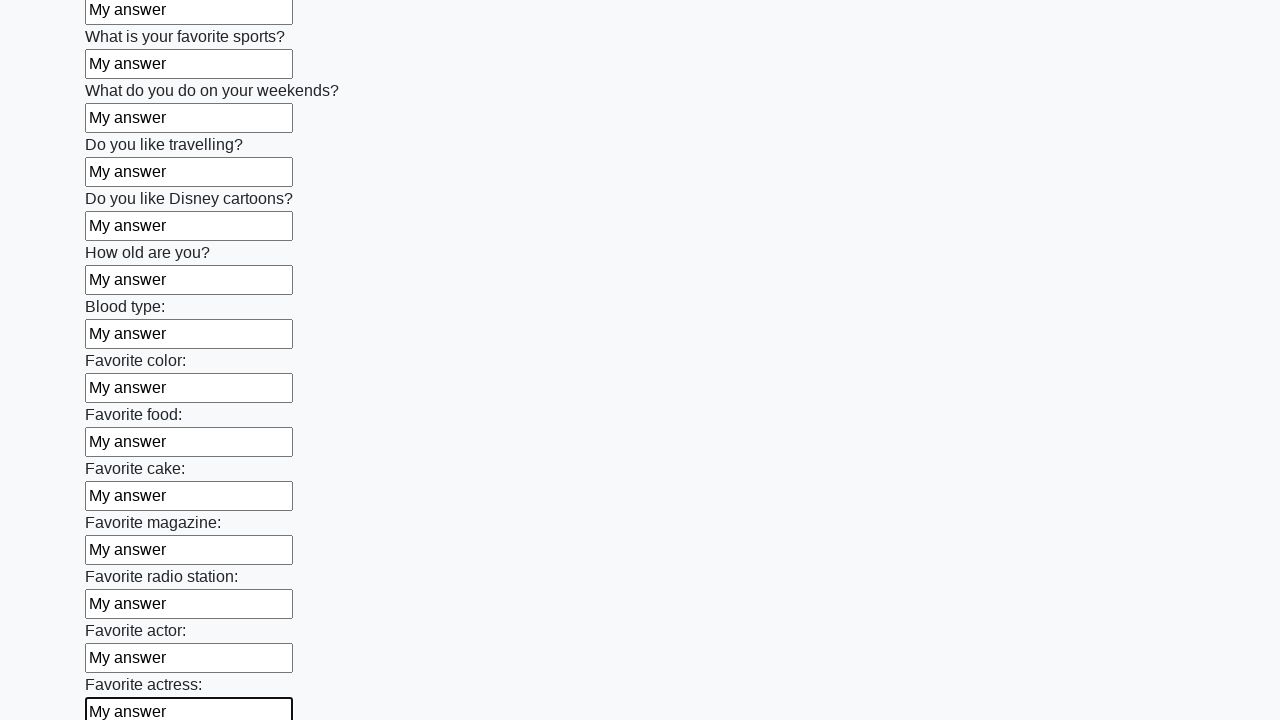

Filled input field with 'My answer' on input >> nth=26
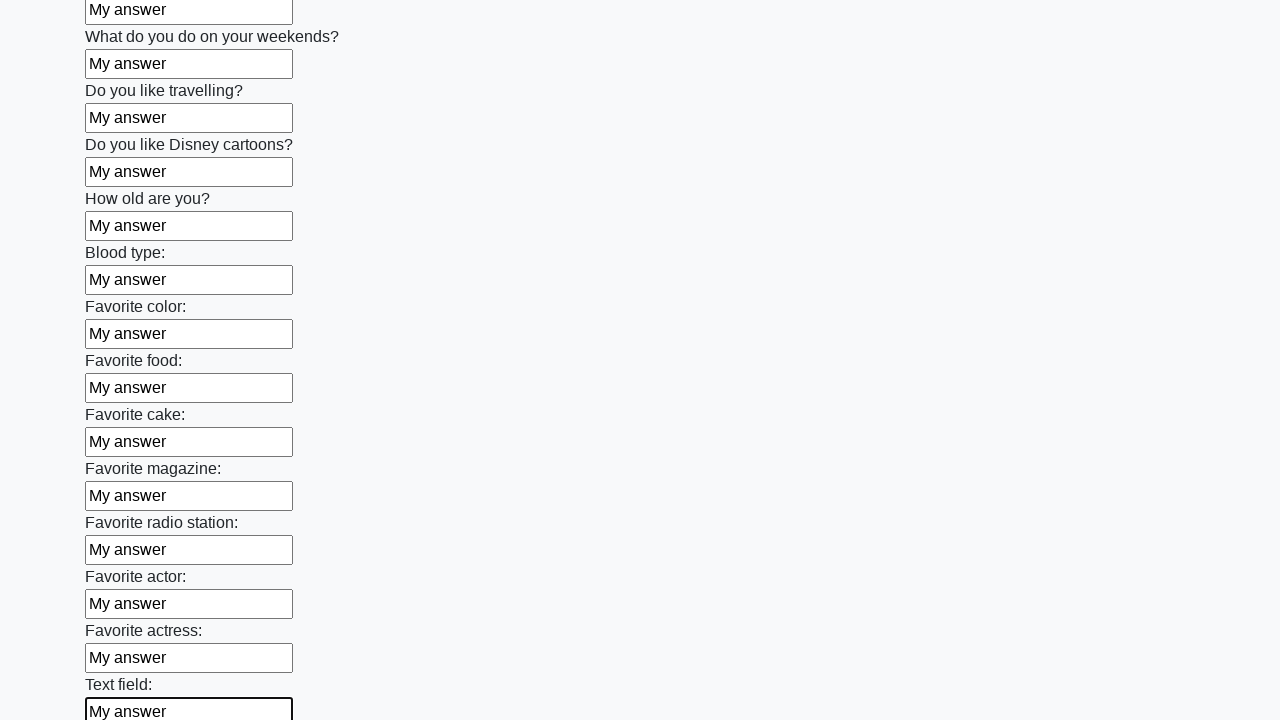

Filled input field with 'My answer' on input >> nth=27
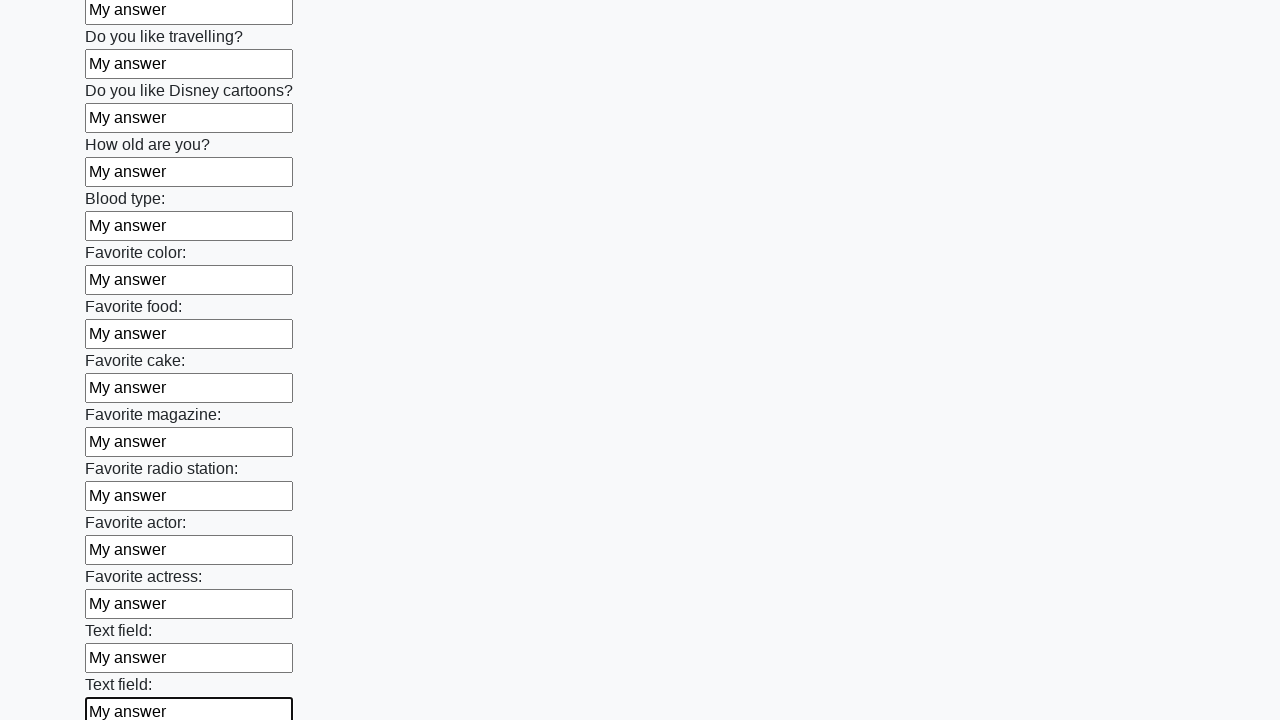

Filled input field with 'My answer' on input >> nth=28
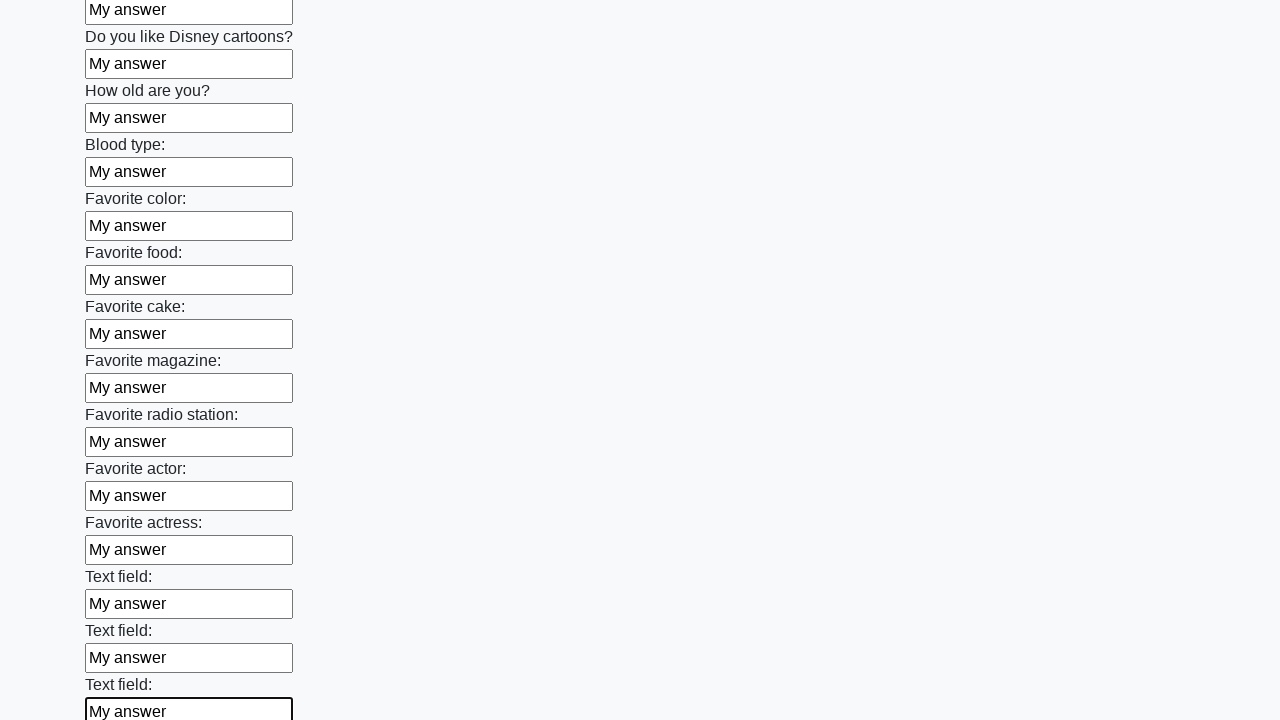

Filled input field with 'My answer' on input >> nth=29
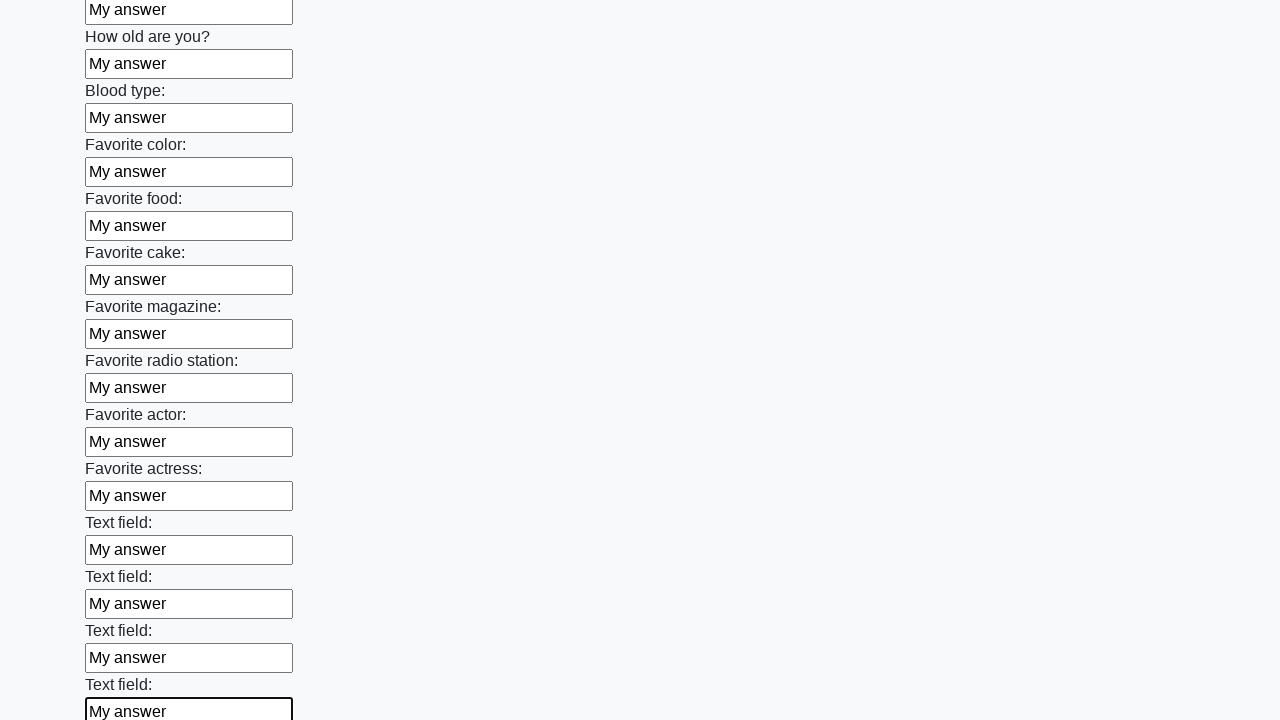

Filled input field with 'My answer' on input >> nth=30
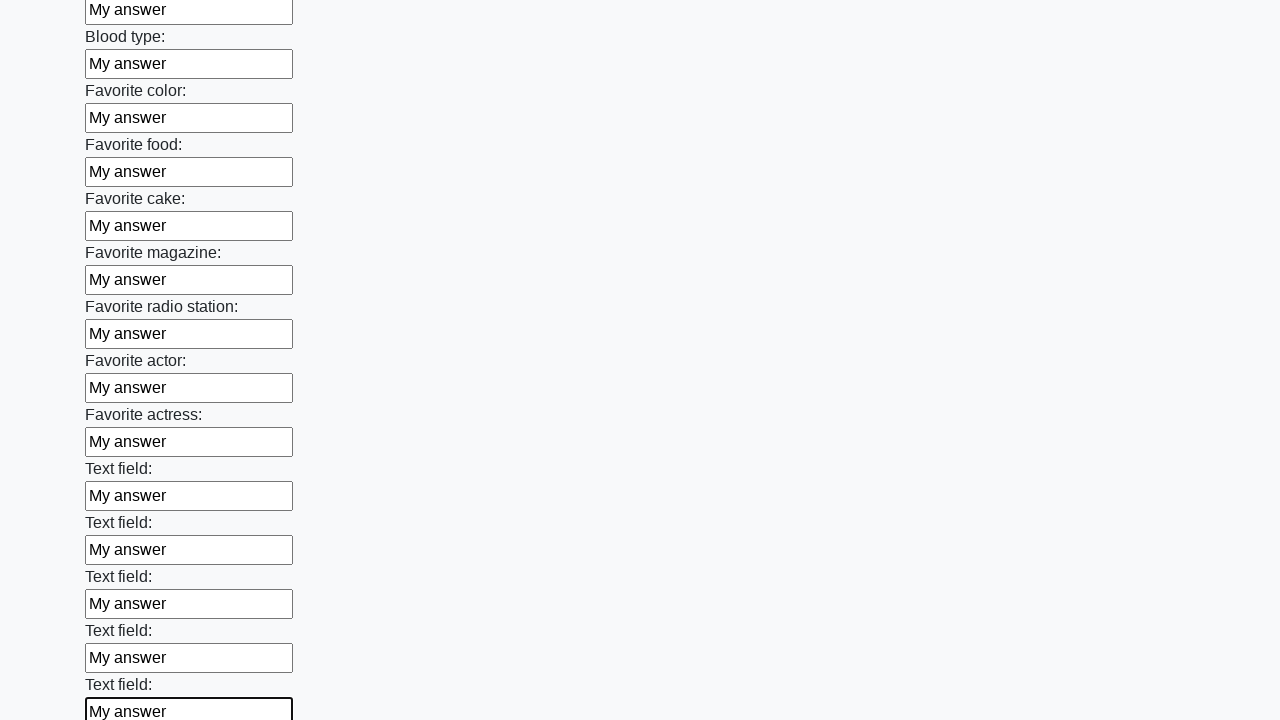

Filled input field with 'My answer' on input >> nth=31
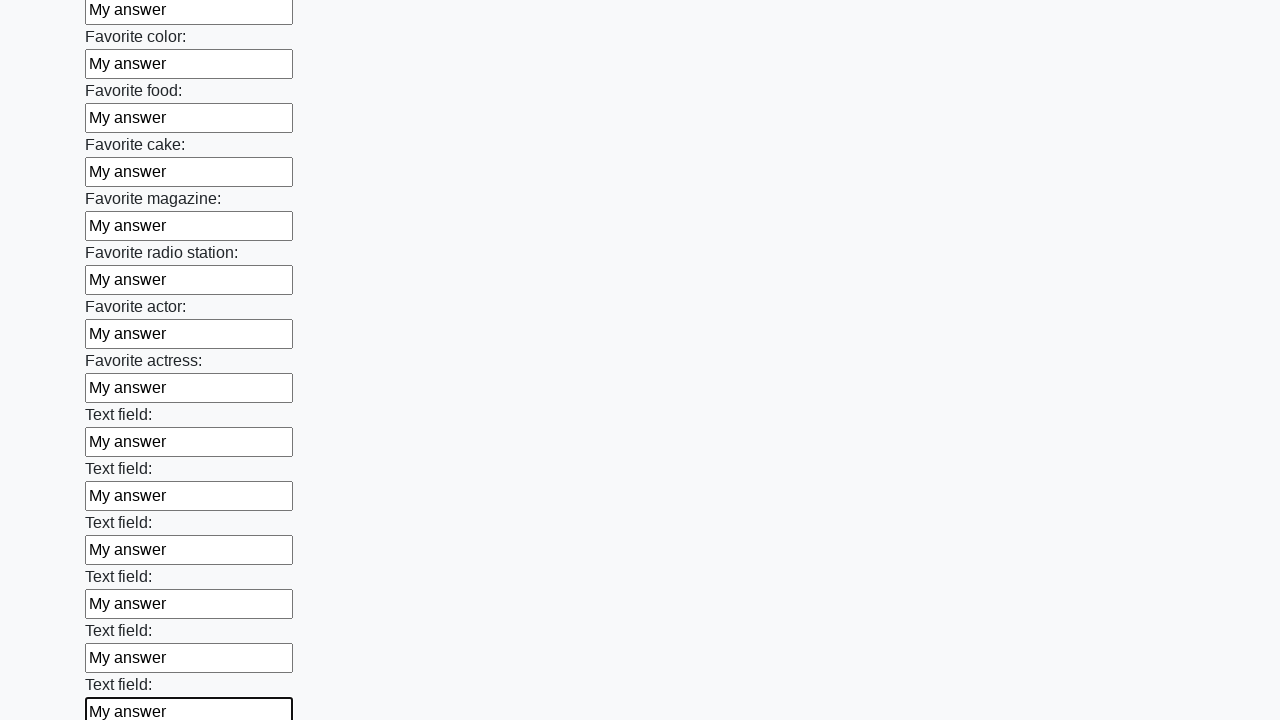

Filled input field with 'My answer' on input >> nth=32
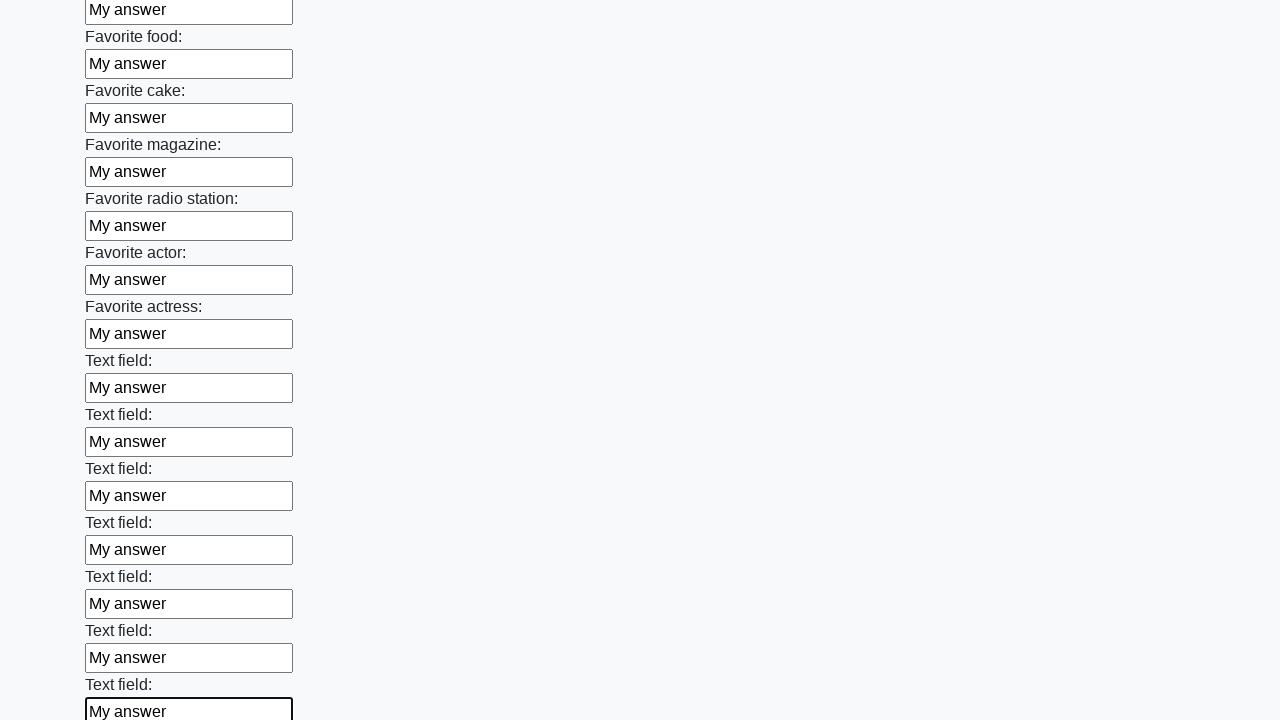

Filled input field with 'My answer' on input >> nth=33
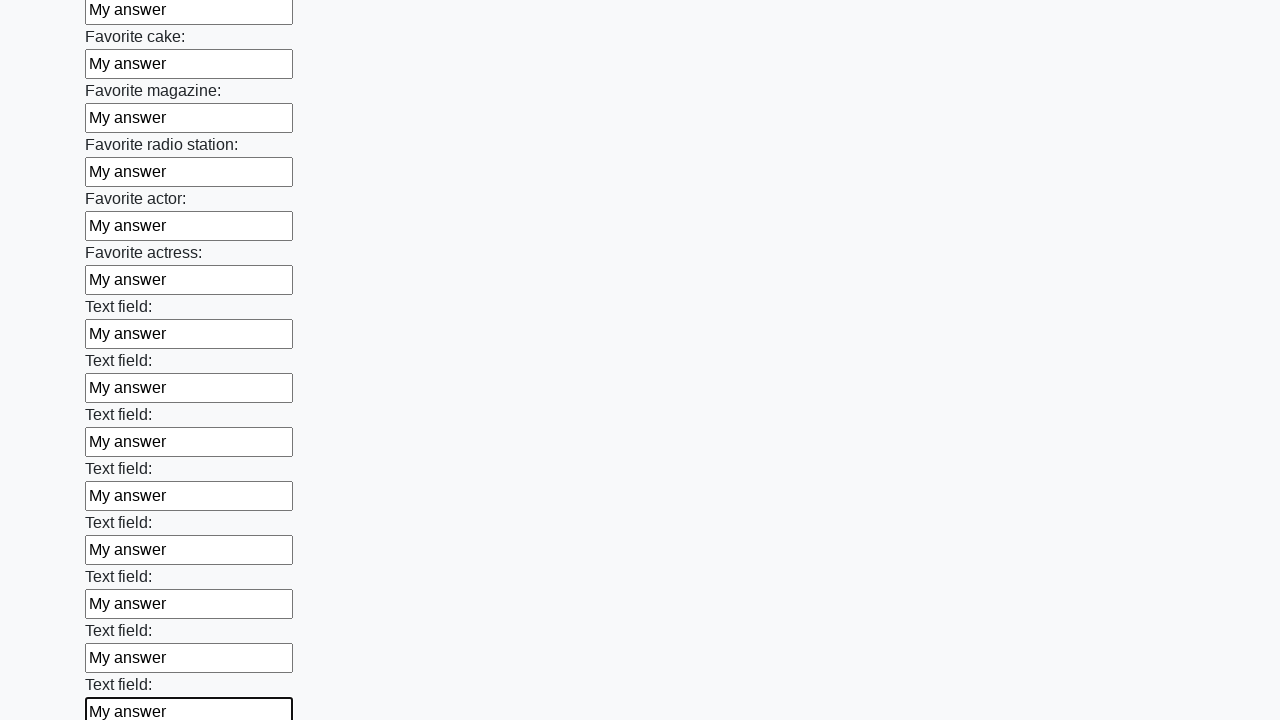

Filled input field with 'My answer' on input >> nth=34
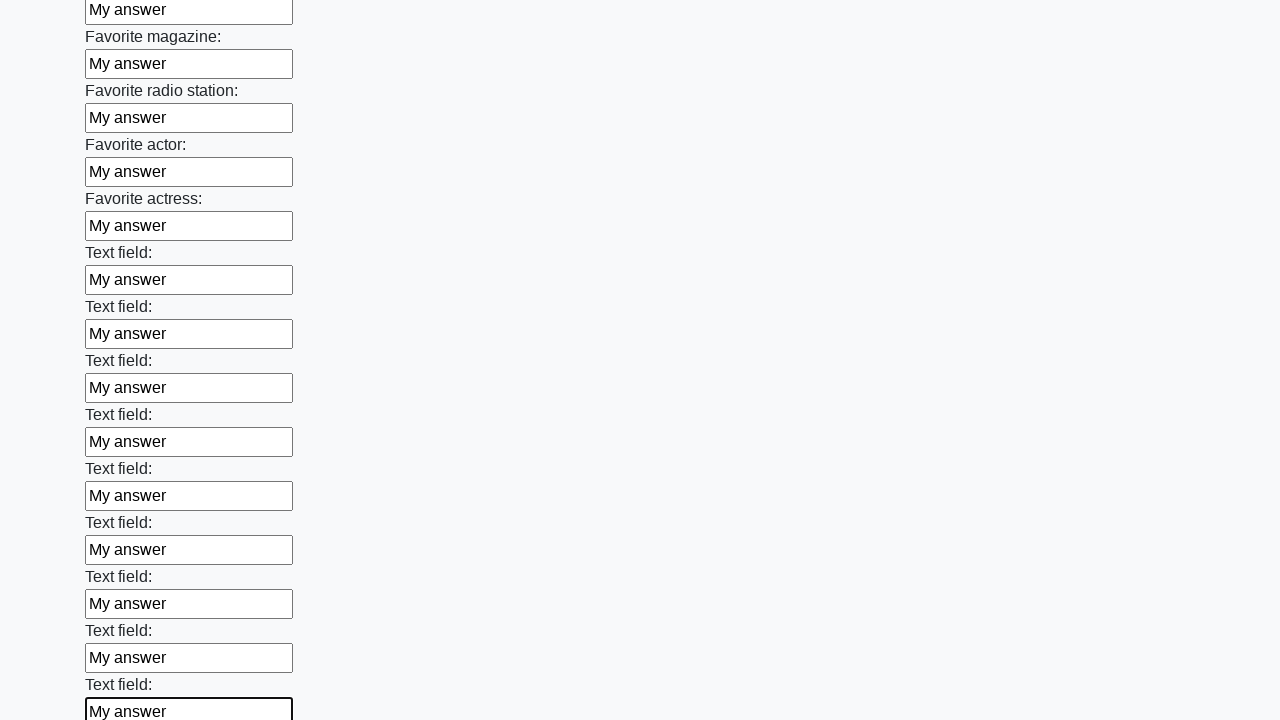

Filled input field with 'My answer' on input >> nth=35
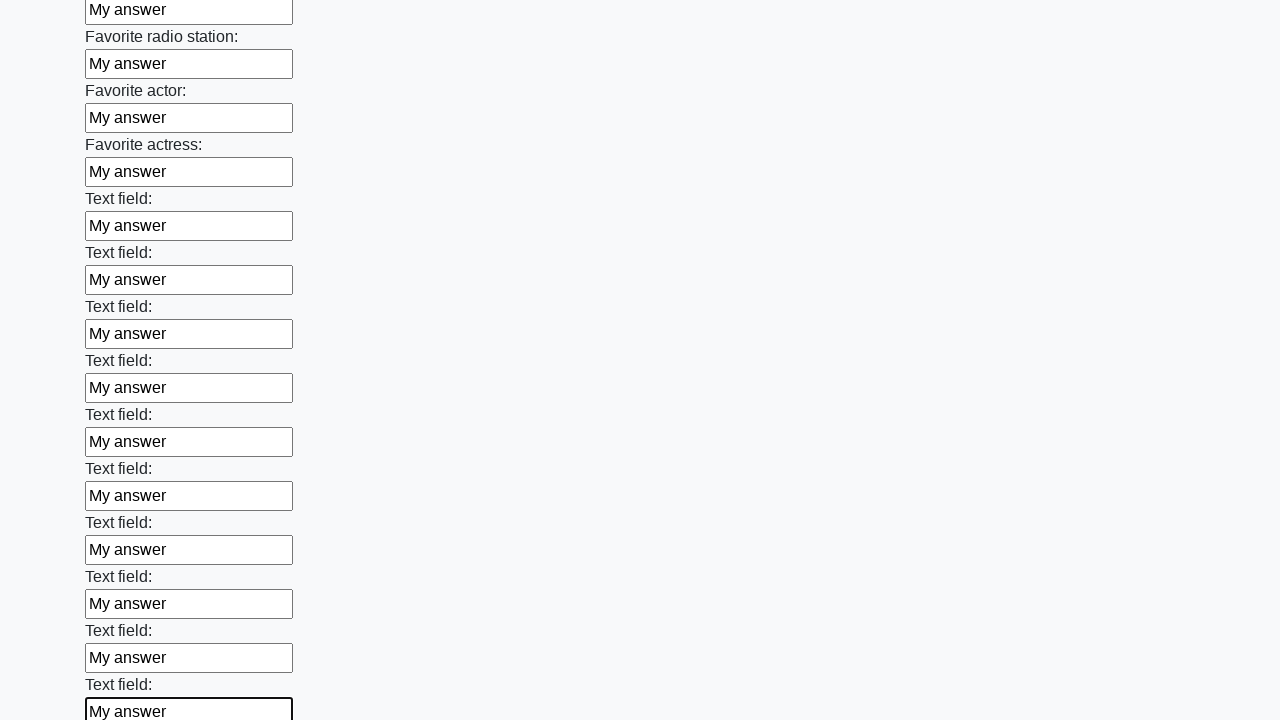

Filled input field with 'My answer' on input >> nth=36
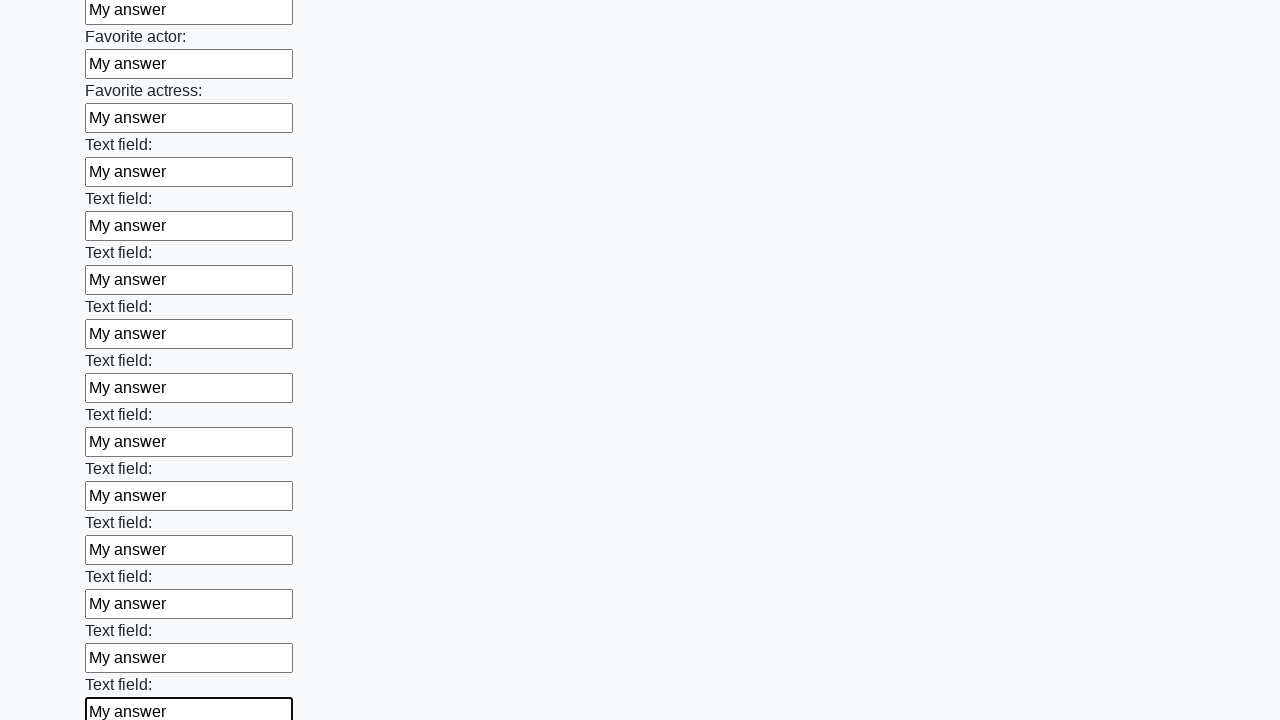

Filled input field with 'My answer' on input >> nth=37
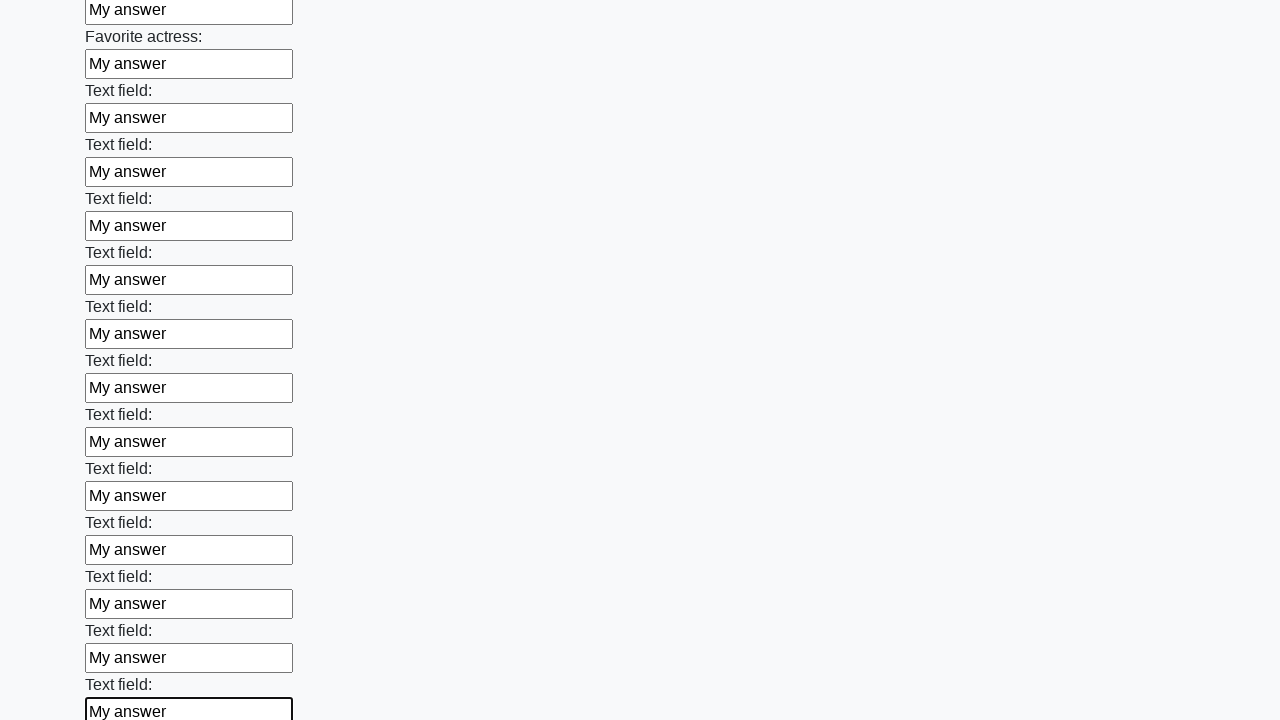

Filled input field with 'My answer' on input >> nth=38
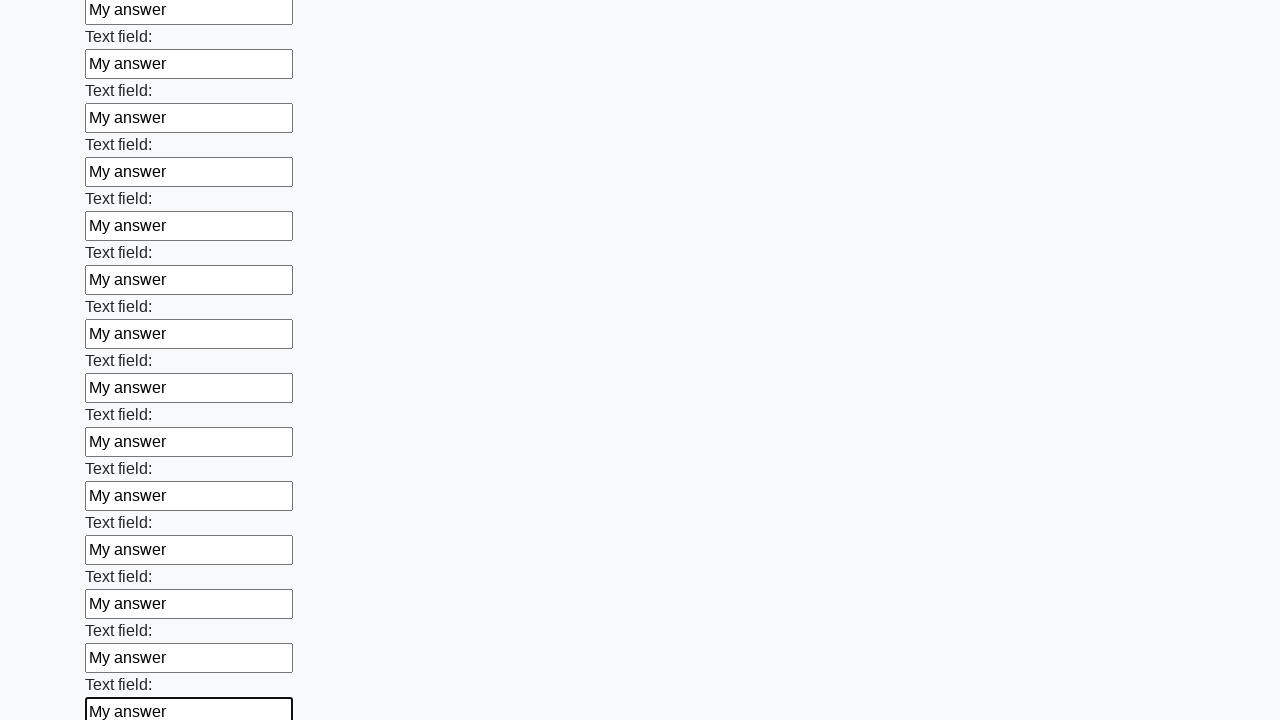

Filled input field with 'My answer' on input >> nth=39
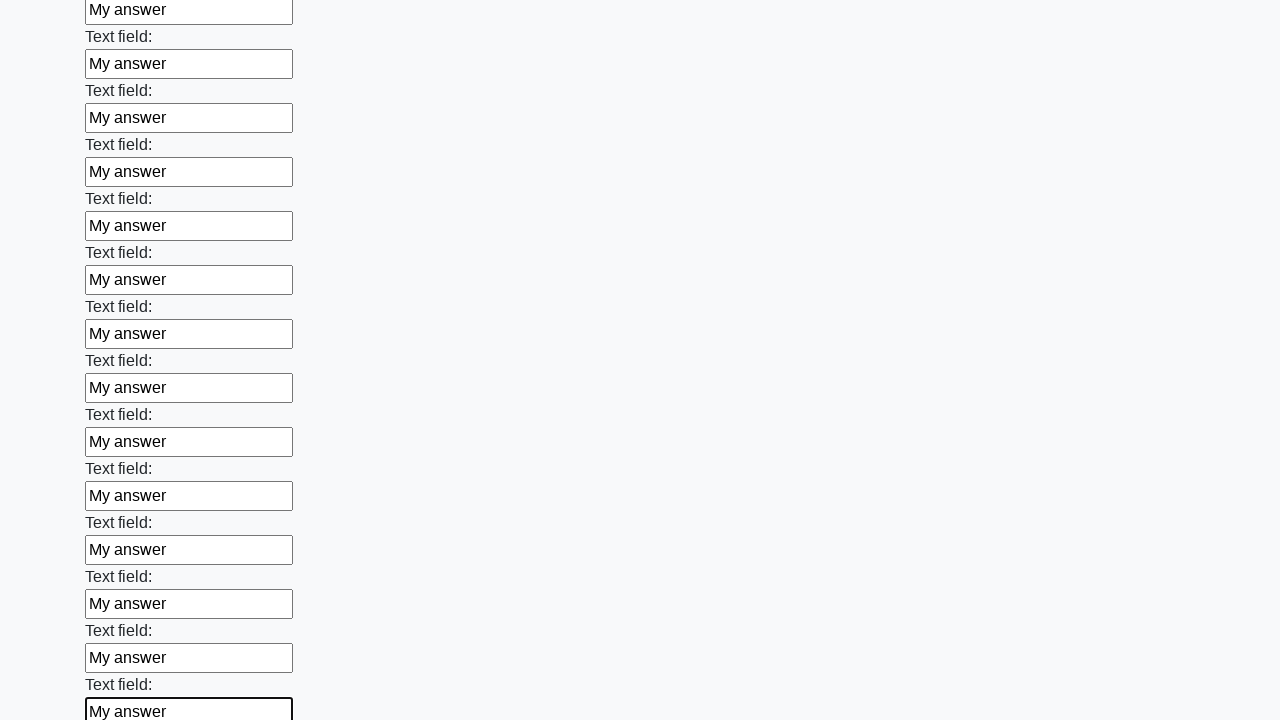

Filled input field with 'My answer' on input >> nth=40
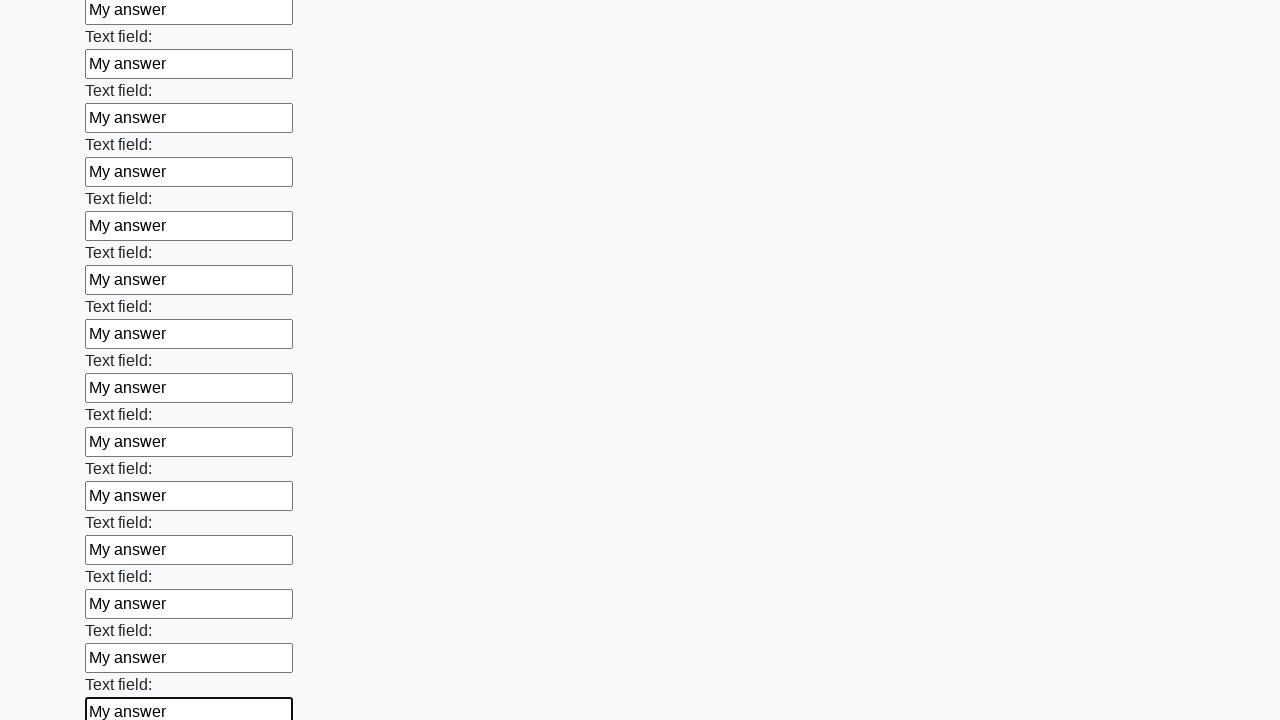

Filled input field with 'My answer' on input >> nth=41
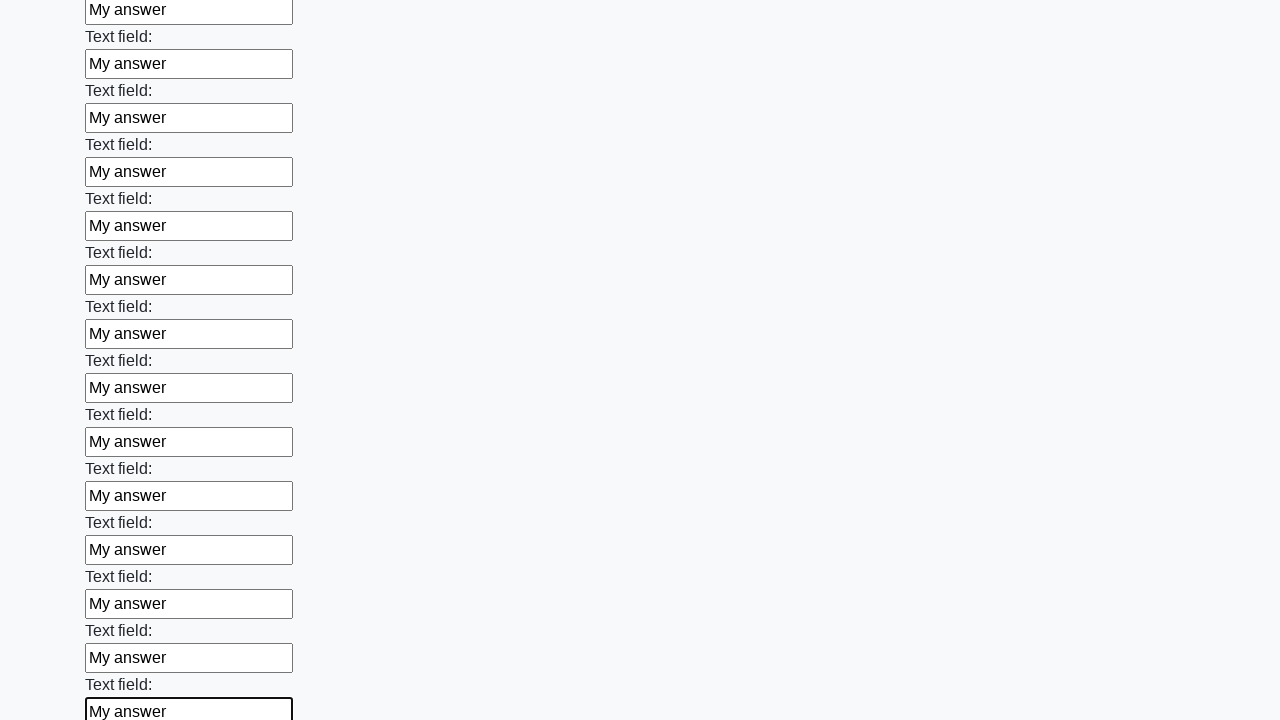

Filled input field with 'My answer' on input >> nth=42
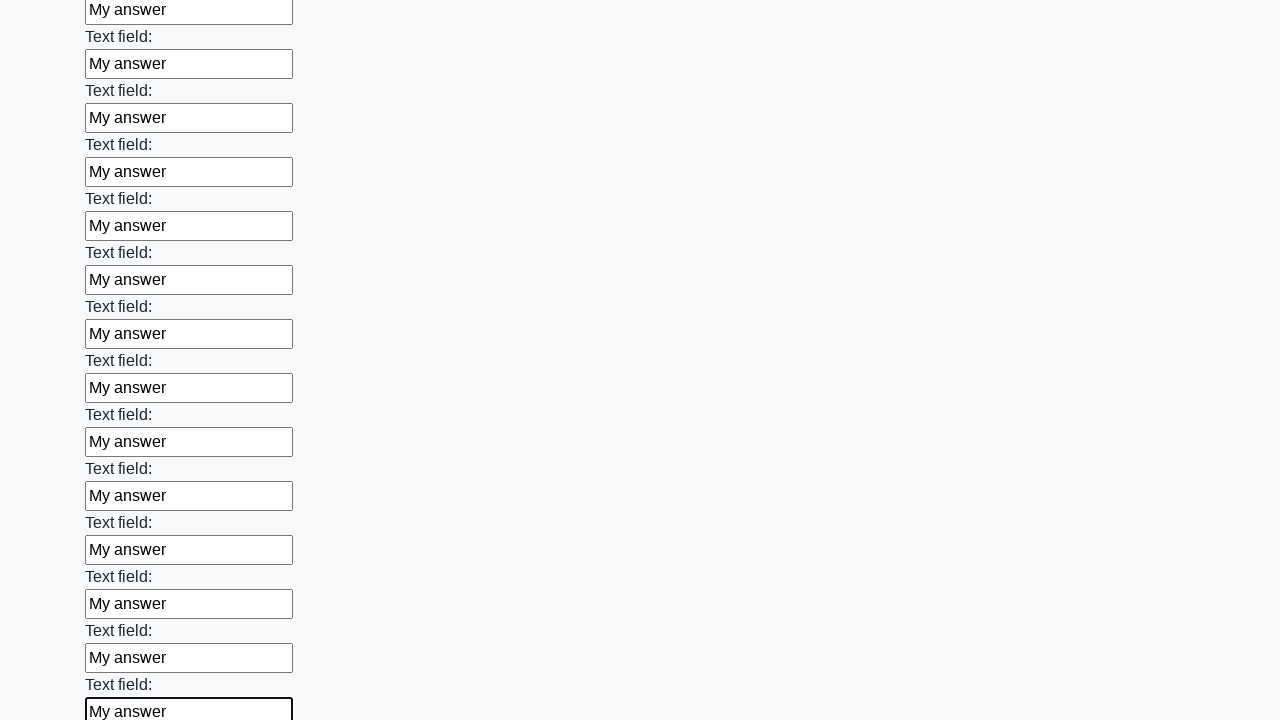

Filled input field with 'My answer' on input >> nth=43
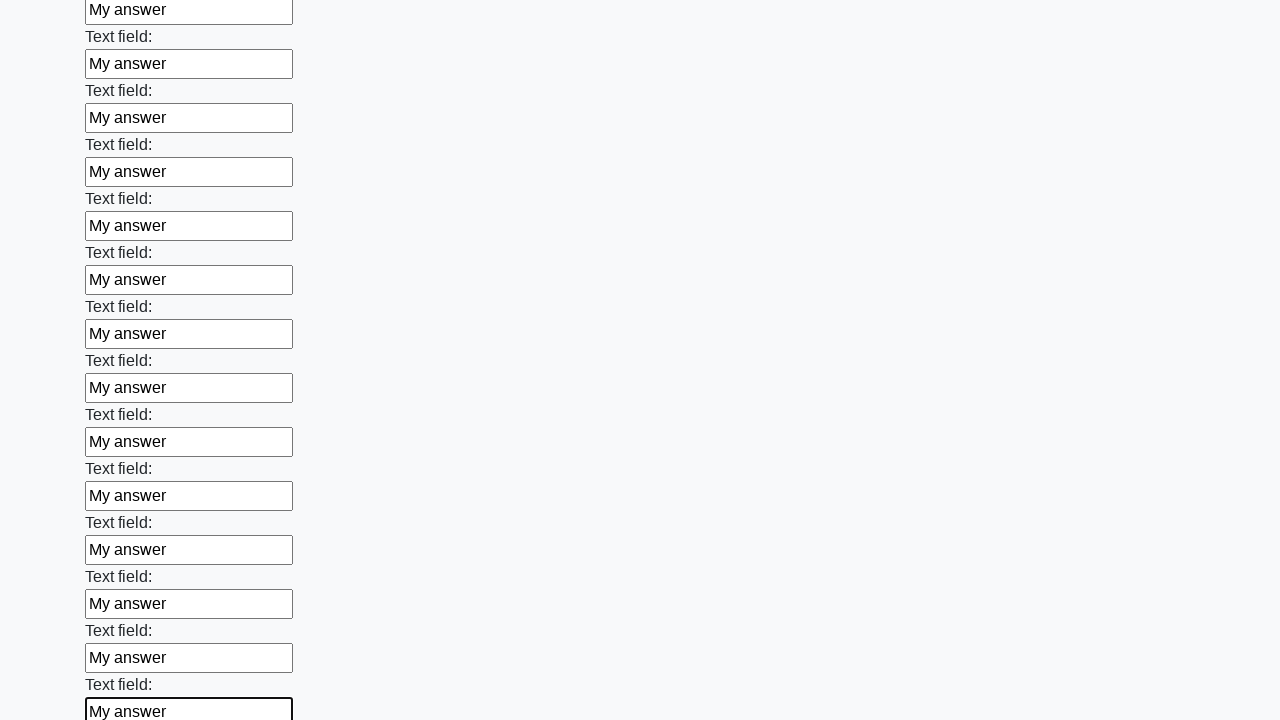

Filled input field with 'My answer' on input >> nth=44
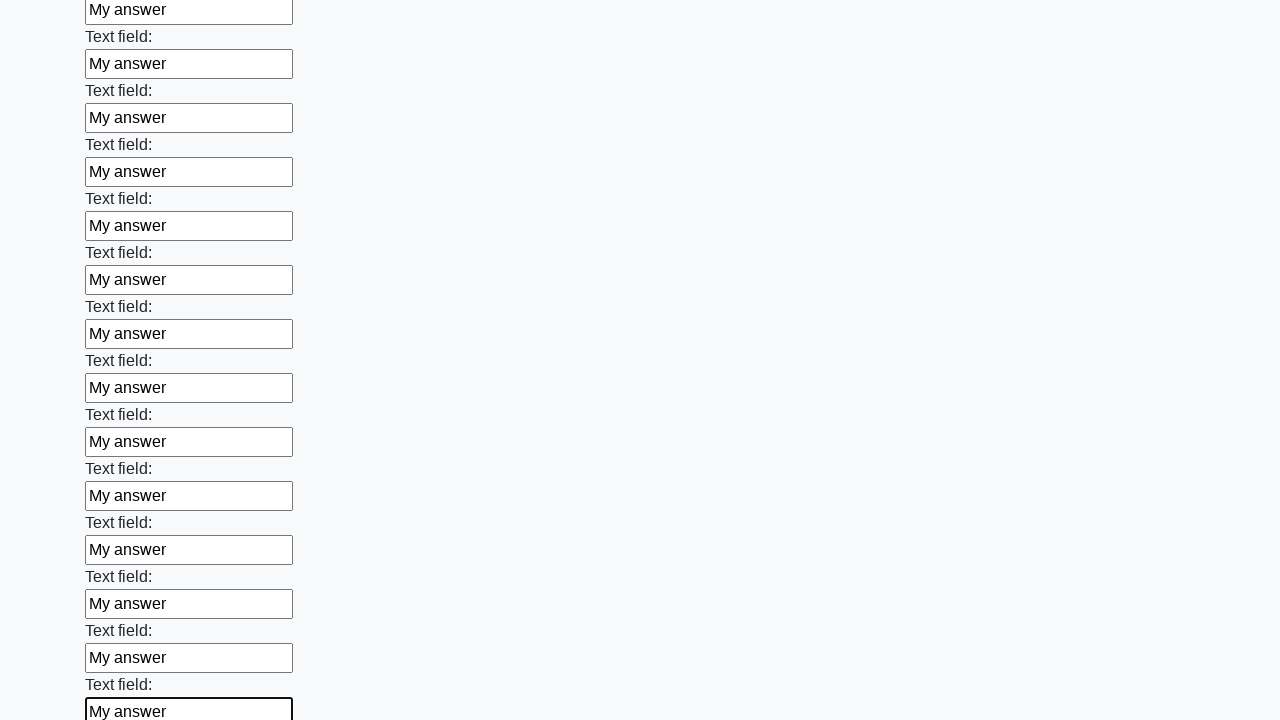

Filled input field with 'My answer' on input >> nth=45
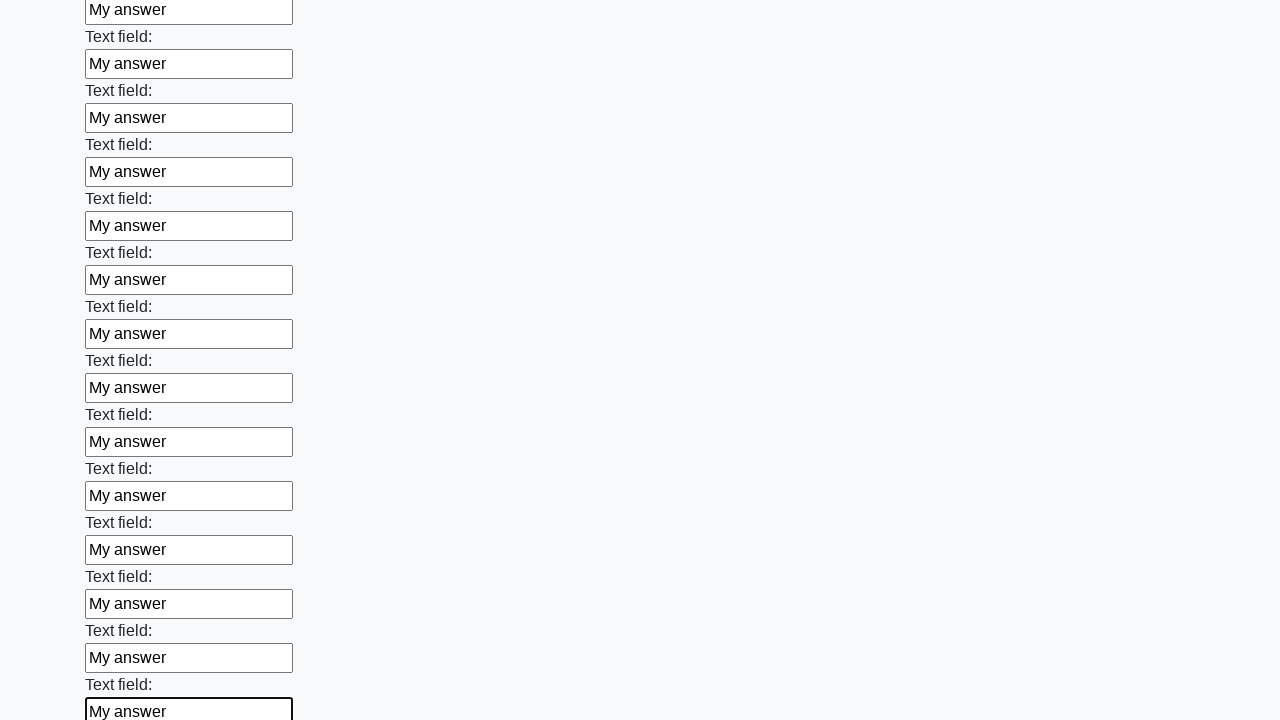

Filled input field with 'My answer' on input >> nth=46
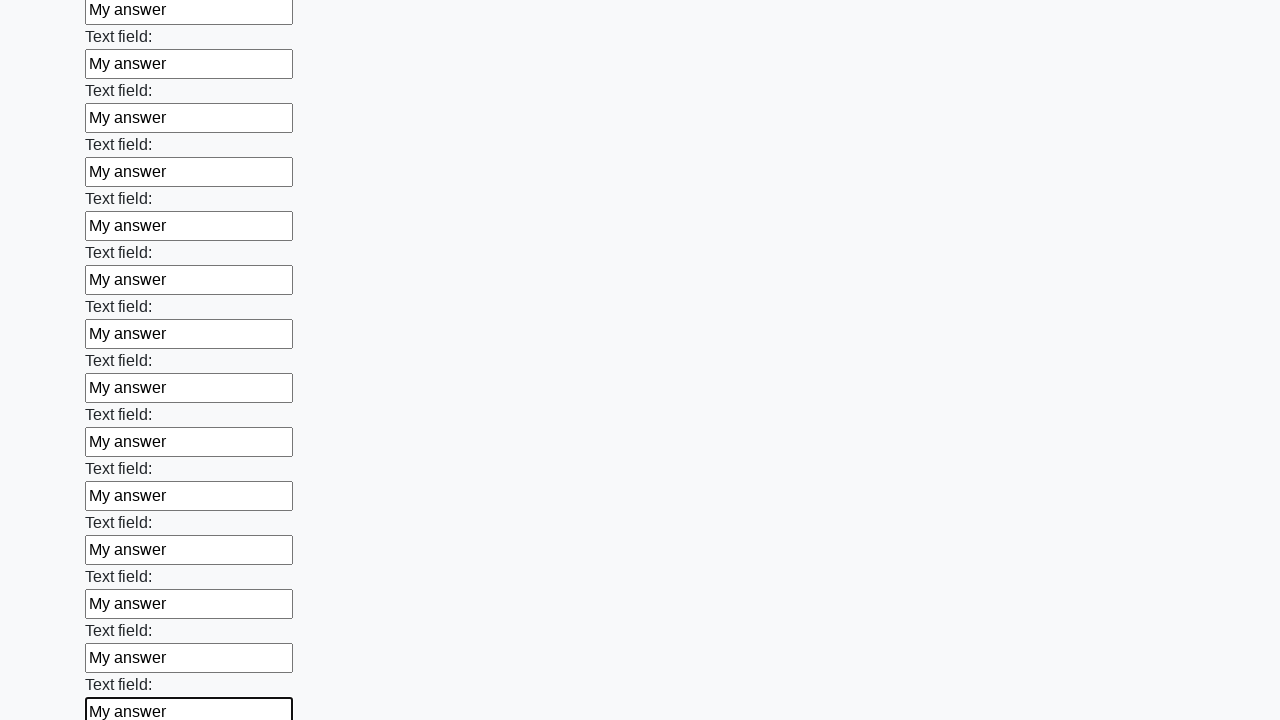

Filled input field with 'My answer' on input >> nth=47
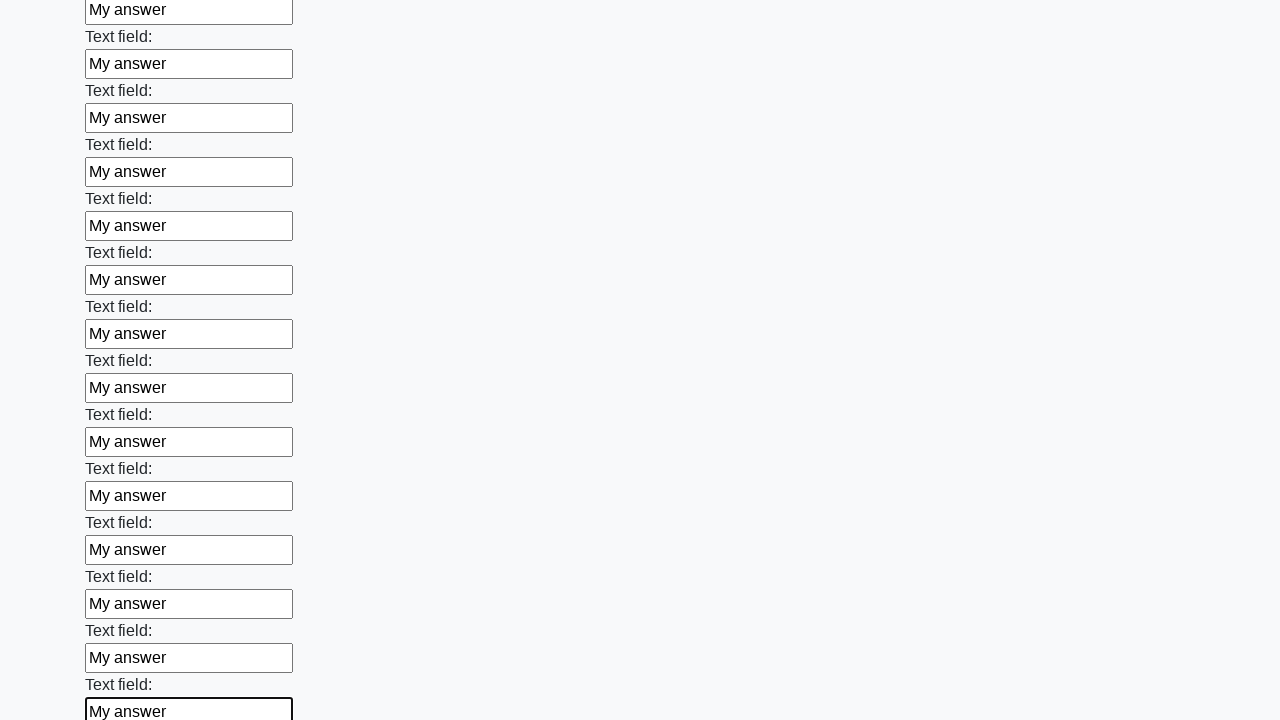

Filled input field with 'My answer' on input >> nth=48
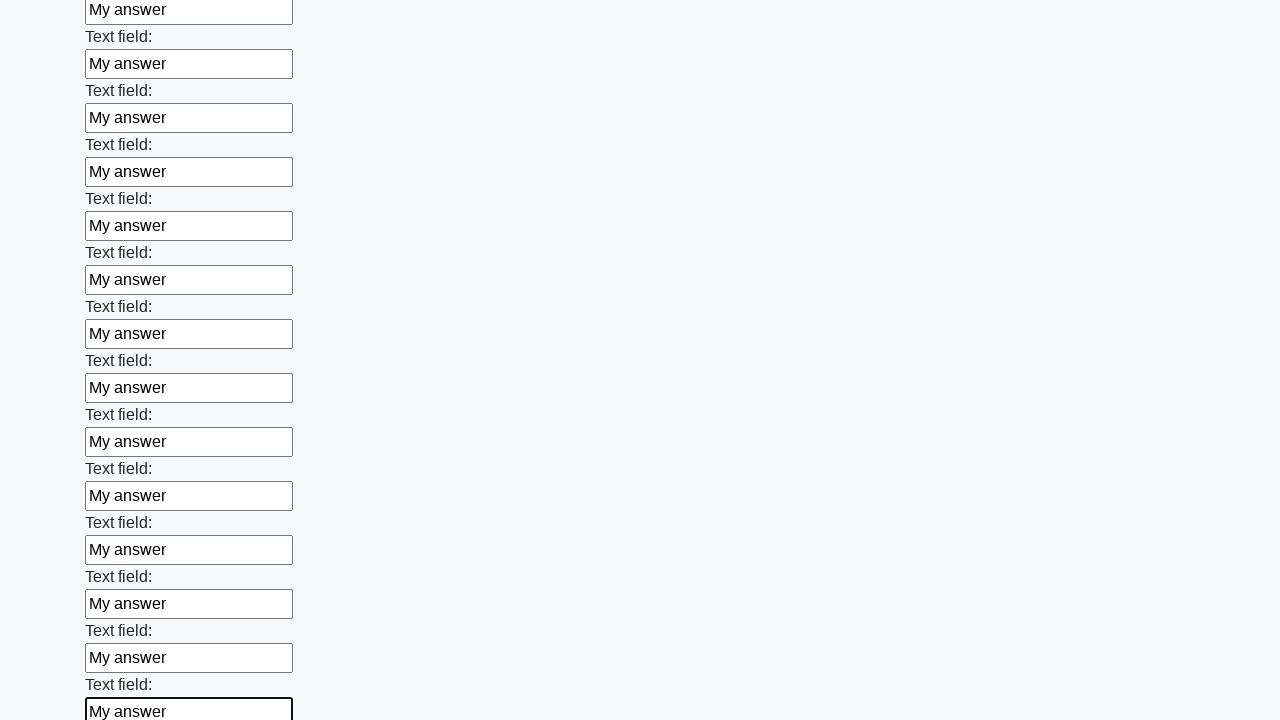

Filled input field with 'My answer' on input >> nth=49
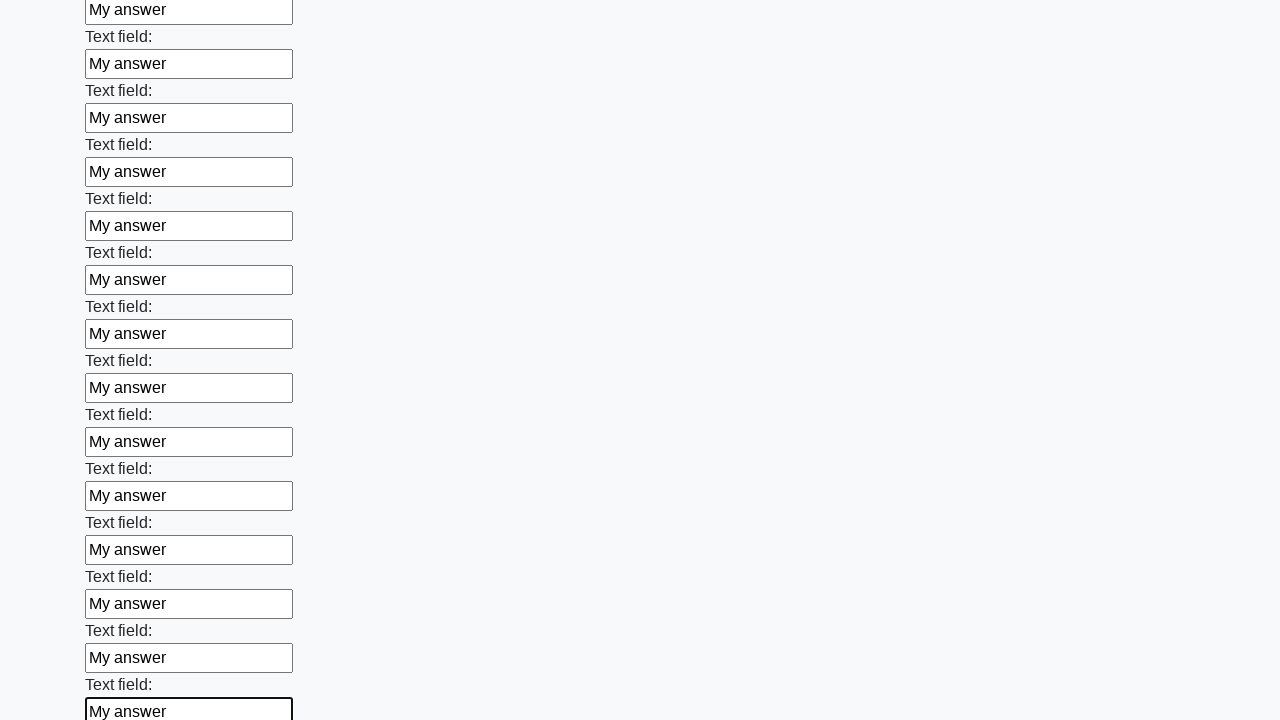

Filled input field with 'My answer' on input >> nth=50
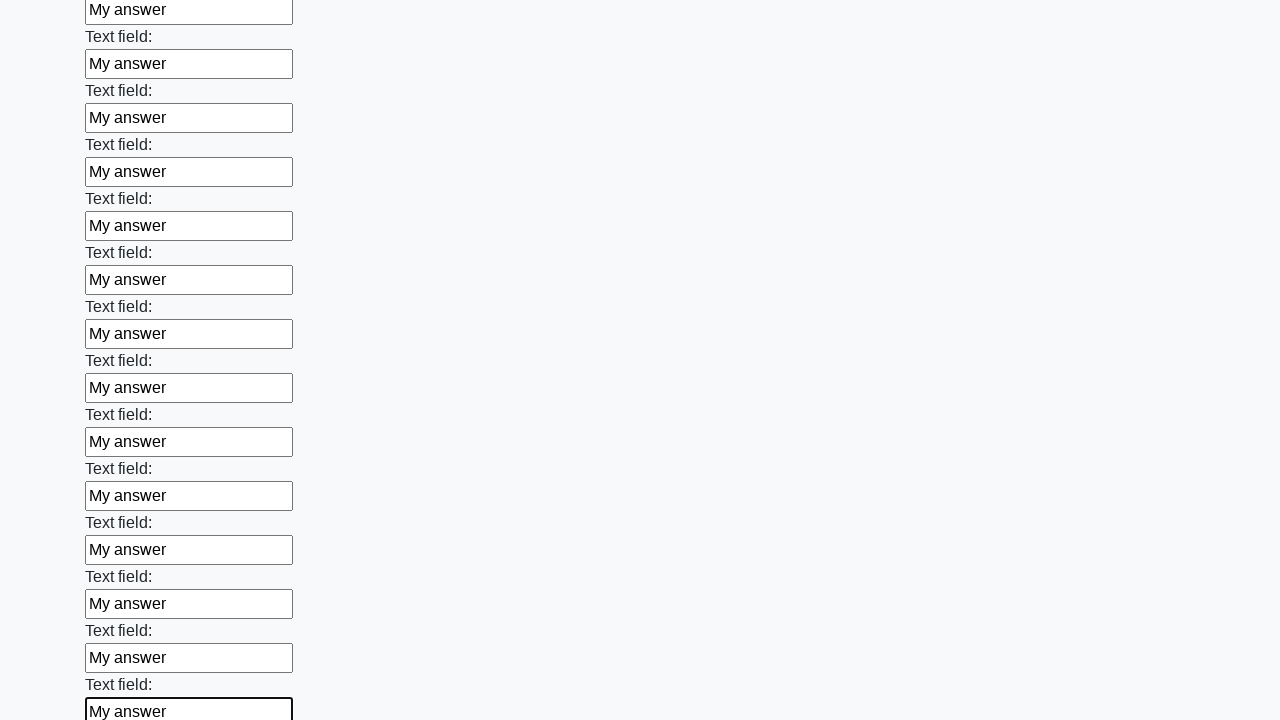

Filled input field with 'My answer' on input >> nth=51
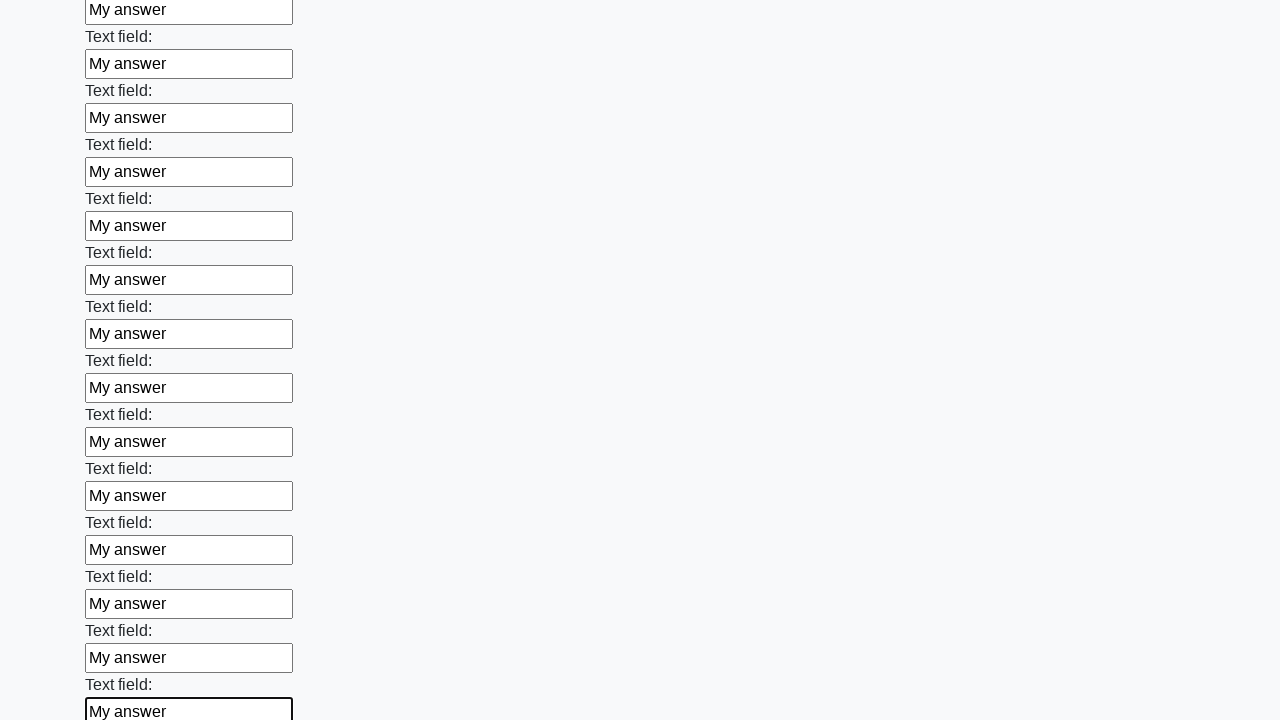

Filled input field with 'My answer' on input >> nth=52
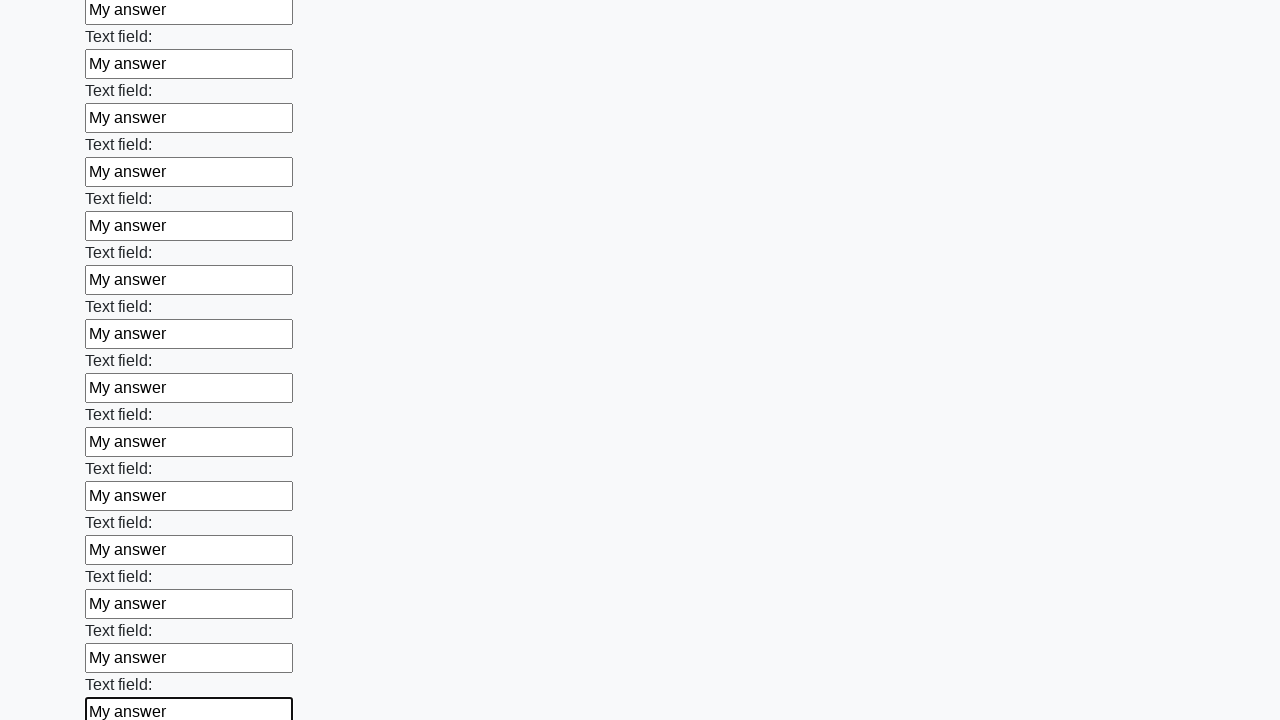

Filled input field with 'My answer' on input >> nth=53
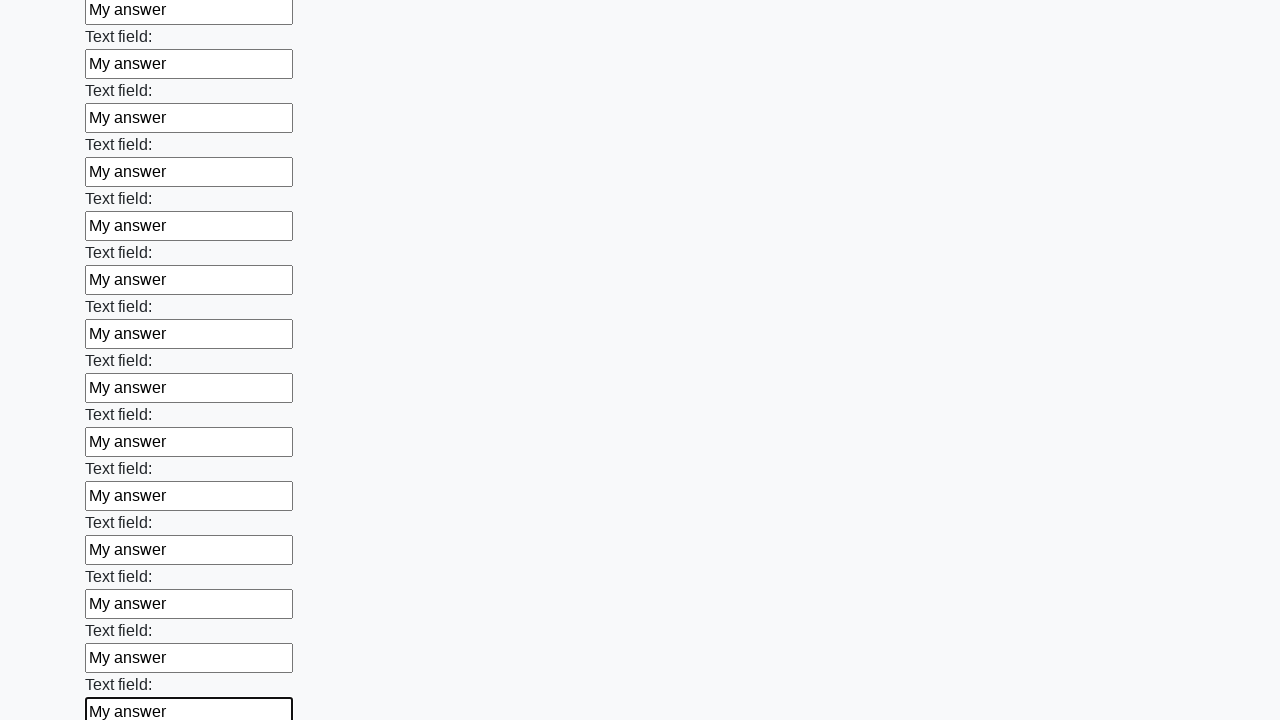

Filled input field with 'My answer' on input >> nth=54
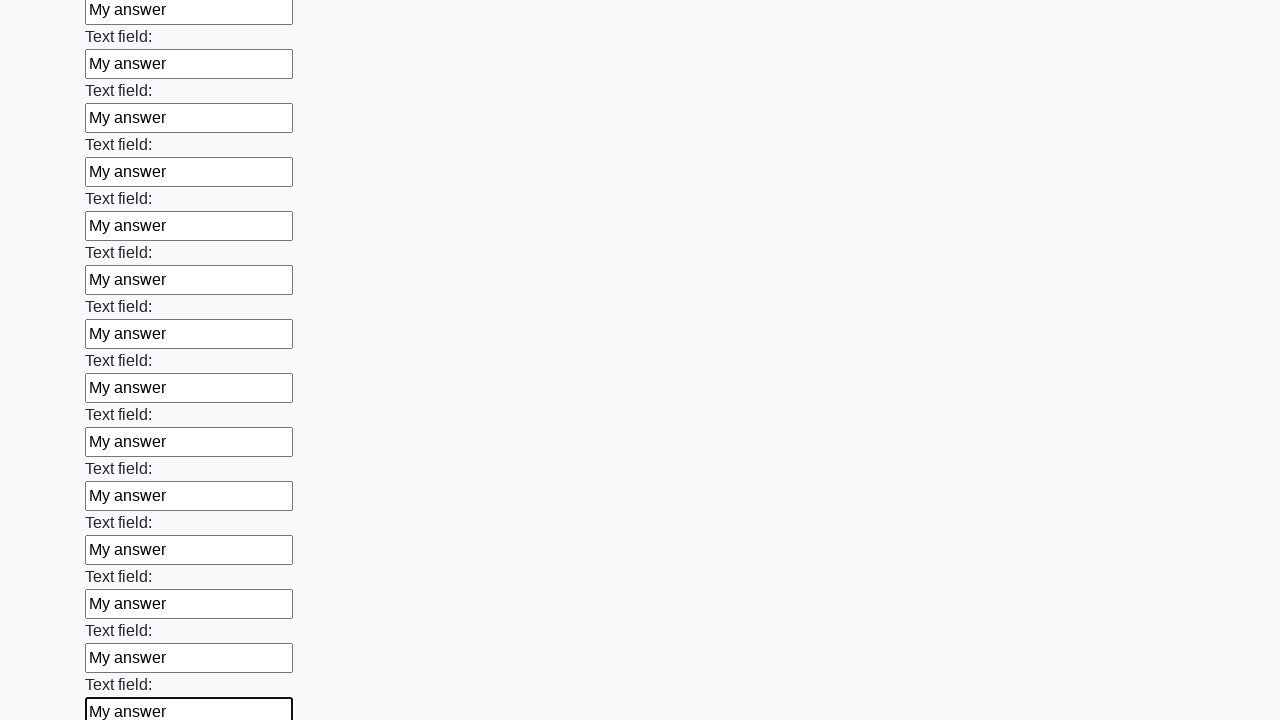

Filled input field with 'My answer' on input >> nth=55
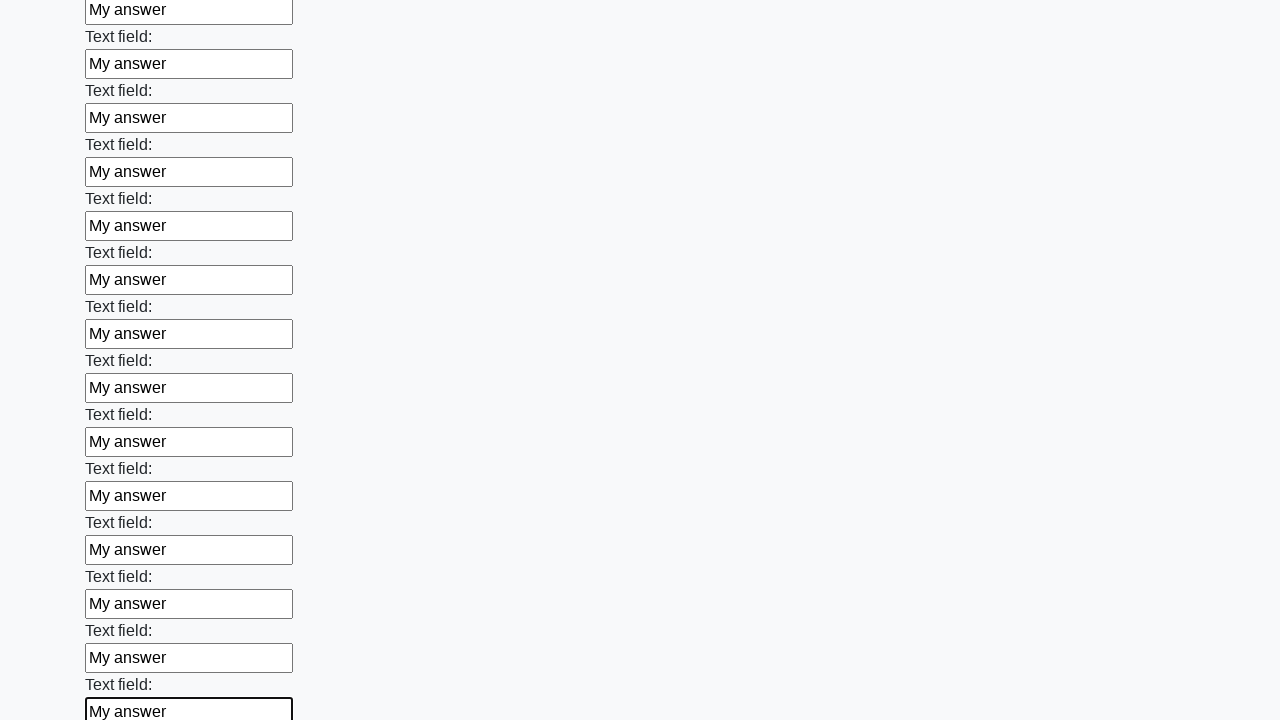

Filled input field with 'My answer' on input >> nth=56
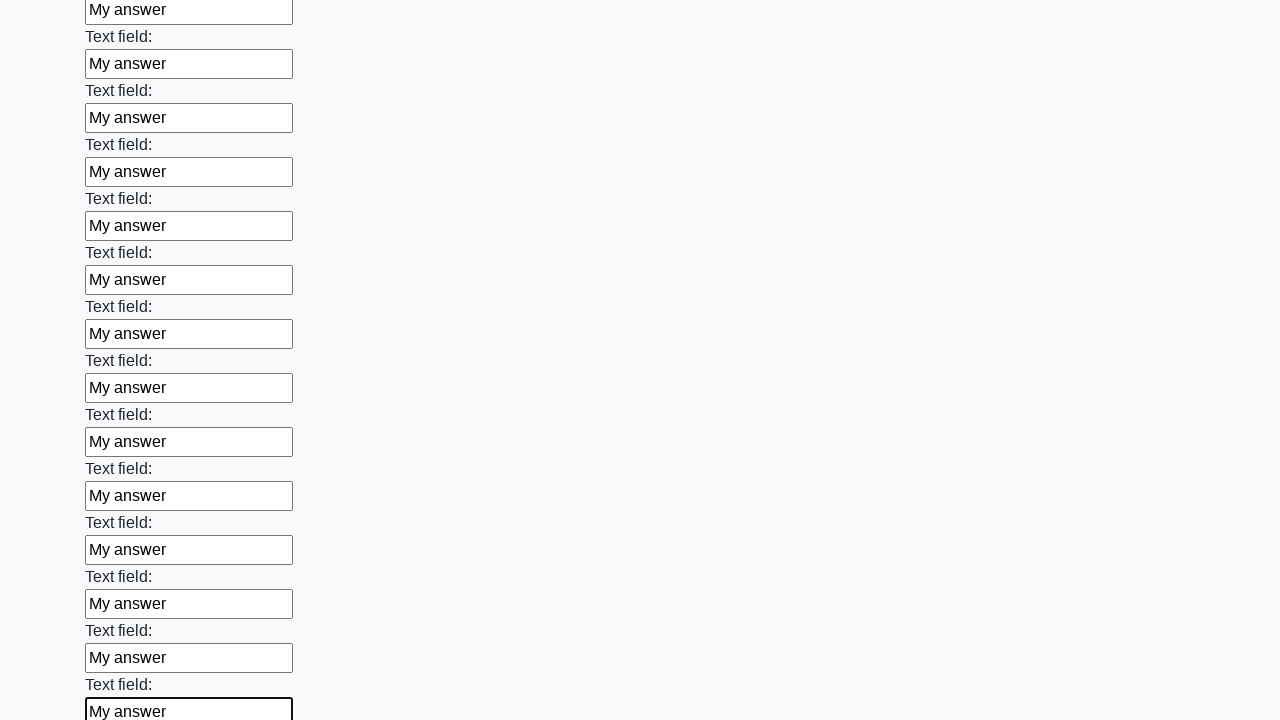

Filled input field with 'My answer' on input >> nth=57
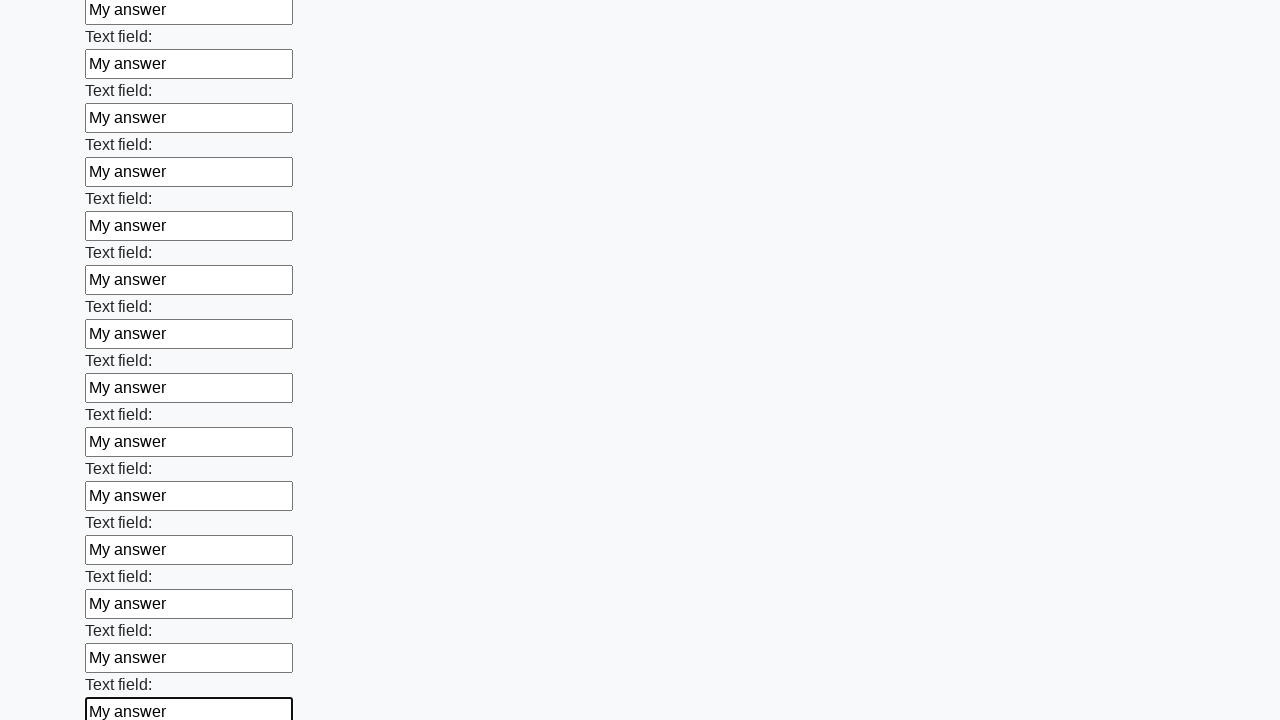

Filled input field with 'My answer' on input >> nth=58
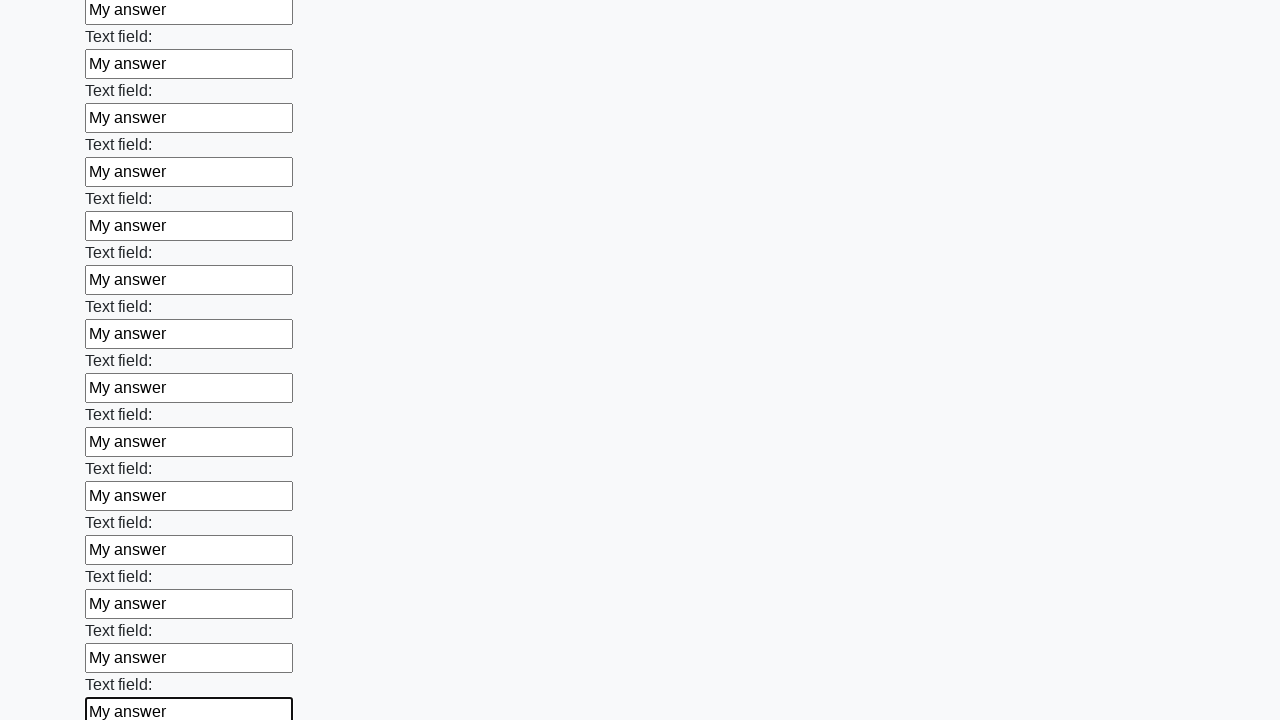

Filled input field with 'My answer' on input >> nth=59
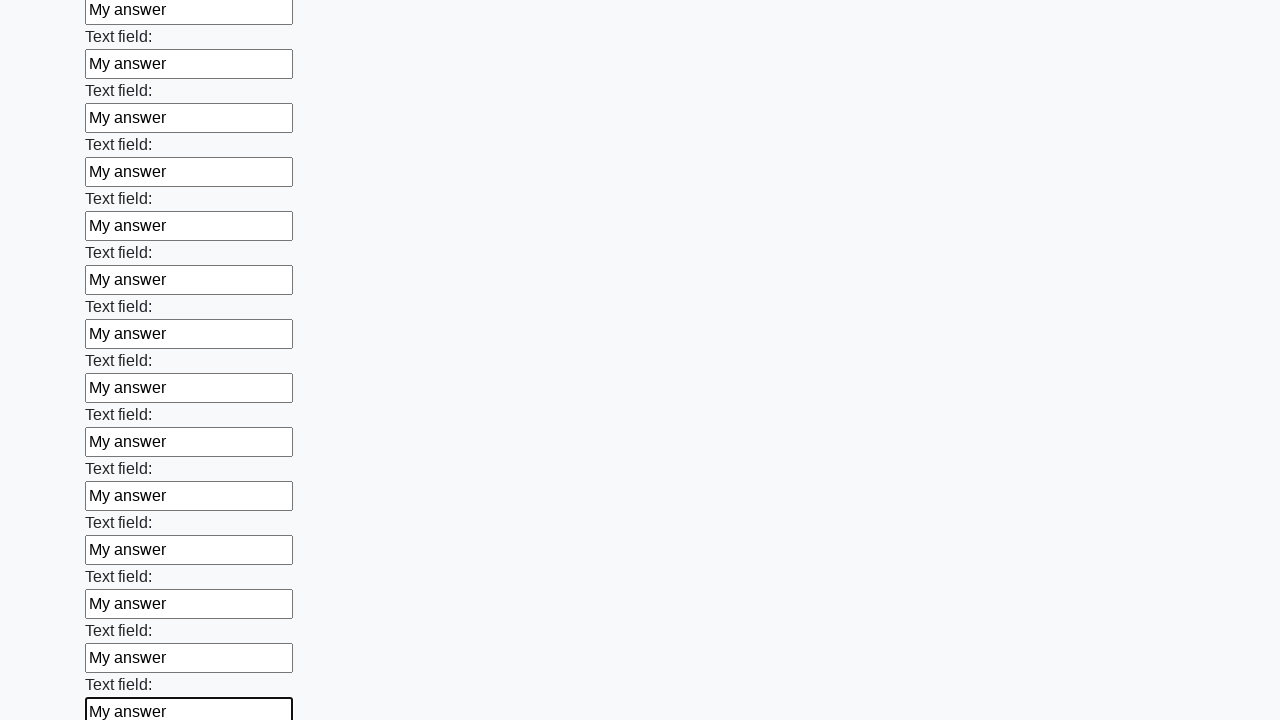

Filled input field with 'My answer' on input >> nth=60
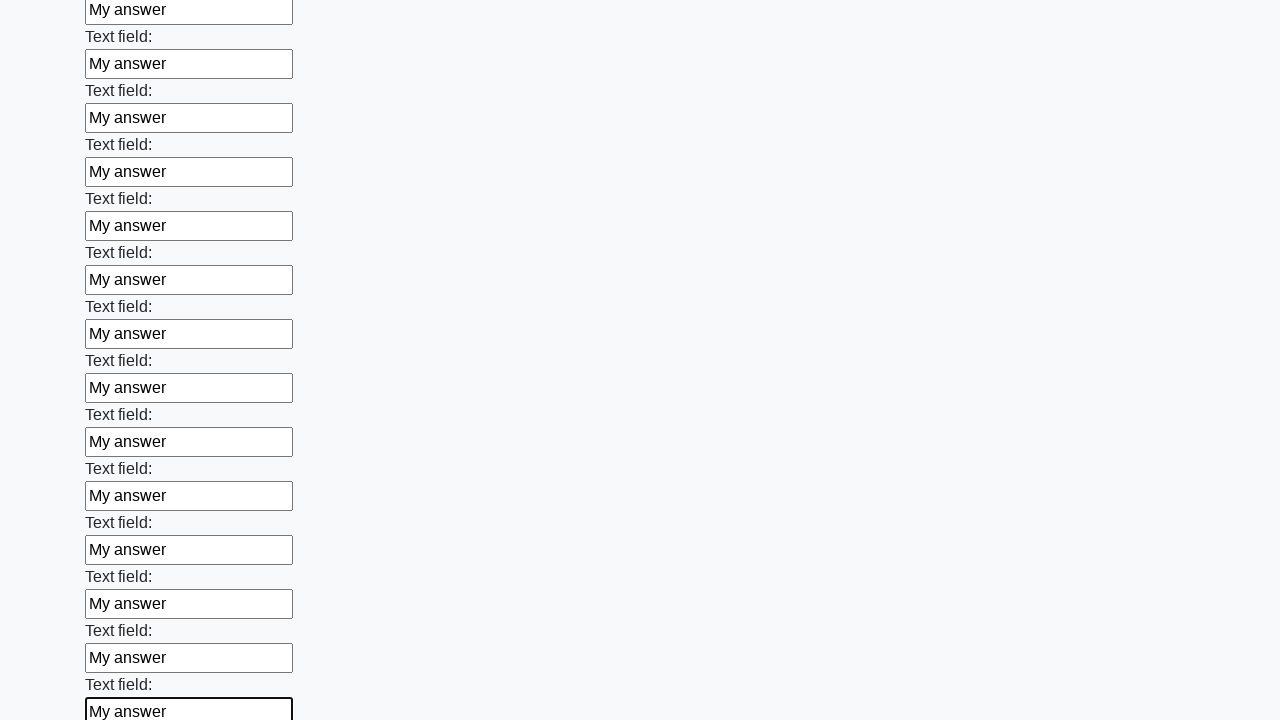

Filled input field with 'My answer' on input >> nth=61
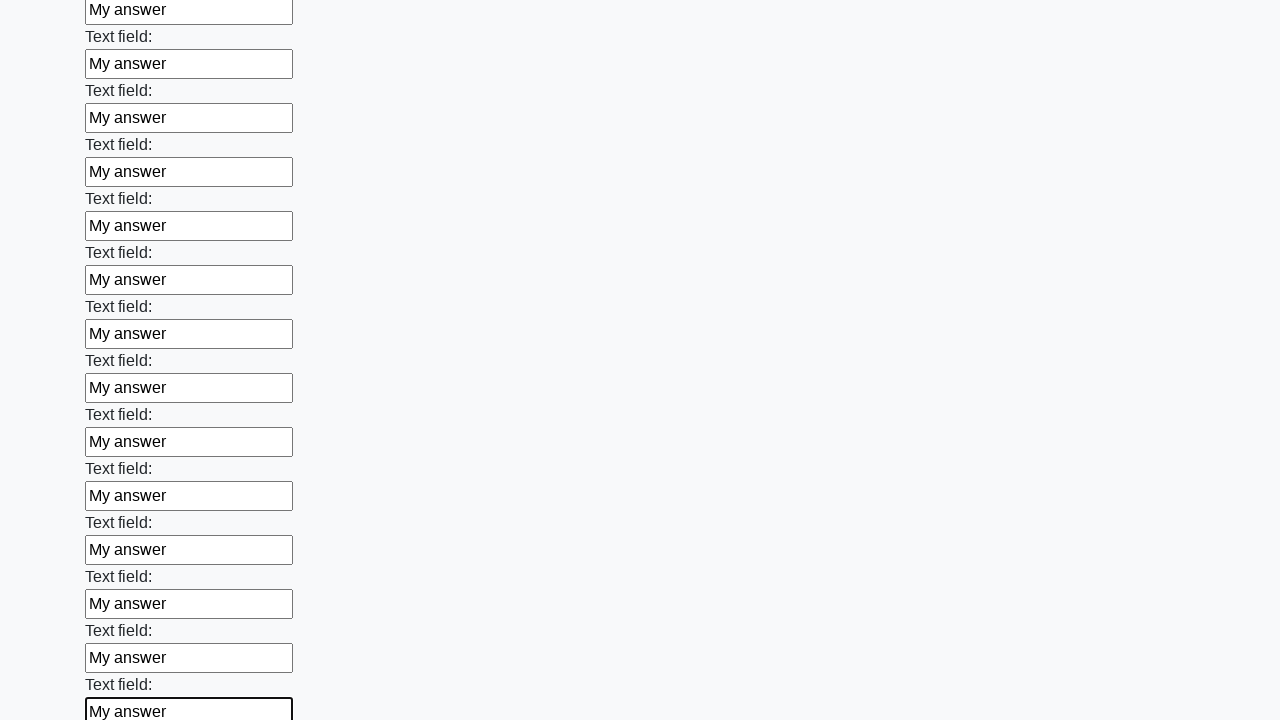

Filled input field with 'My answer' on input >> nth=62
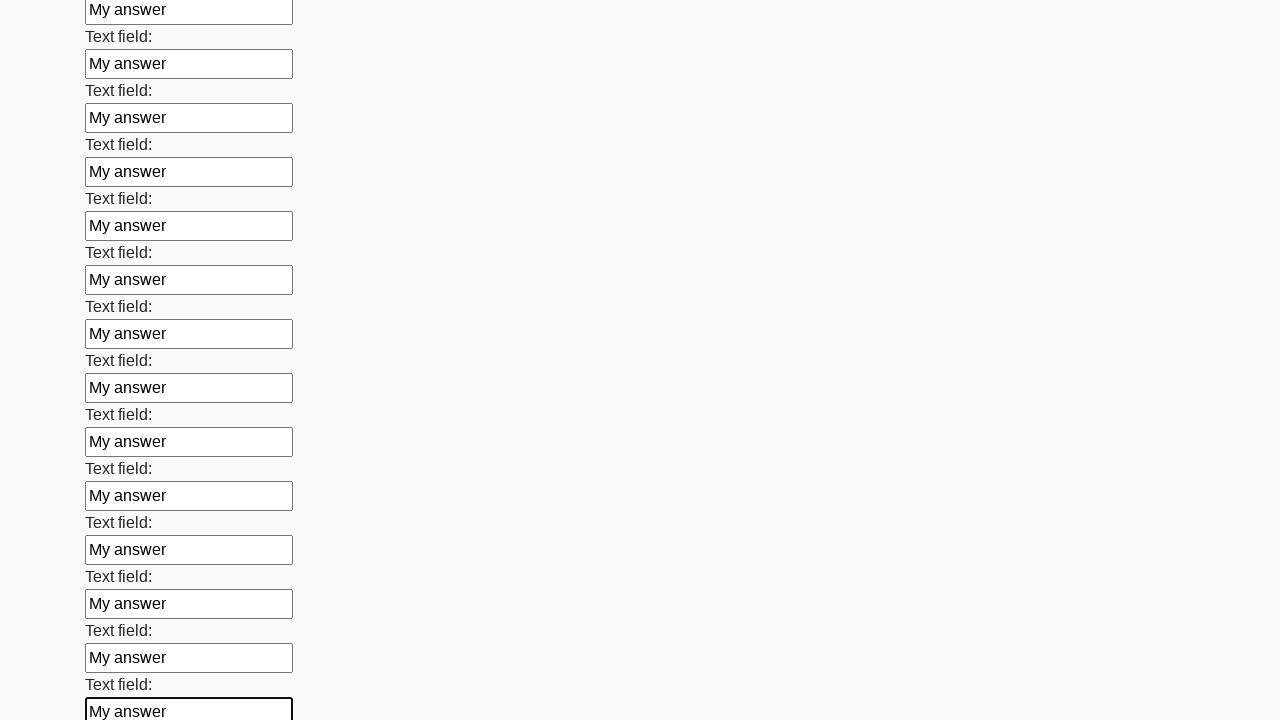

Filled input field with 'My answer' on input >> nth=63
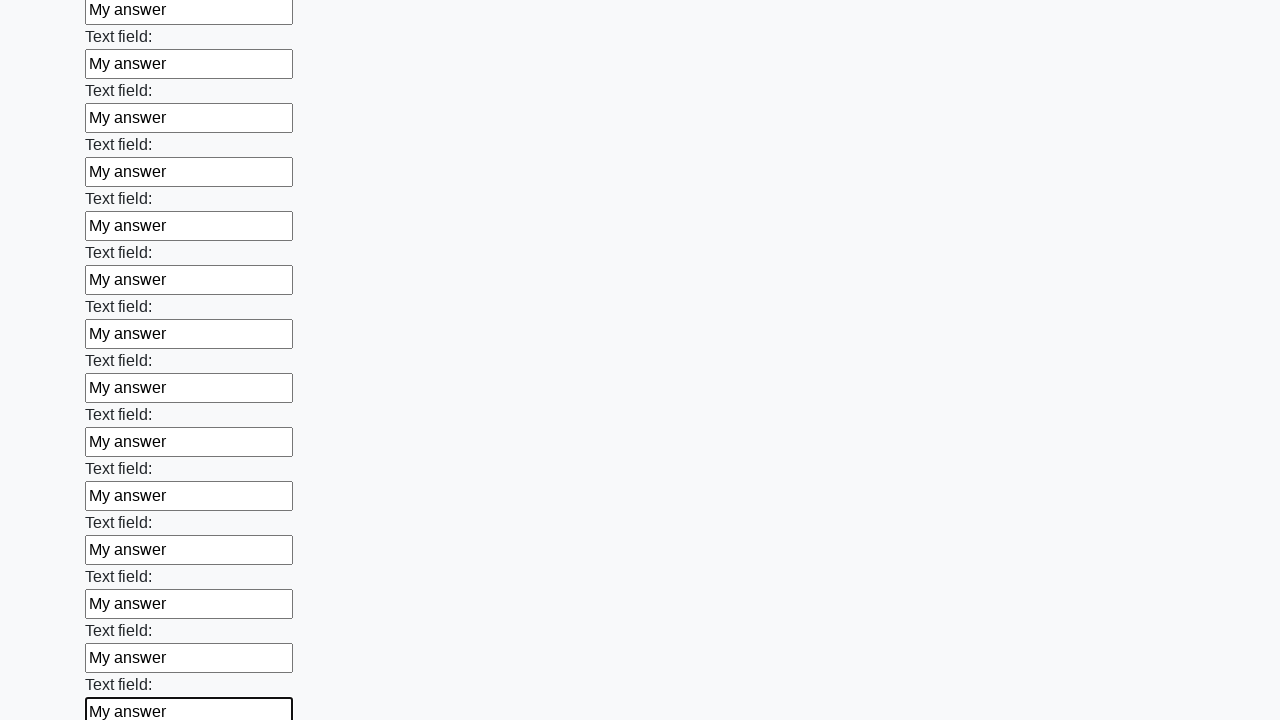

Filled input field with 'My answer' on input >> nth=64
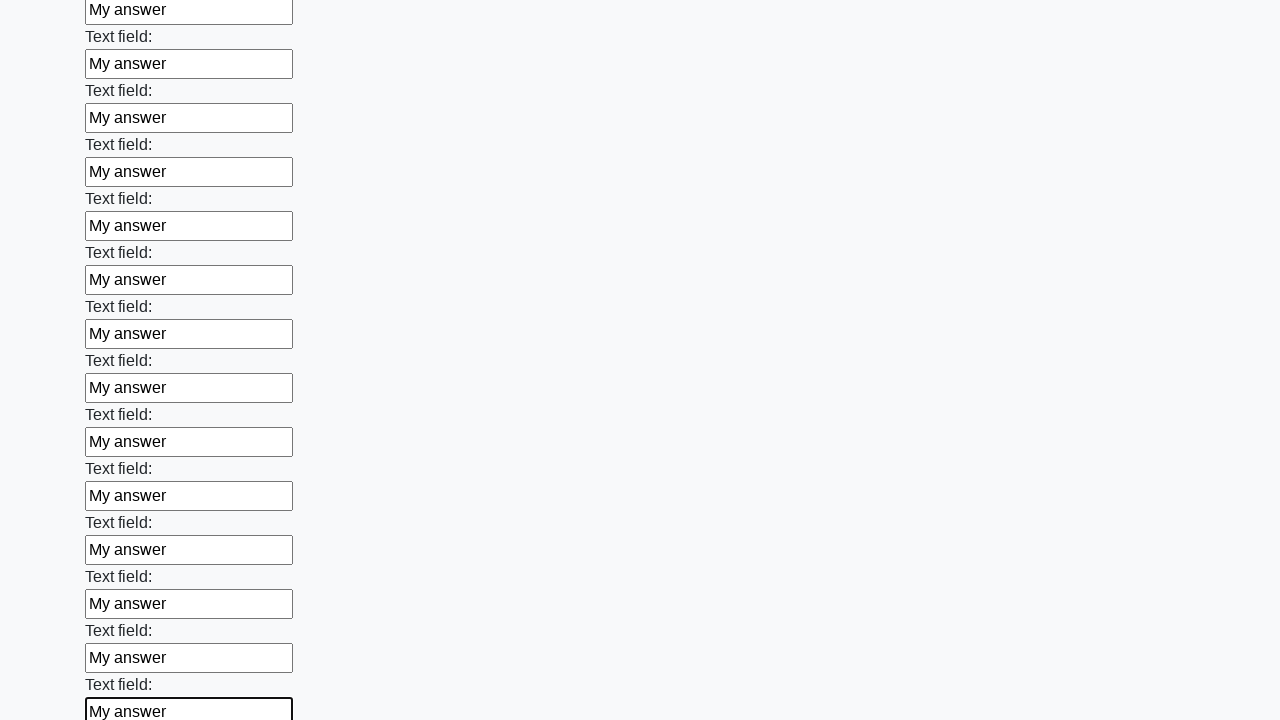

Filled input field with 'My answer' on input >> nth=65
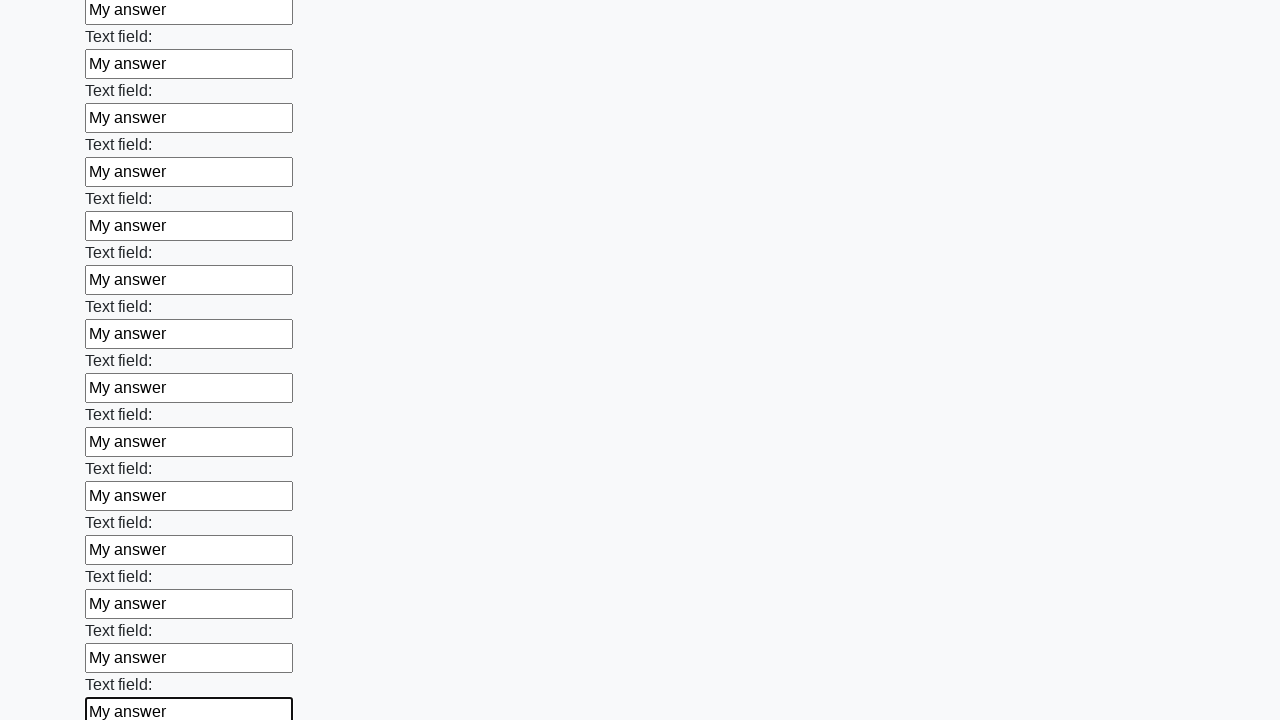

Filled input field with 'My answer' on input >> nth=66
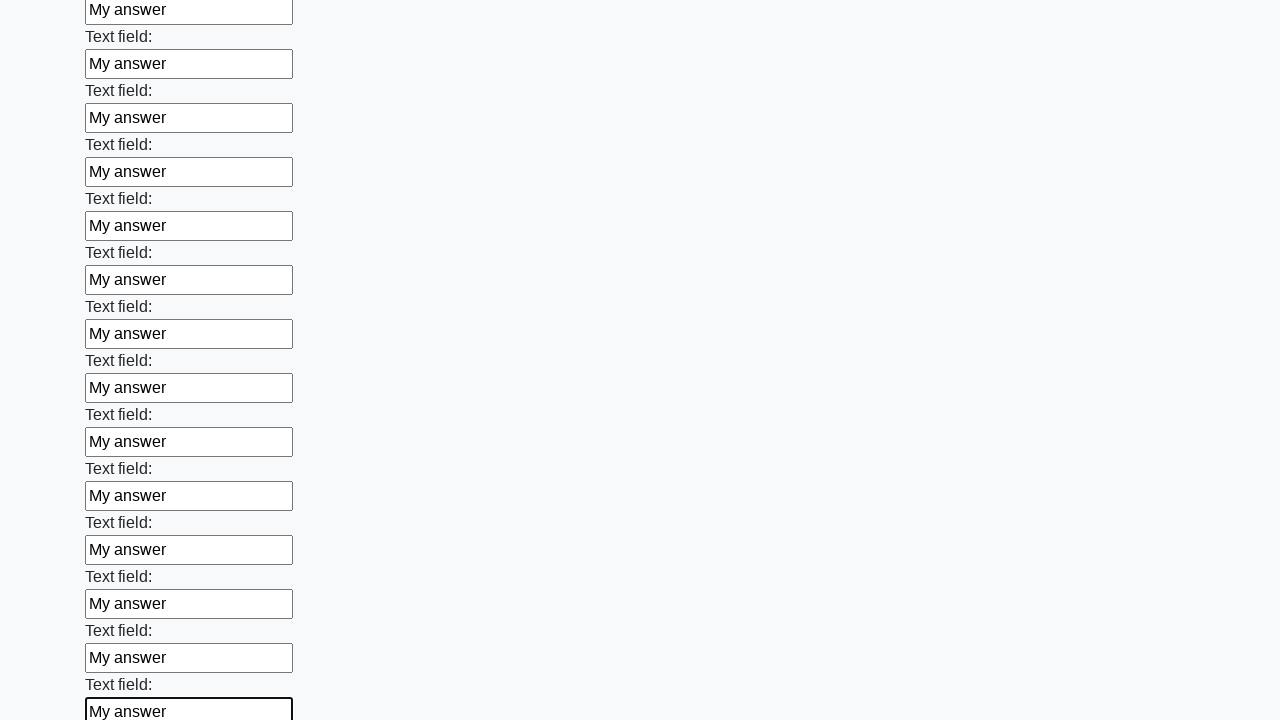

Filled input field with 'My answer' on input >> nth=67
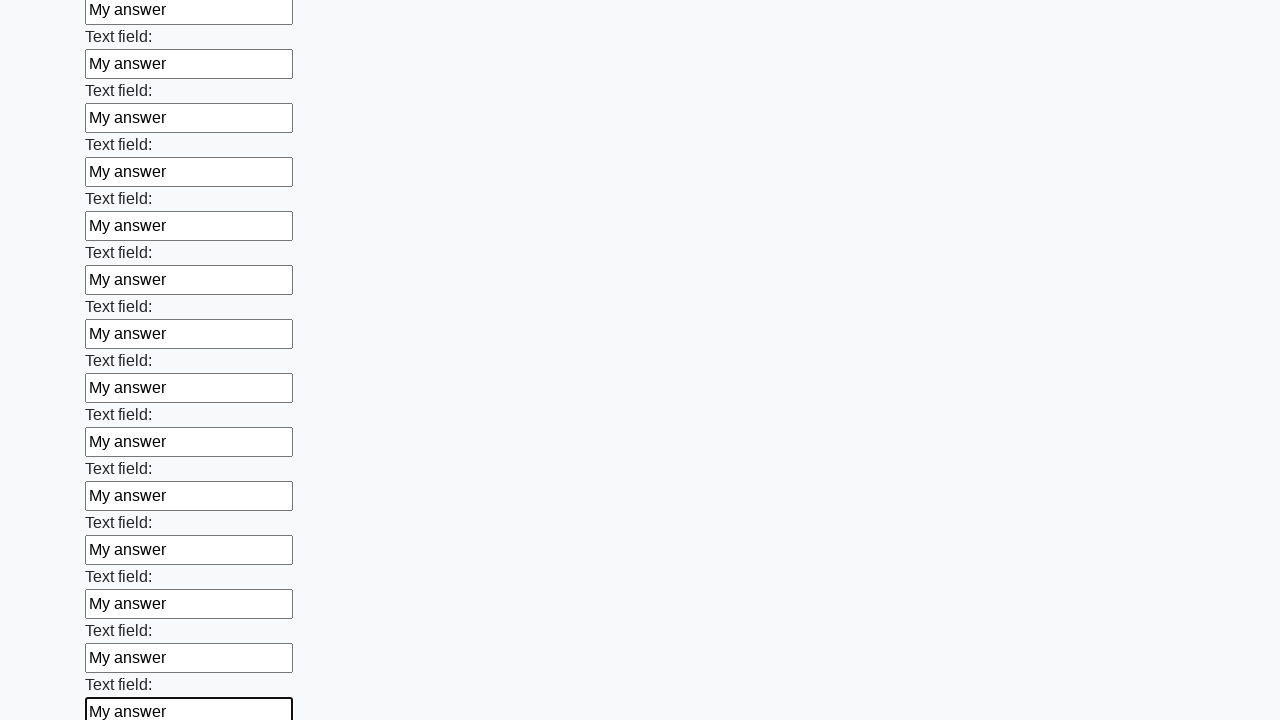

Filled input field with 'My answer' on input >> nth=68
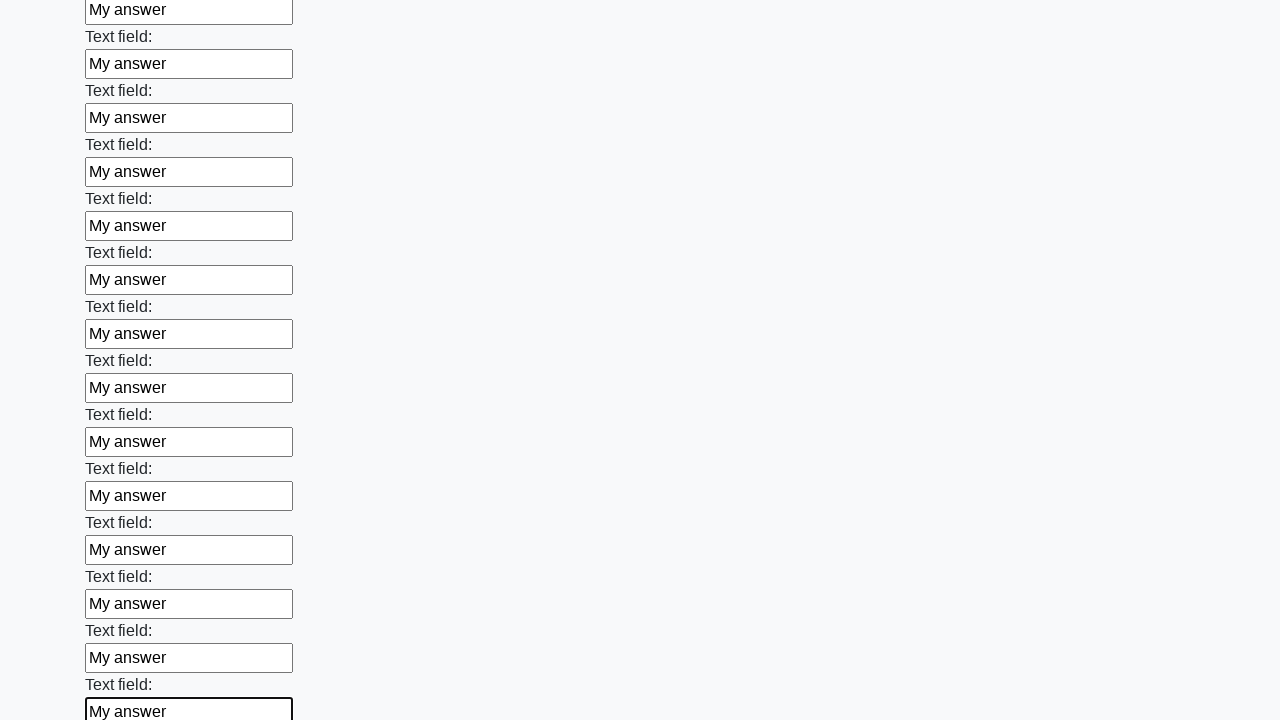

Filled input field with 'My answer' on input >> nth=69
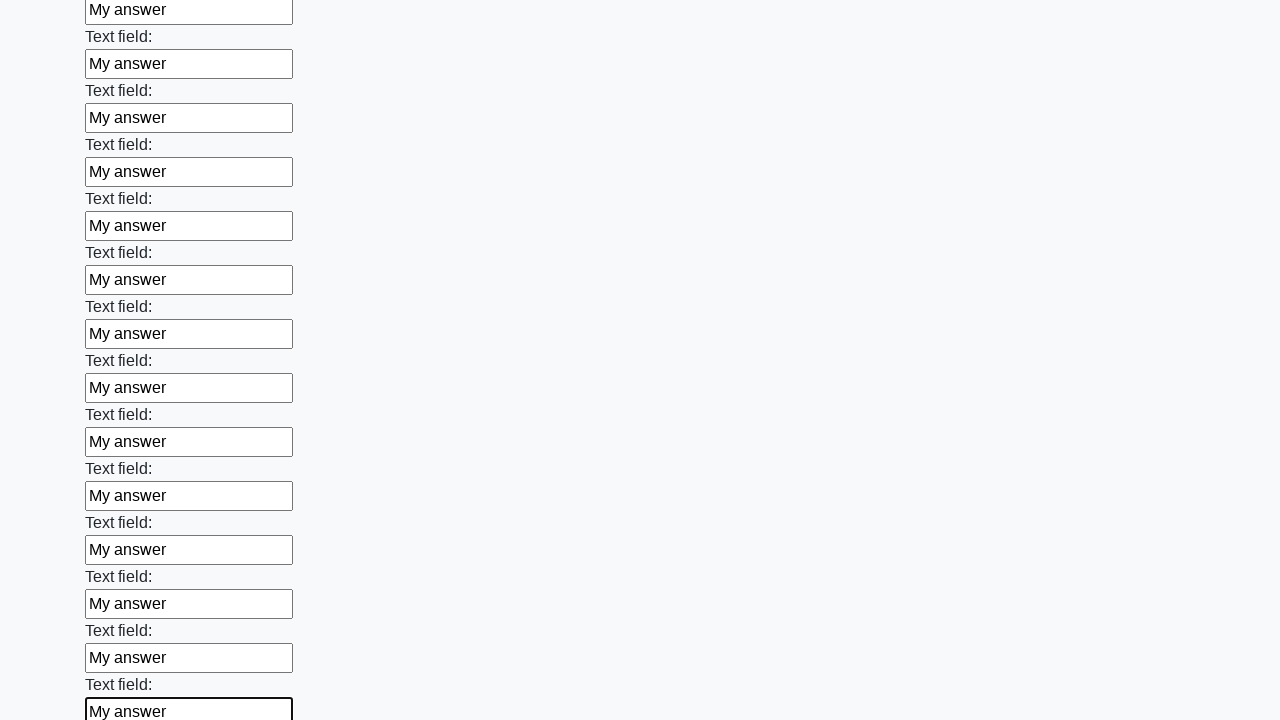

Filled input field with 'My answer' on input >> nth=70
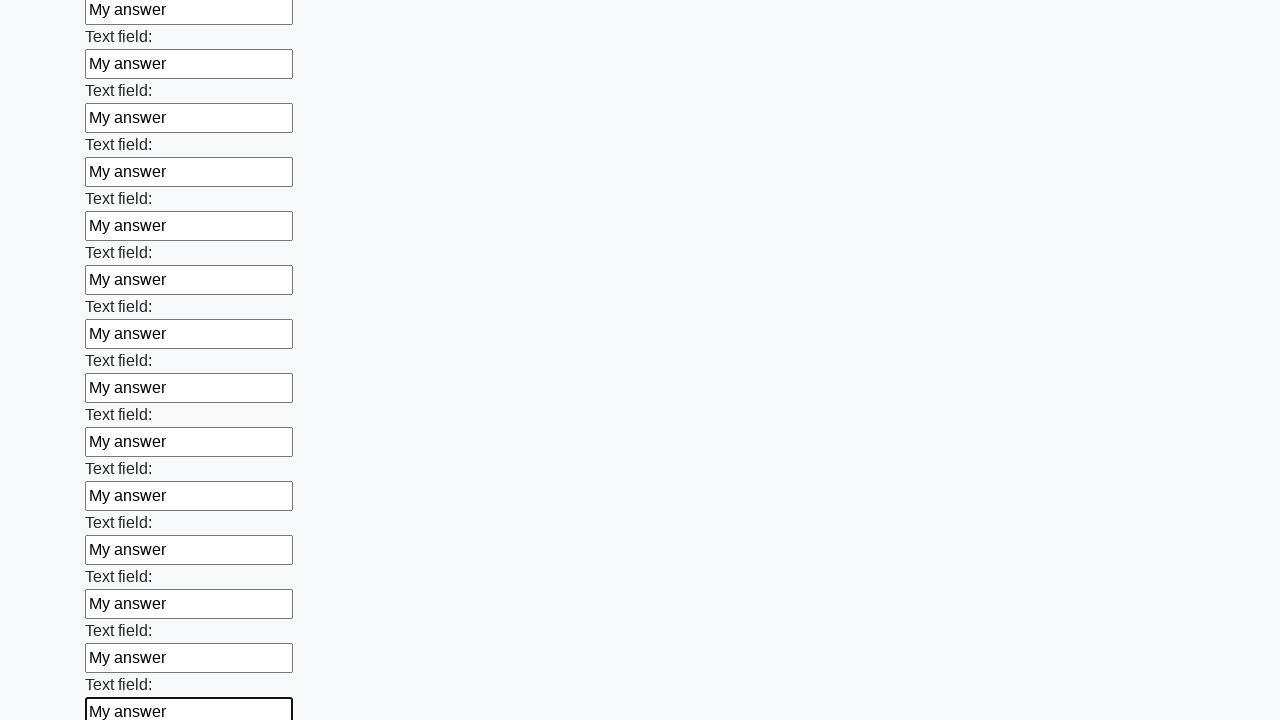

Filled input field with 'My answer' on input >> nth=71
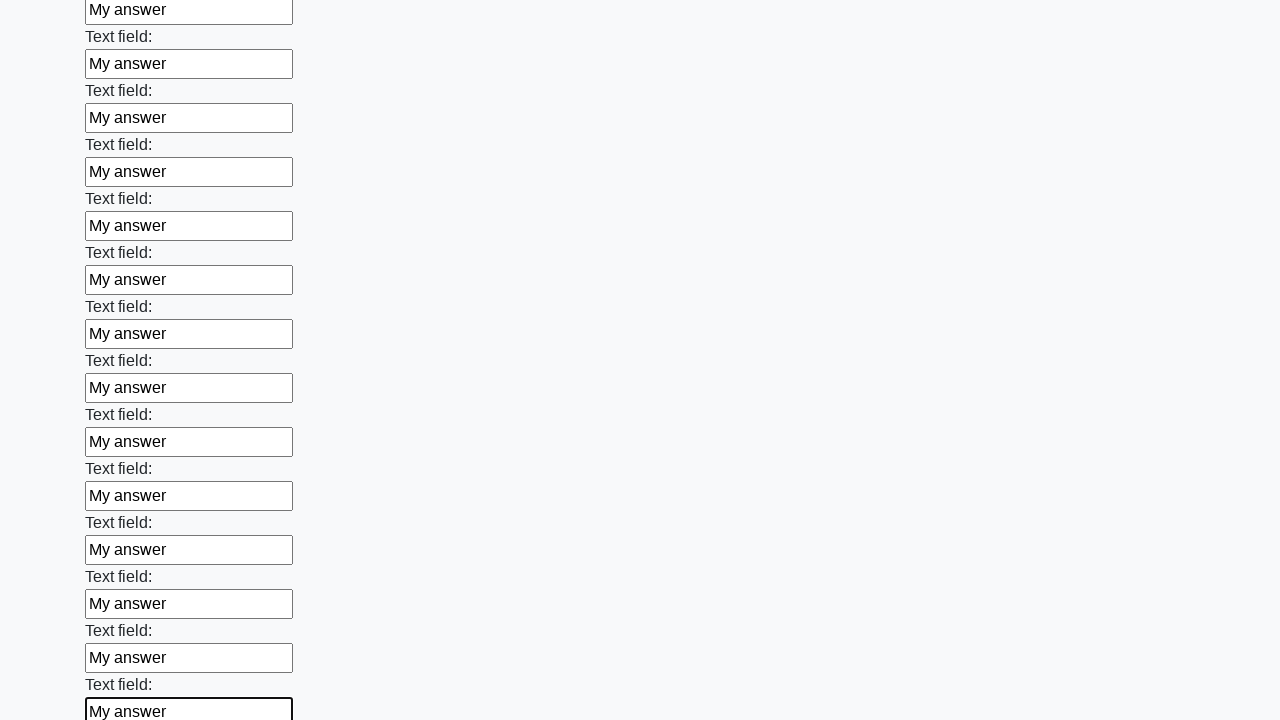

Filled input field with 'My answer' on input >> nth=72
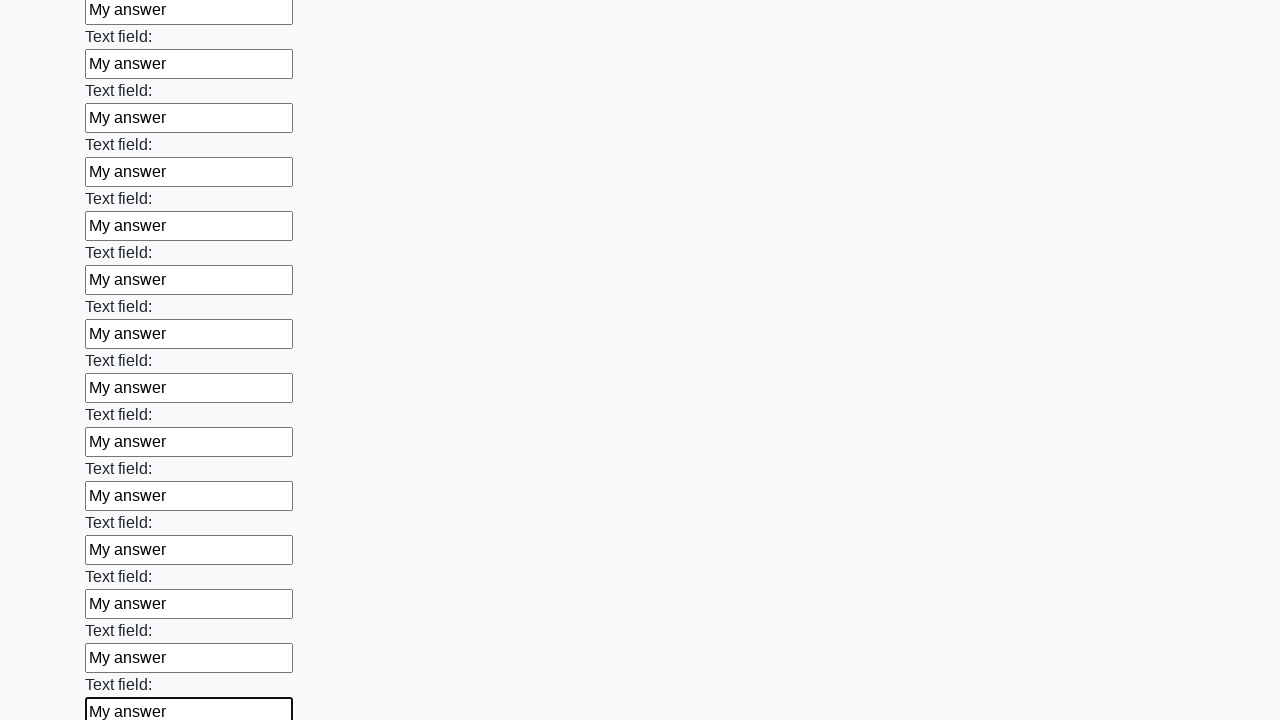

Filled input field with 'My answer' on input >> nth=73
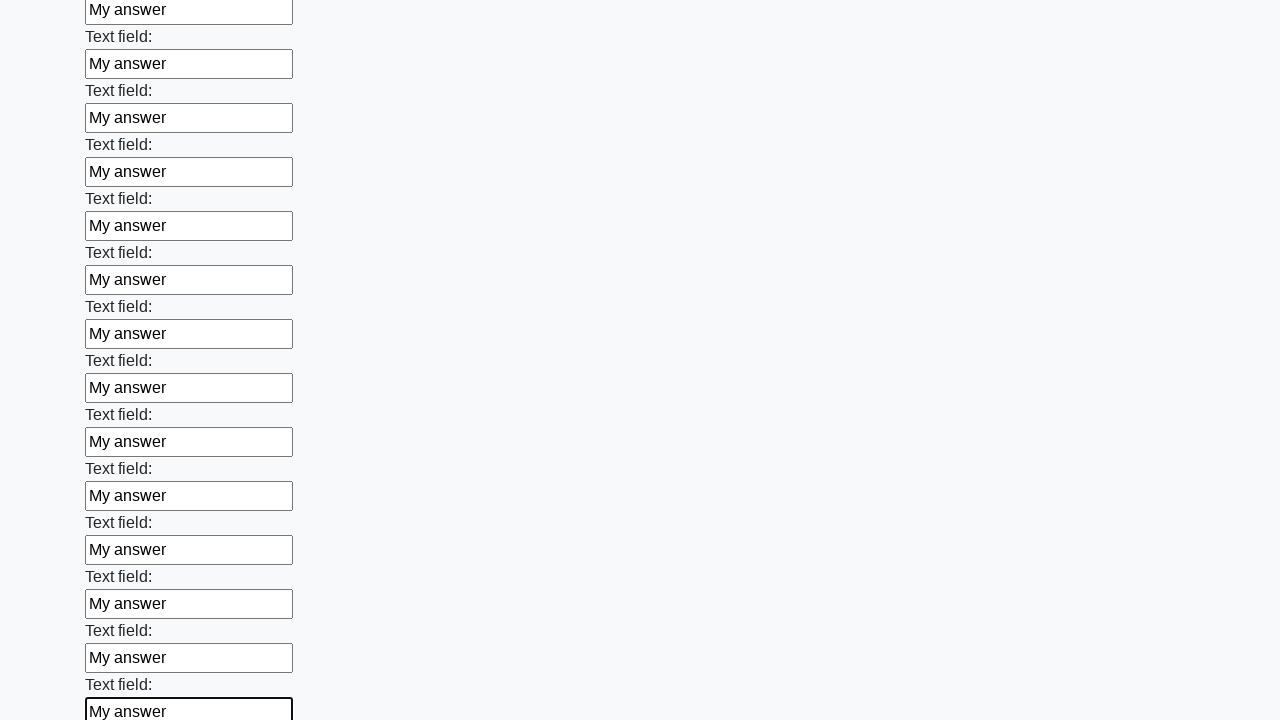

Filled input field with 'My answer' on input >> nth=74
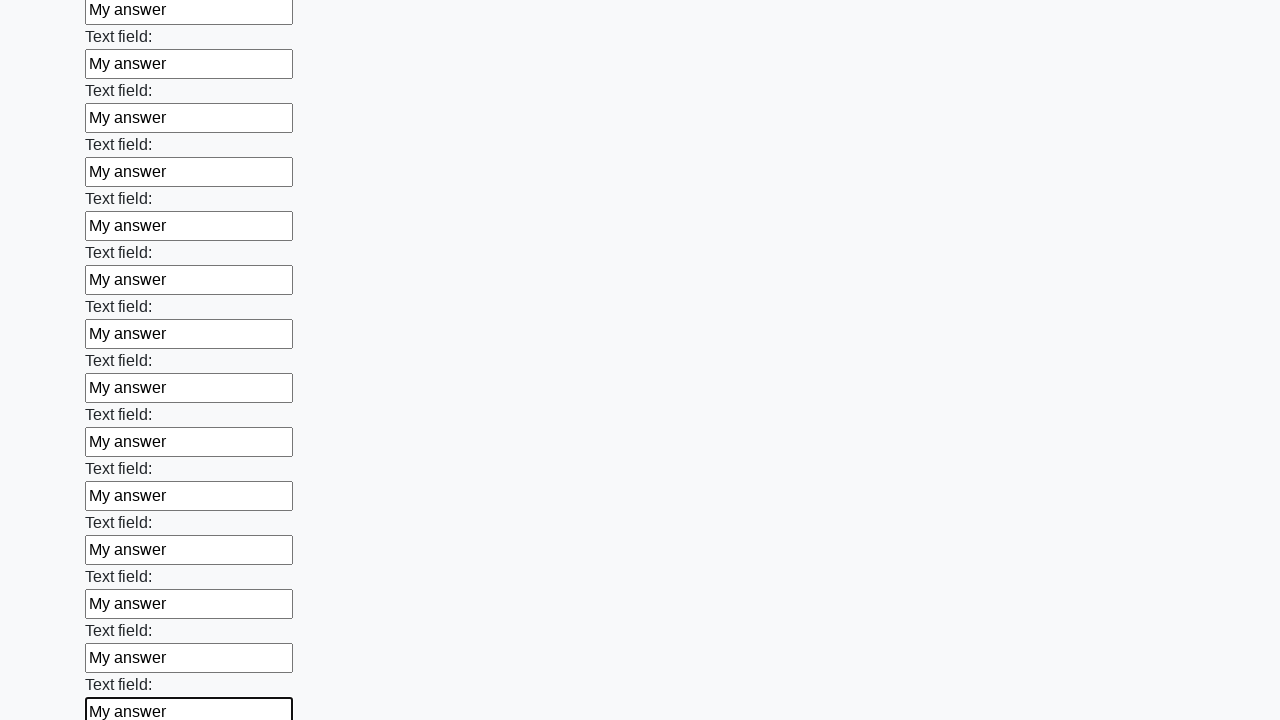

Filled input field with 'My answer' on input >> nth=75
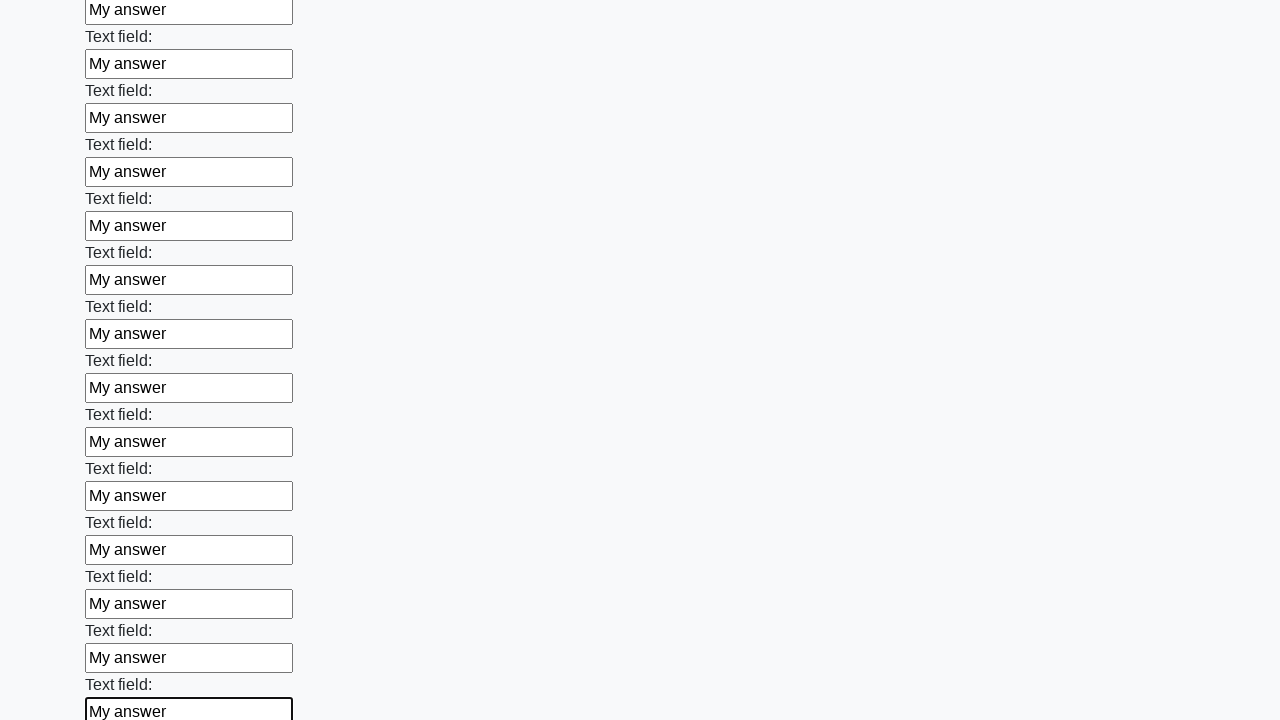

Filled input field with 'My answer' on input >> nth=76
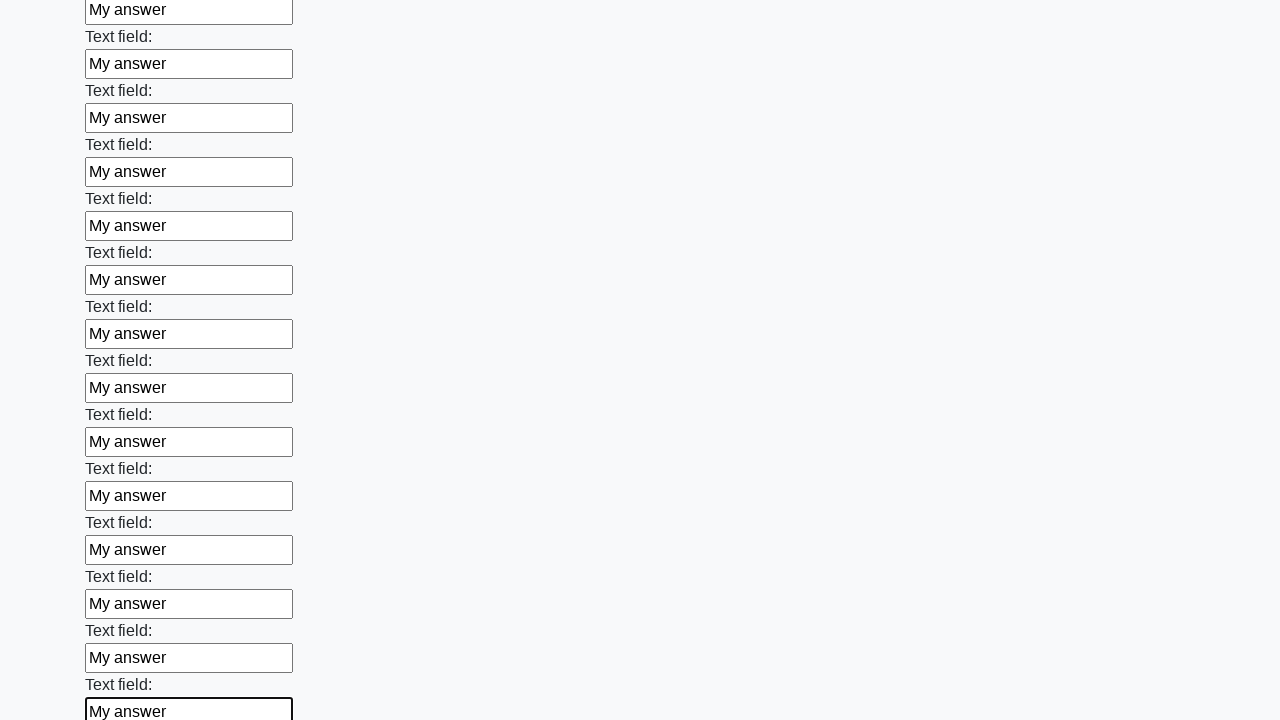

Filled input field with 'My answer' on input >> nth=77
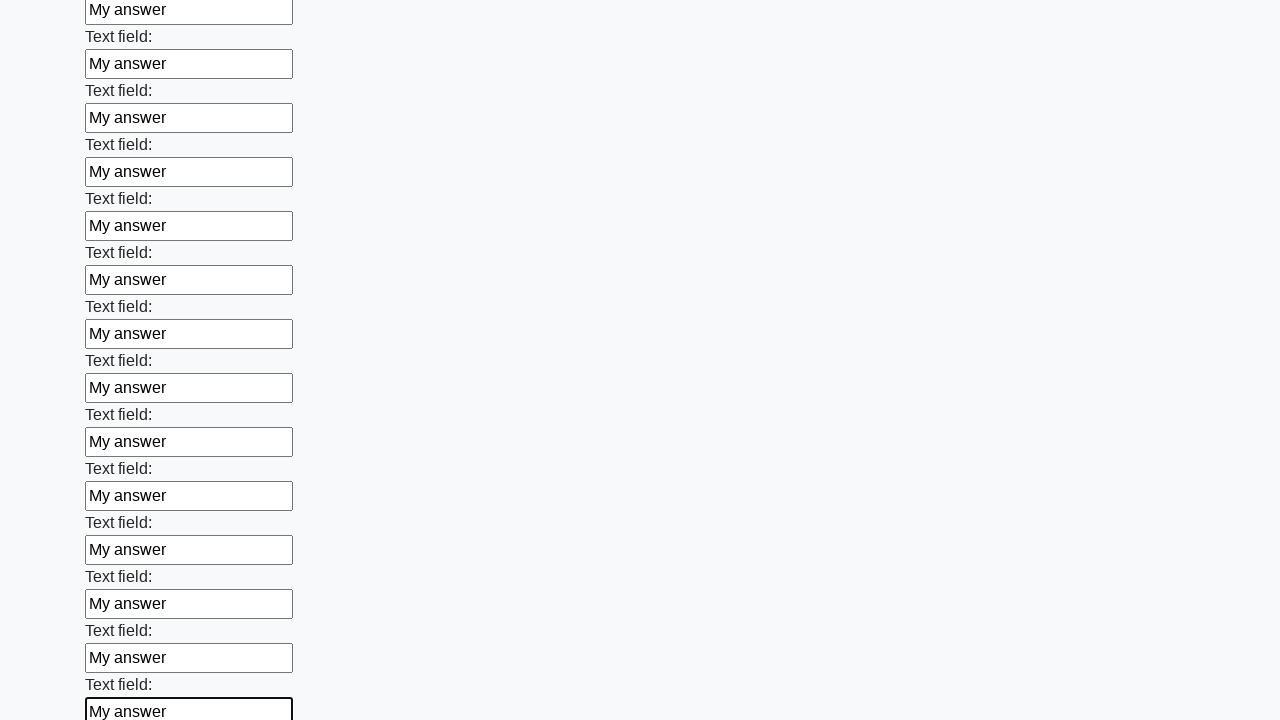

Filled input field with 'My answer' on input >> nth=78
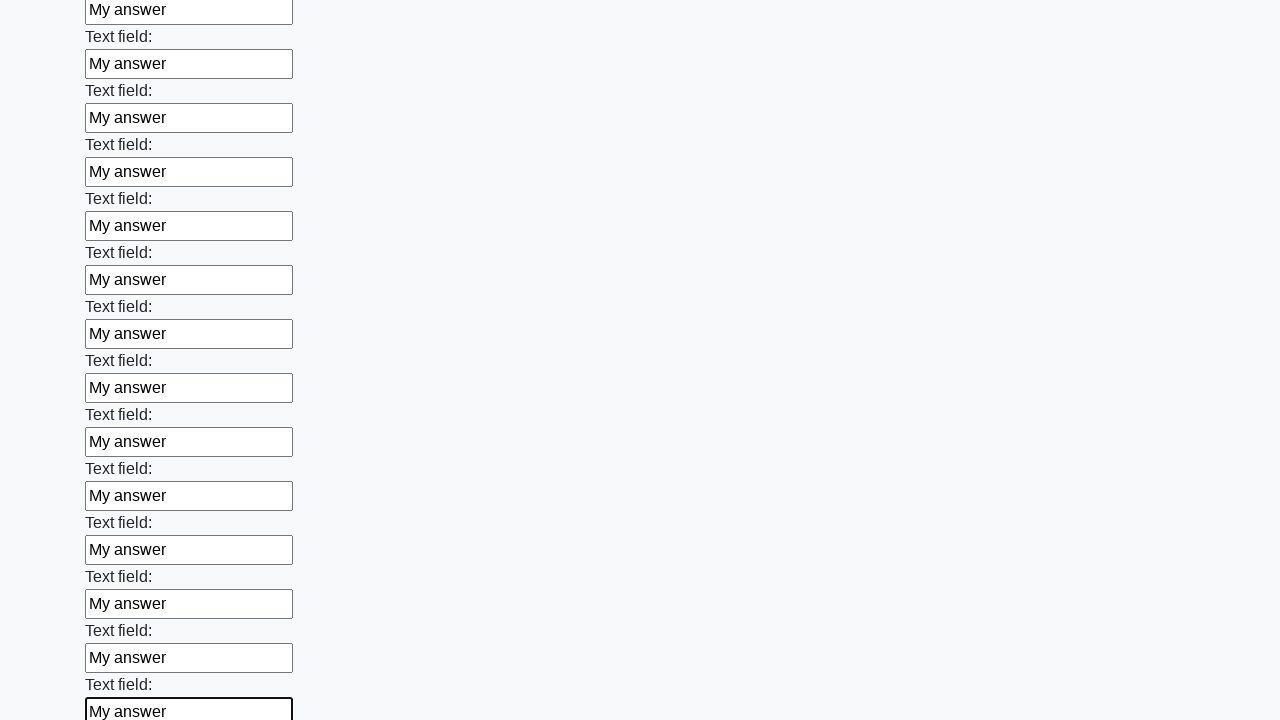

Filled input field with 'My answer' on input >> nth=79
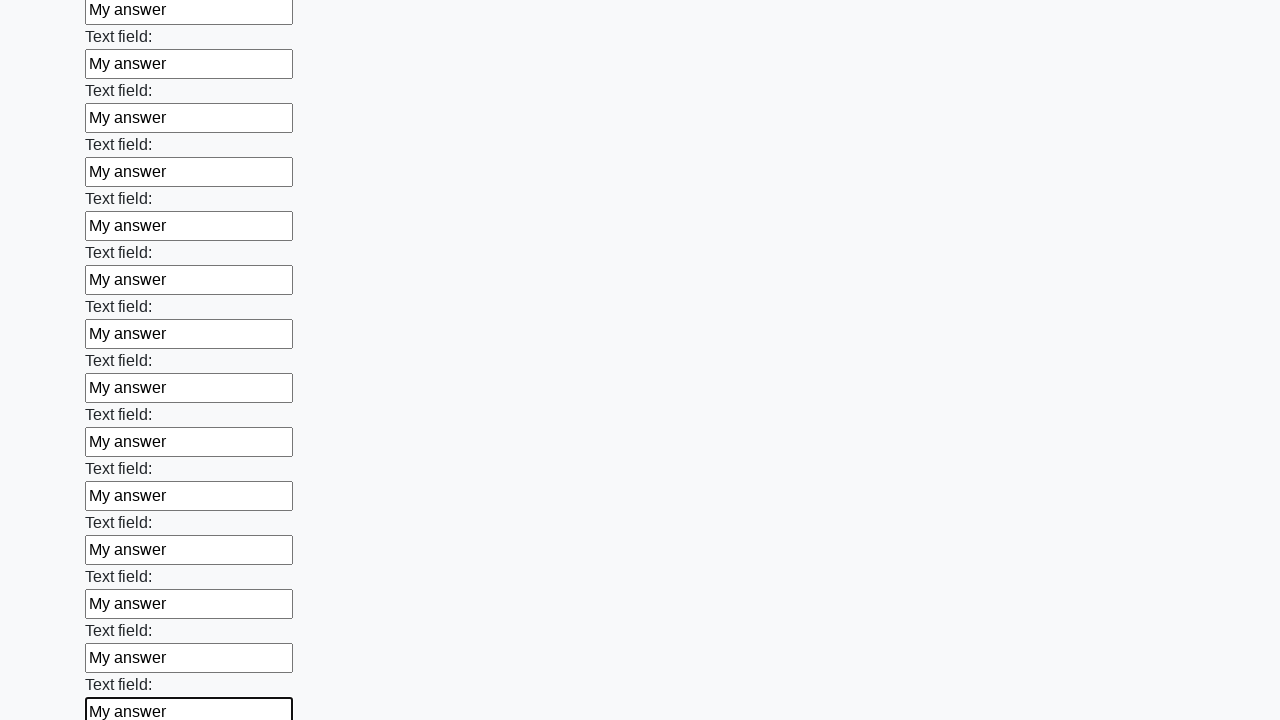

Filled input field with 'My answer' on input >> nth=80
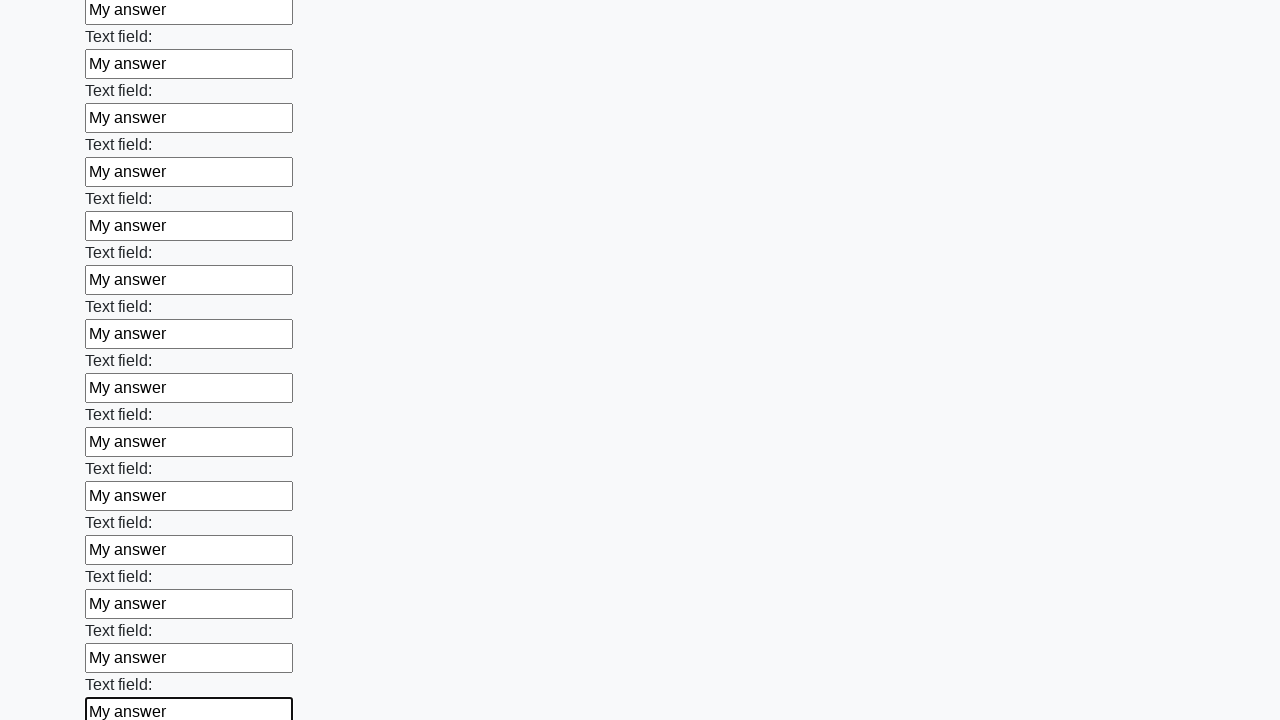

Filled input field with 'My answer' on input >> nth=81
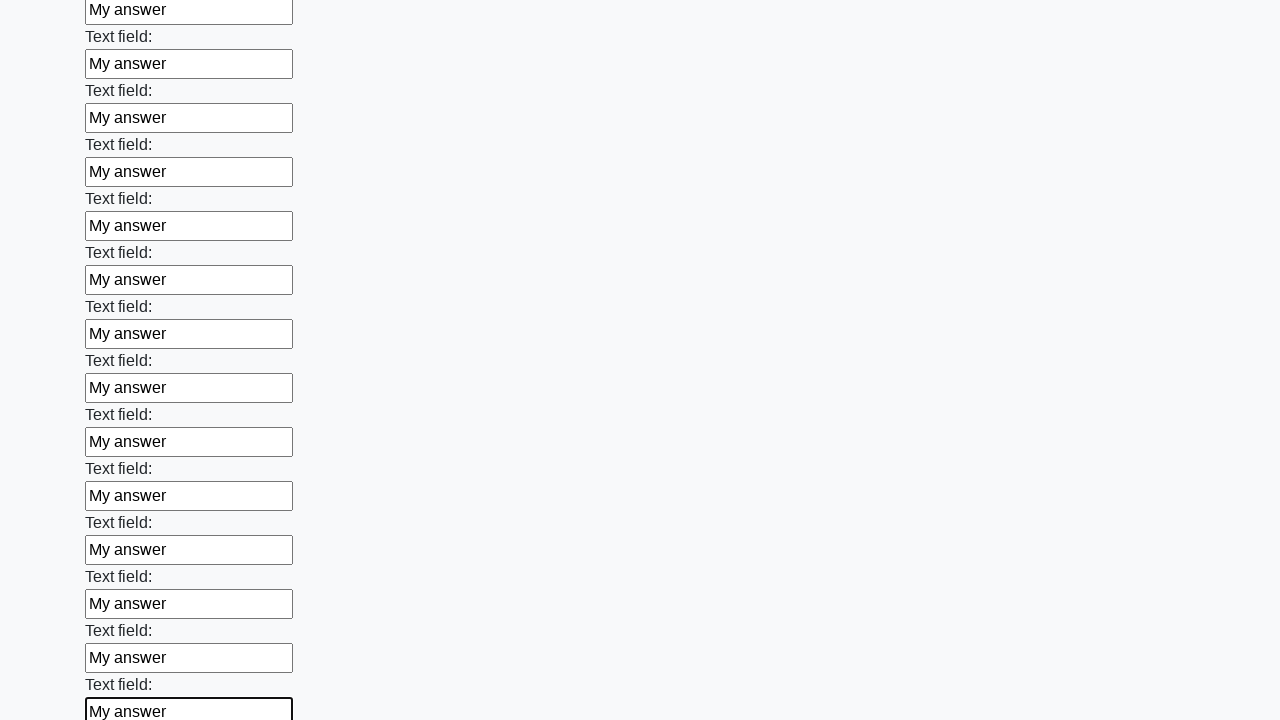

Filled input field with 'My answer' on input >> nth=82
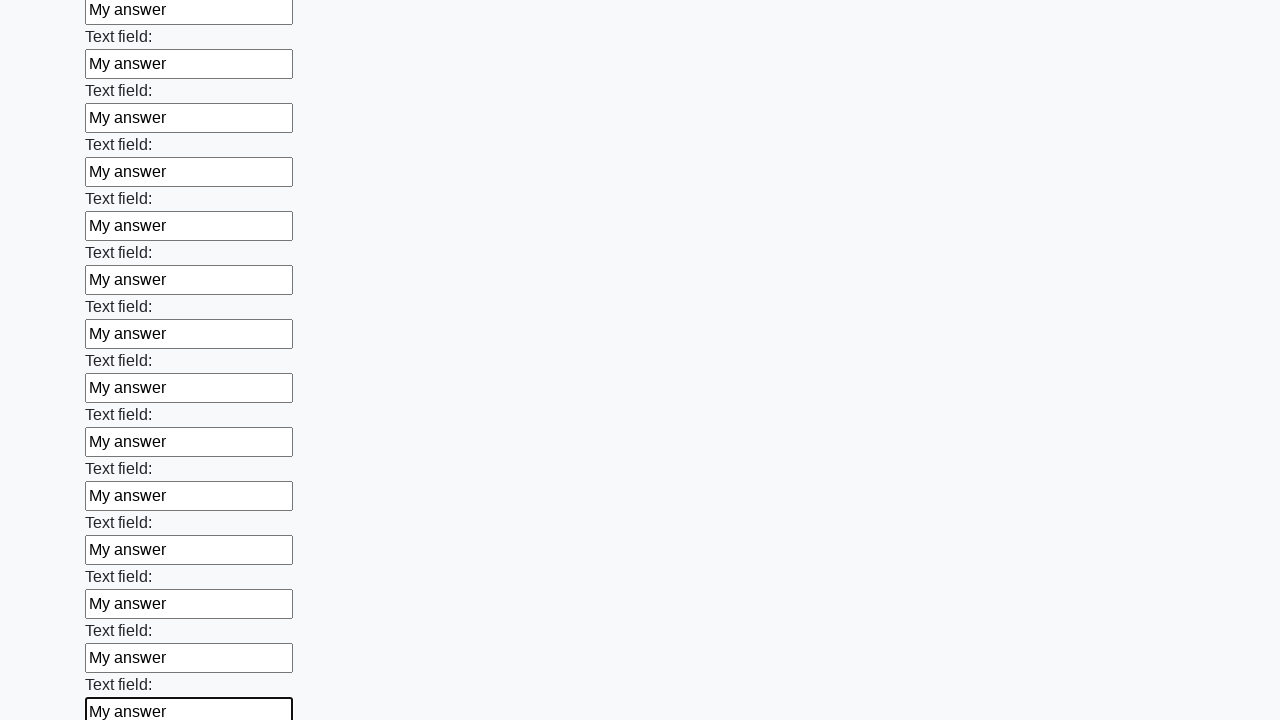

Filled input field with 'My answer' on input >> nth=83
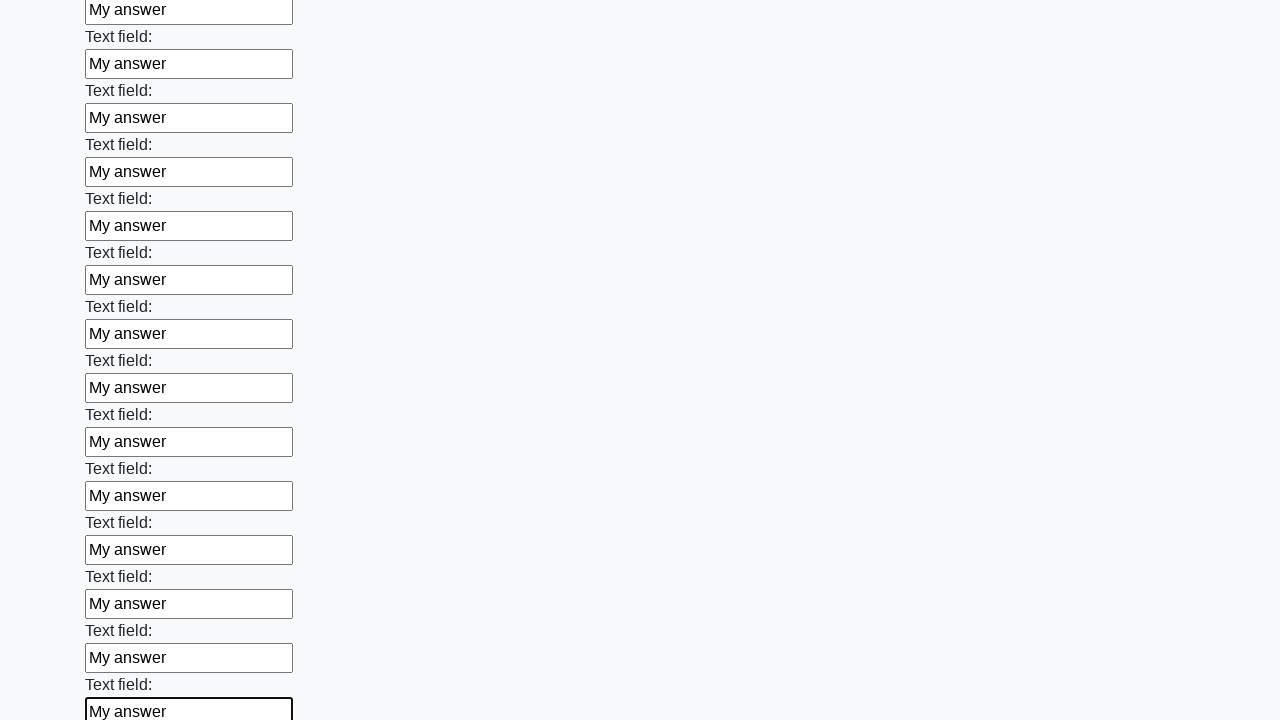

Filled input field with 'My answer' on input >> nth=84
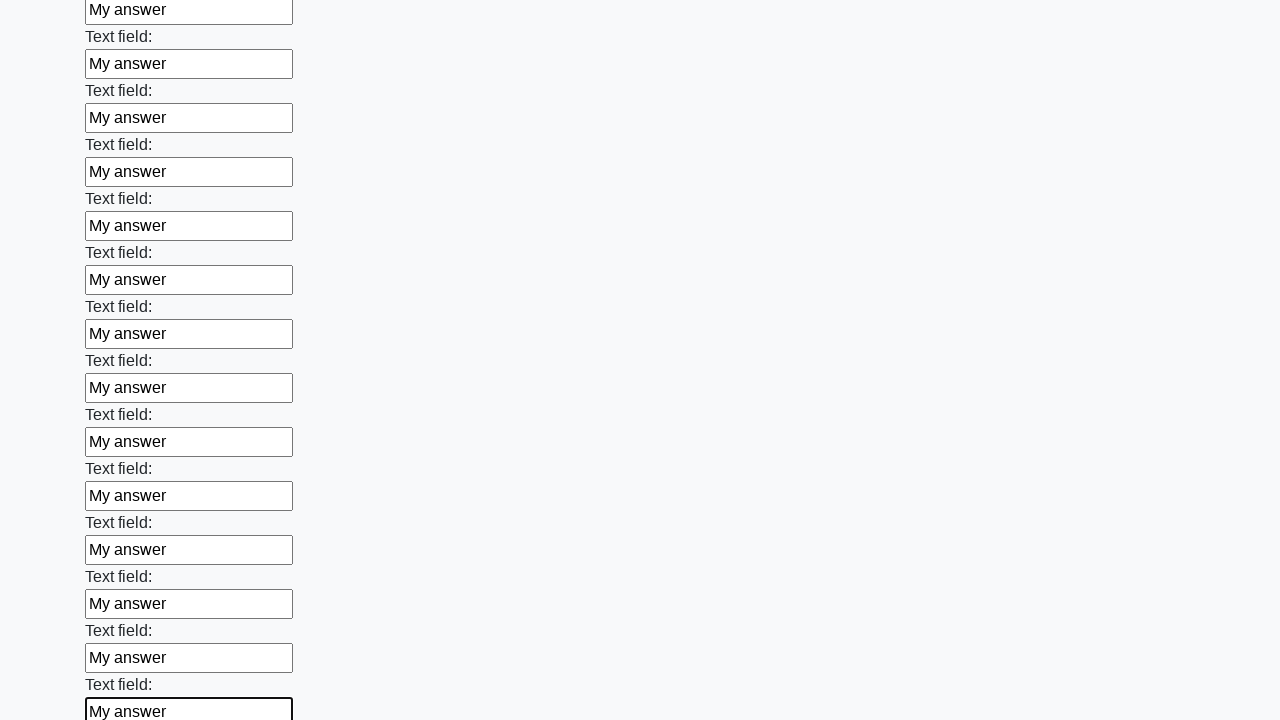

Filled input field with 'My answer' on input >> nth=85
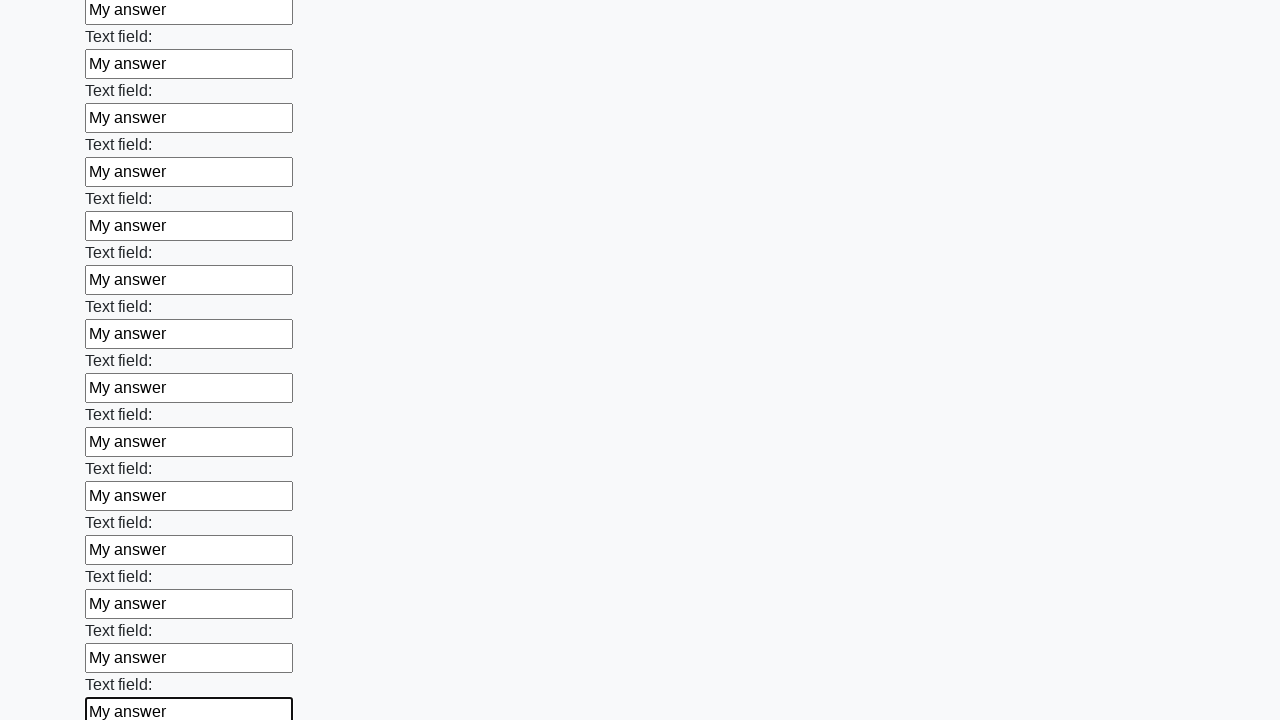

Filled input field with 'My answer' on input >> nth=86
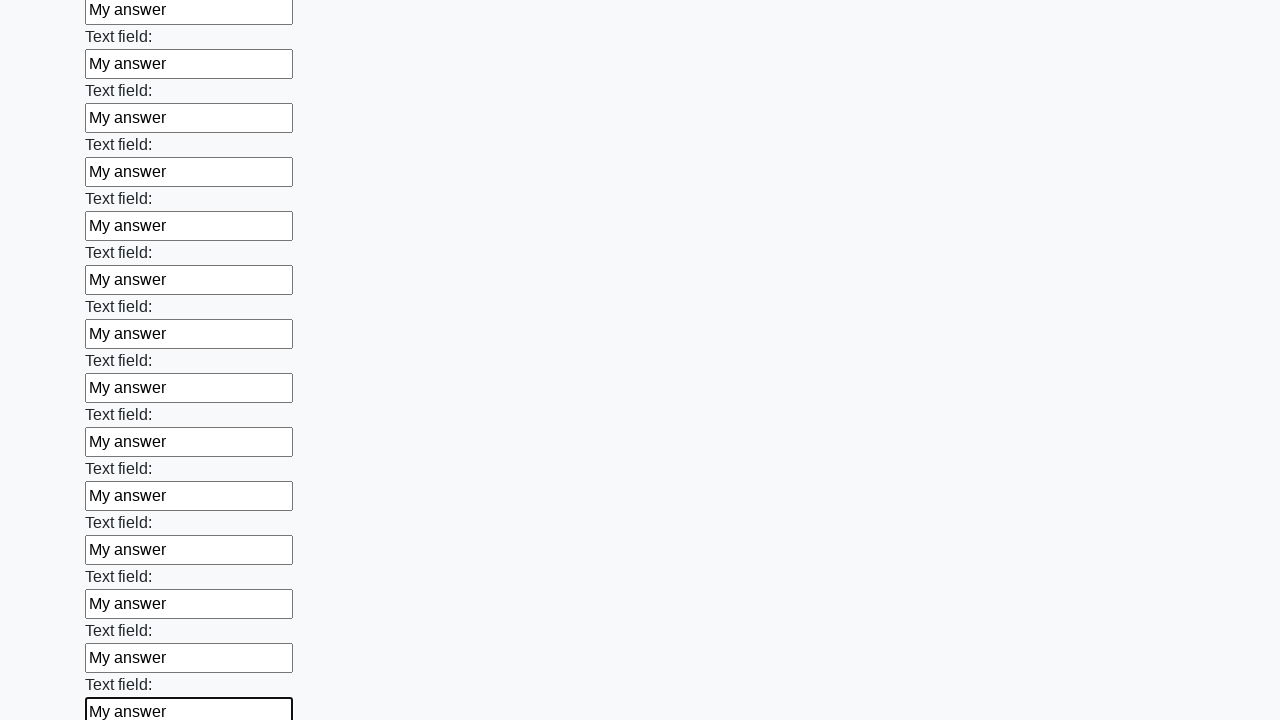

Filled input field with 'My answer' on input >> nth=87
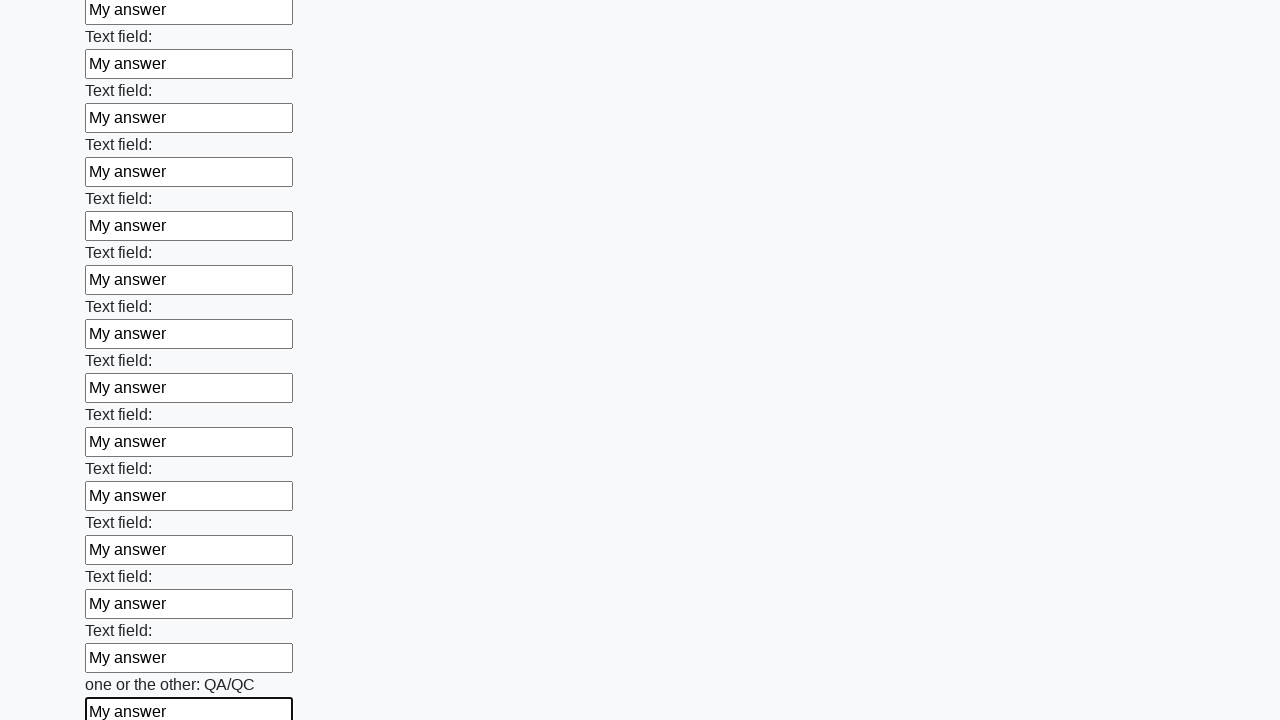

Filled input field with 'My answer' on input >> nth=88
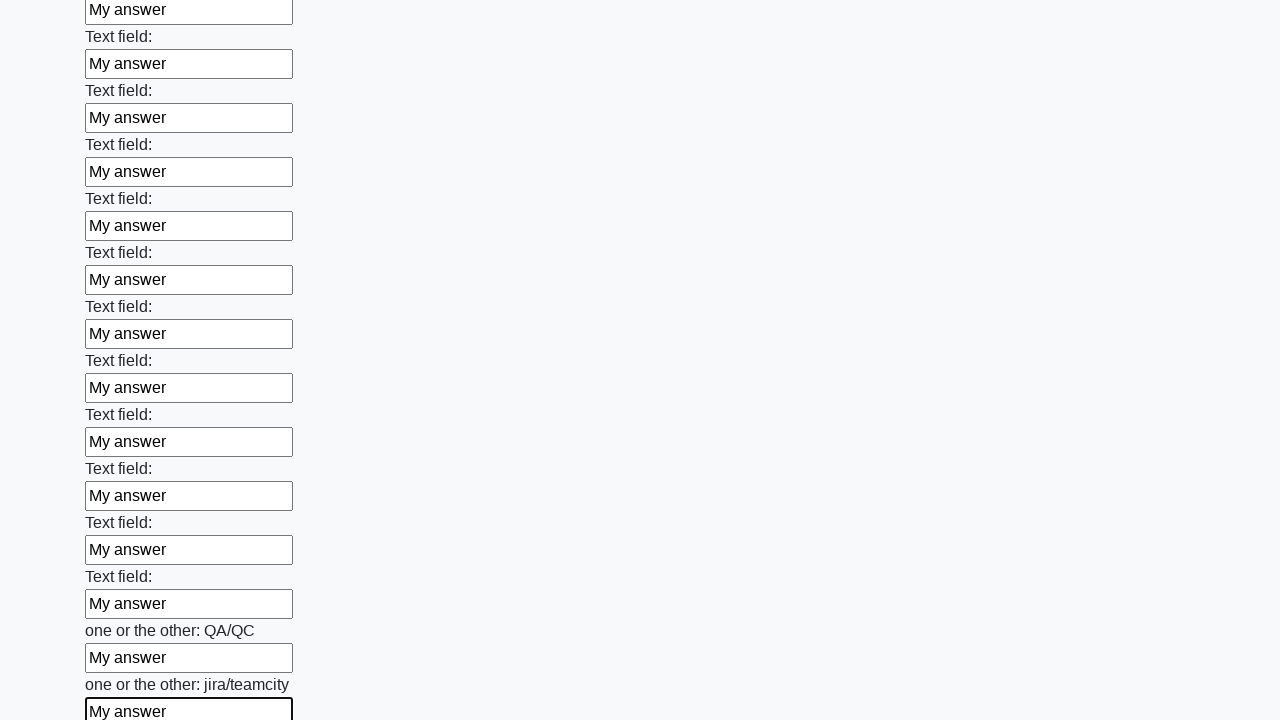

Filled input field with 'My answer' on input >> nth=89
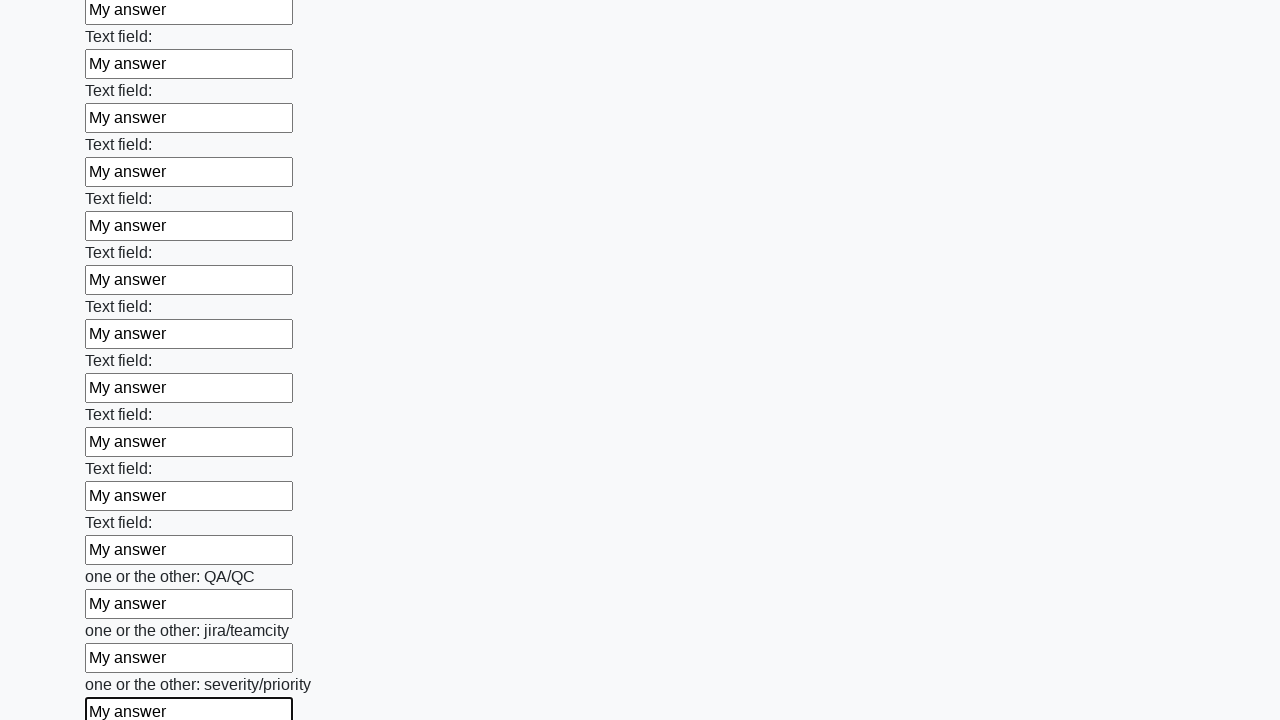

Filled input field with 'My answer' on input >> nth=90
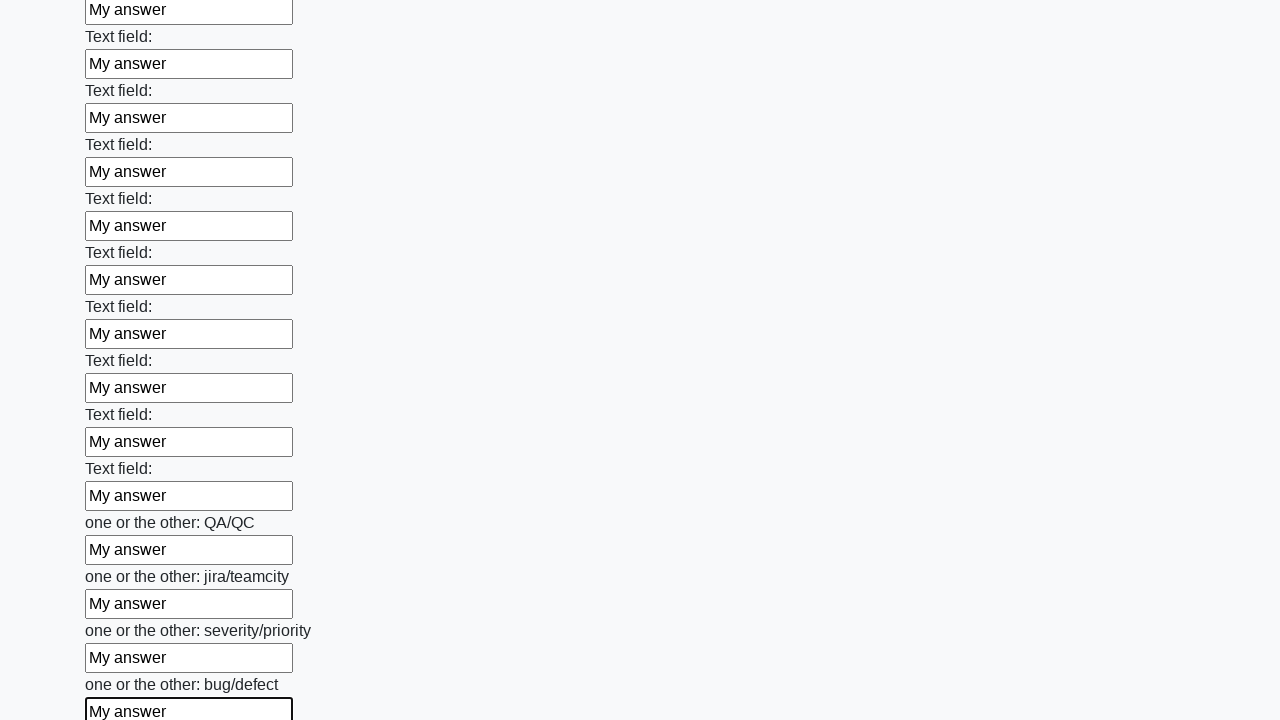

Filled input field with 'My answer' on input >> nth=91
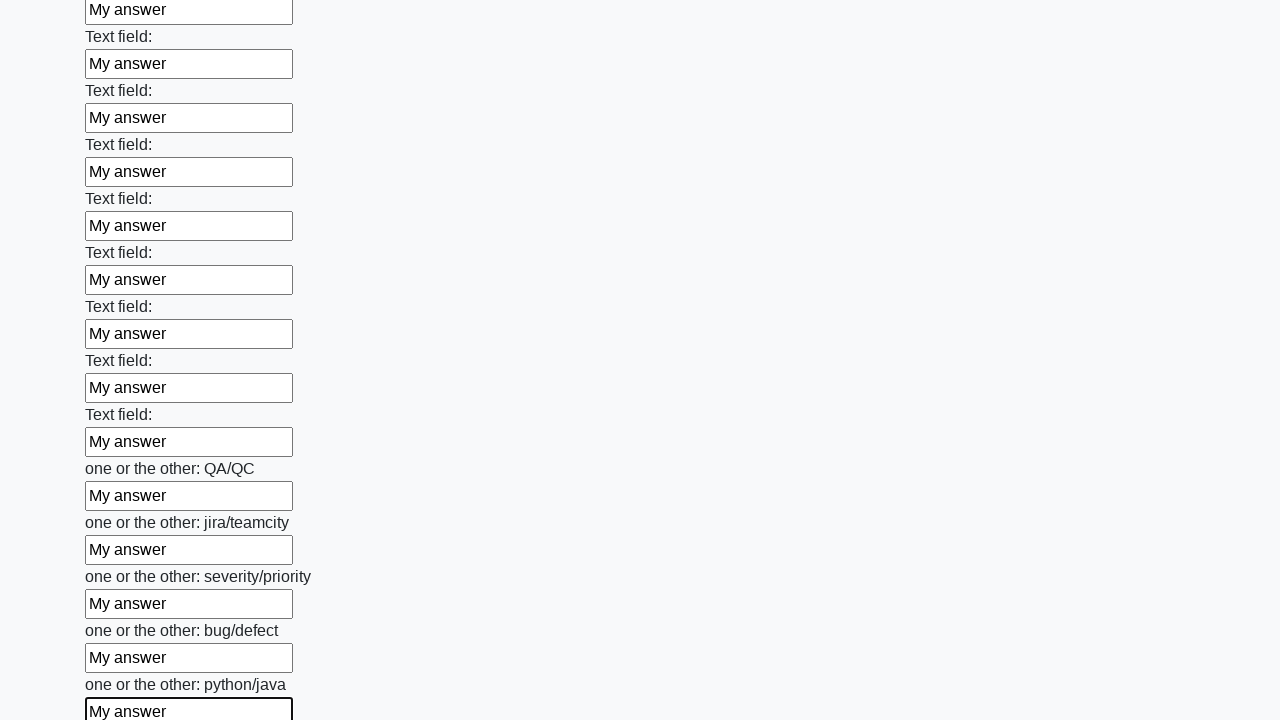

Filled input field with 'My answer' on input >> nth=92
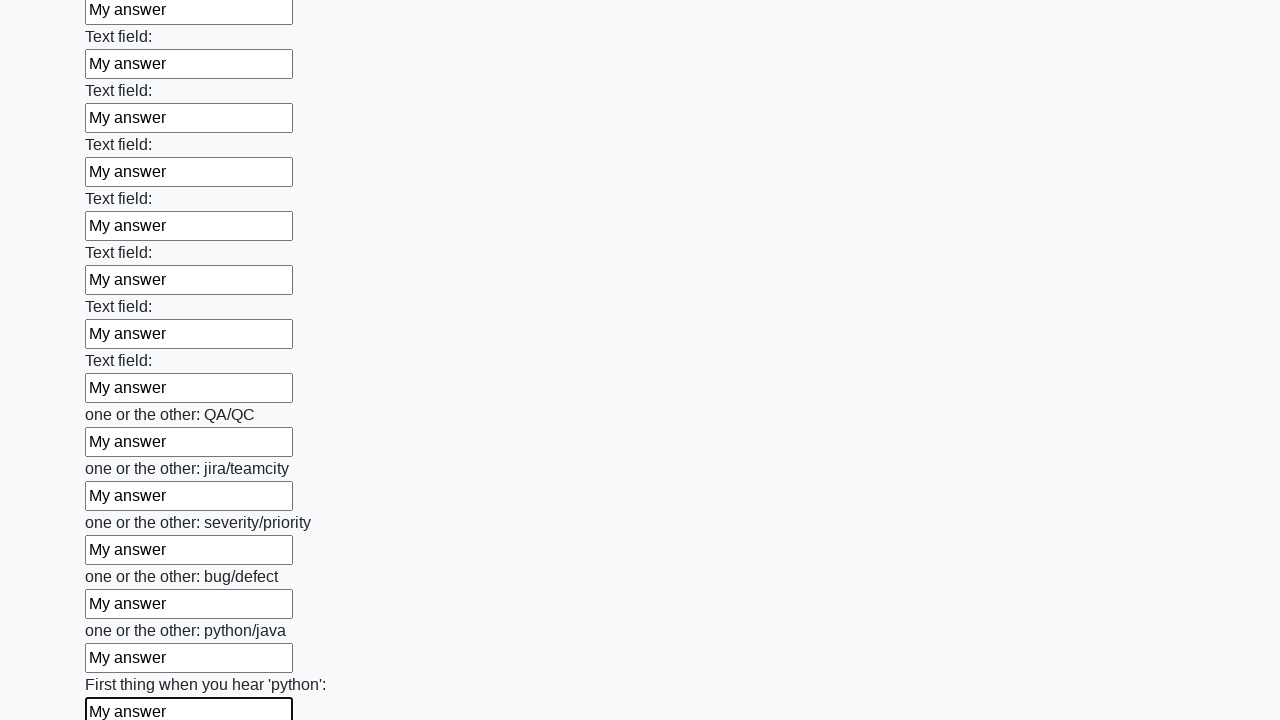

Filled input field with 'My answer' on input >> nth=93
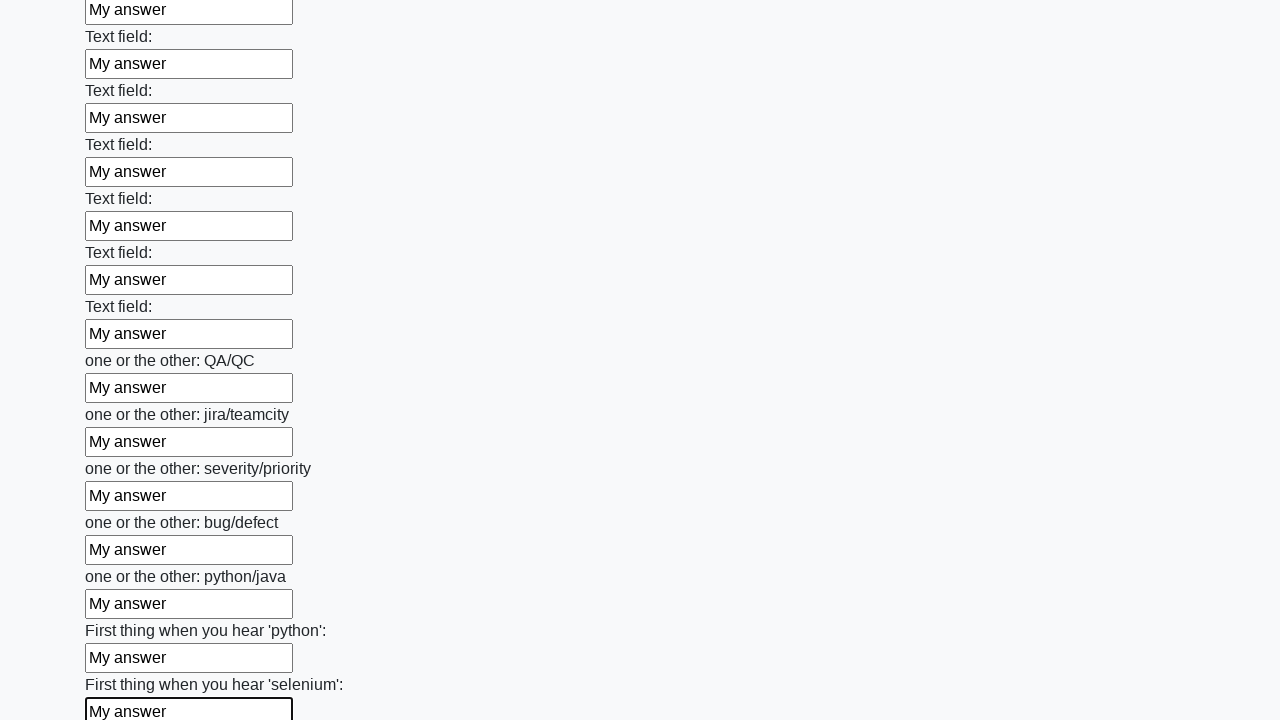

Filled input field with 'My answer' on input >> nth=94
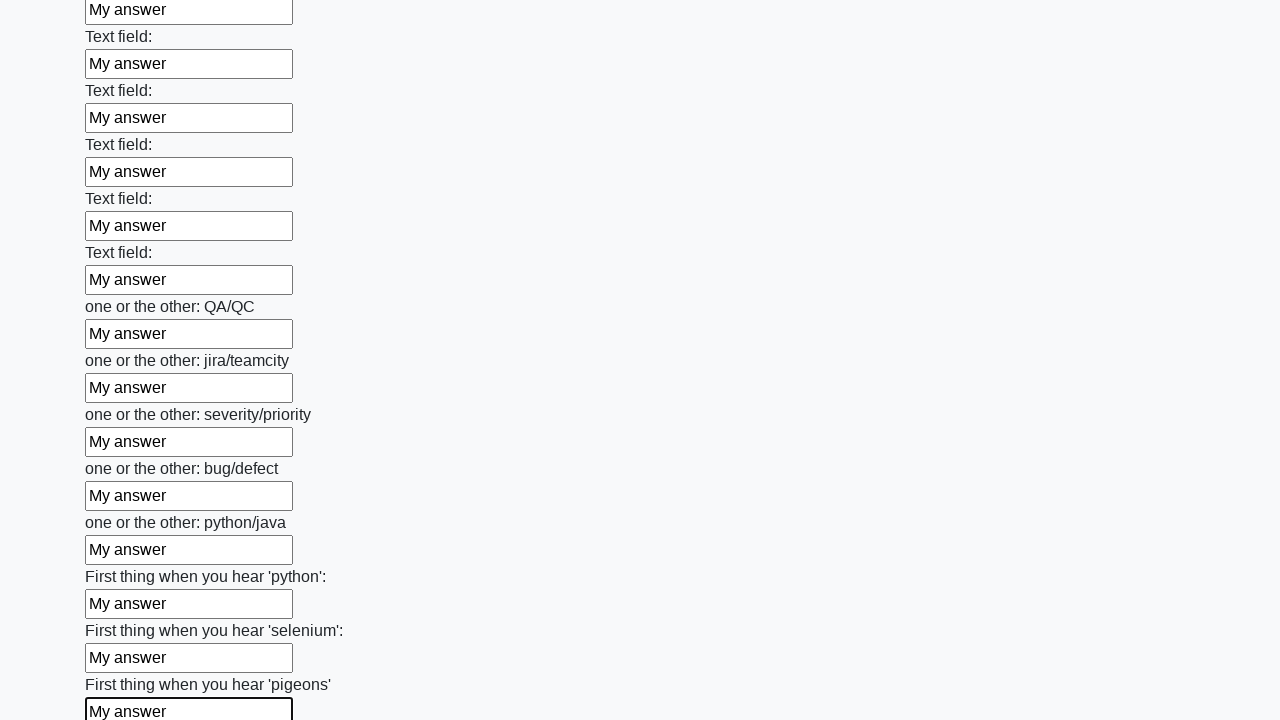

Filled input field with 'My answer' on input >> nth=95
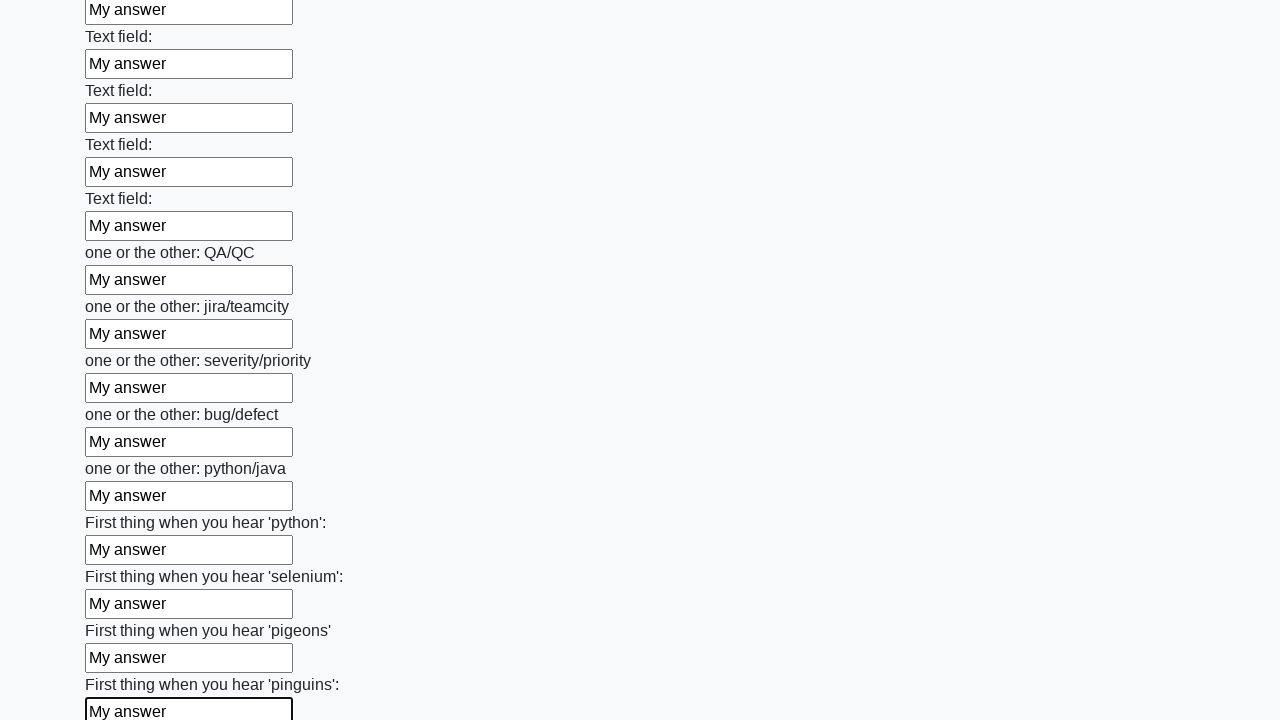

Filled input field with 'My answer' on input >> nth=96
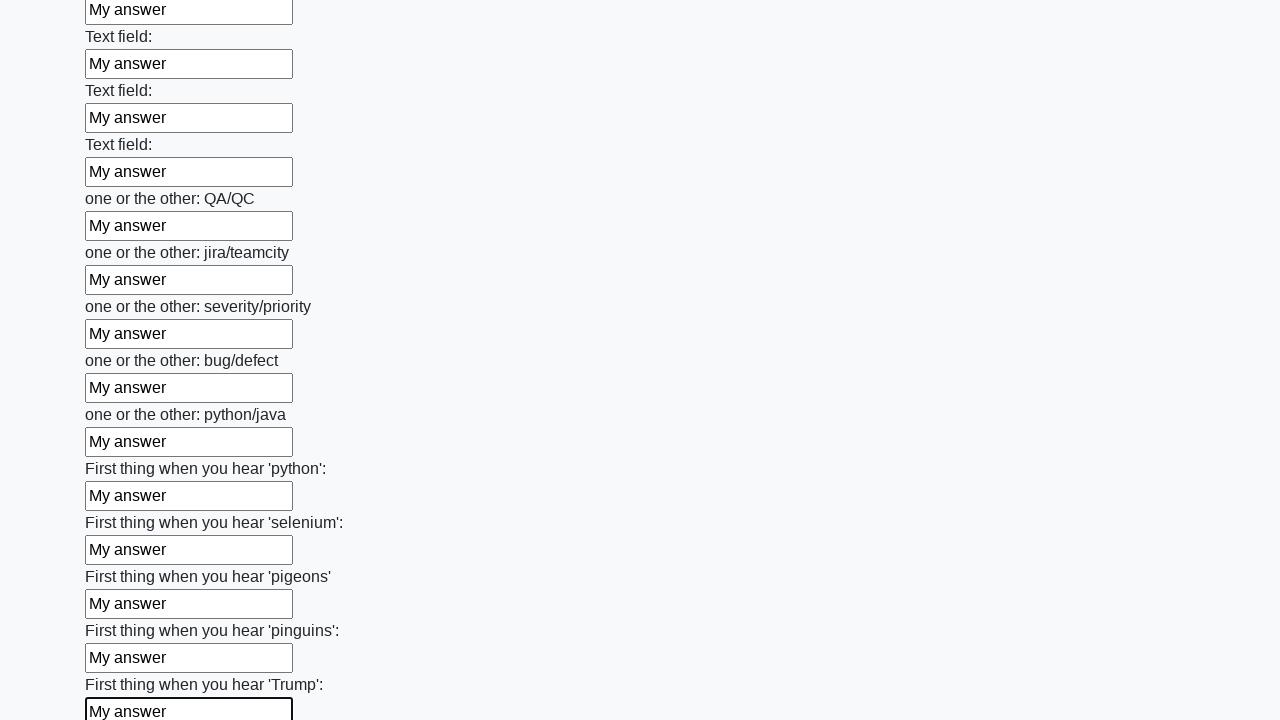

Filled input field with 'My answer' on input >> nth=97
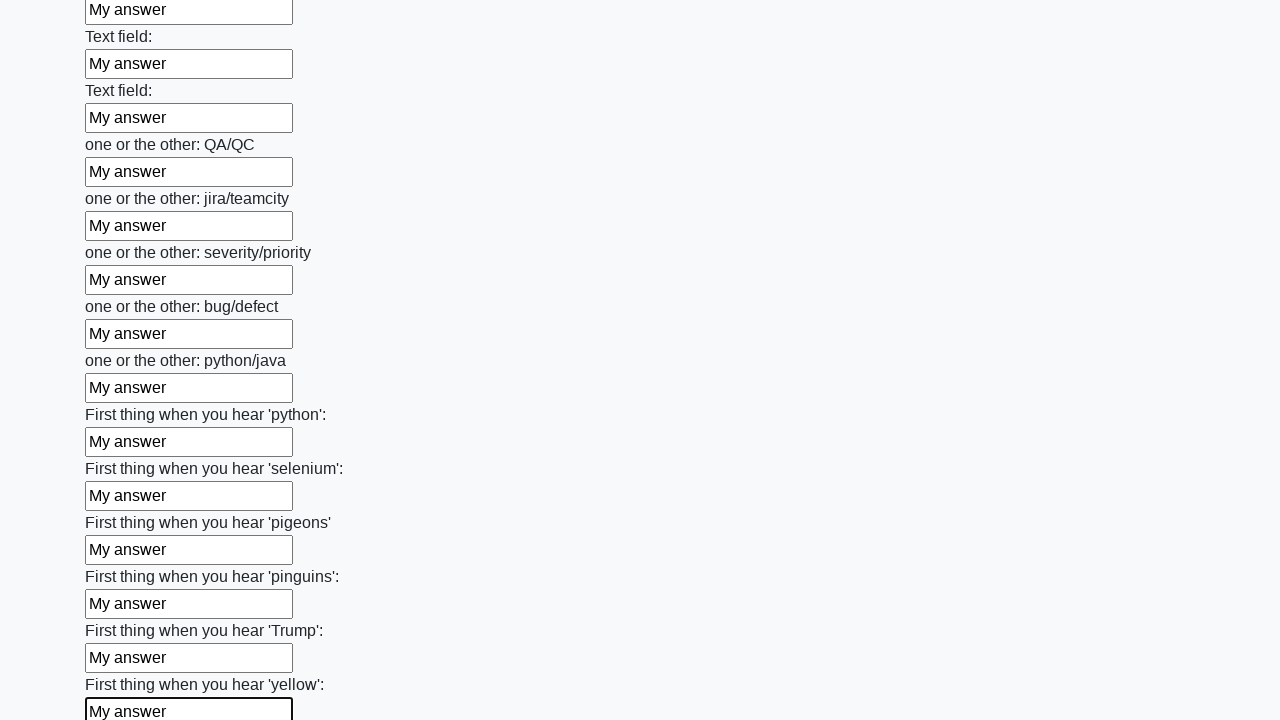

Filled input field with 'My answer' on input >> nth=98
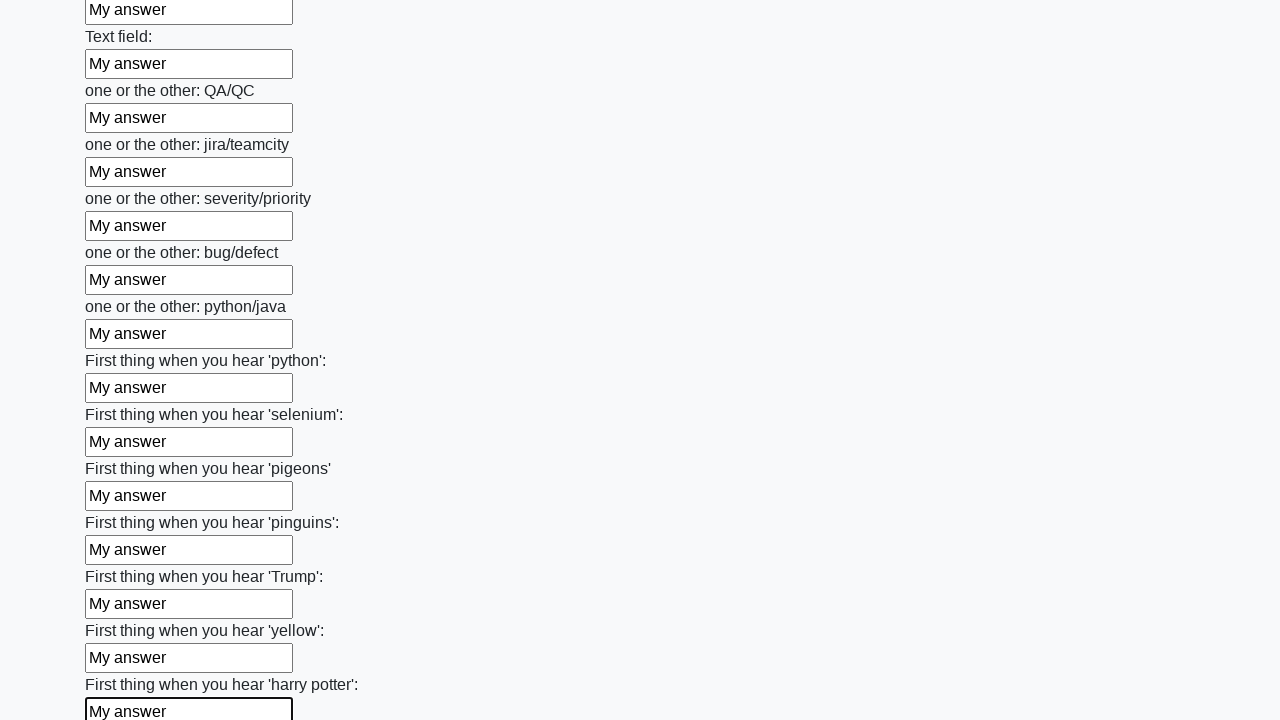

Filled input field with 'My answer' on input >> nth=99
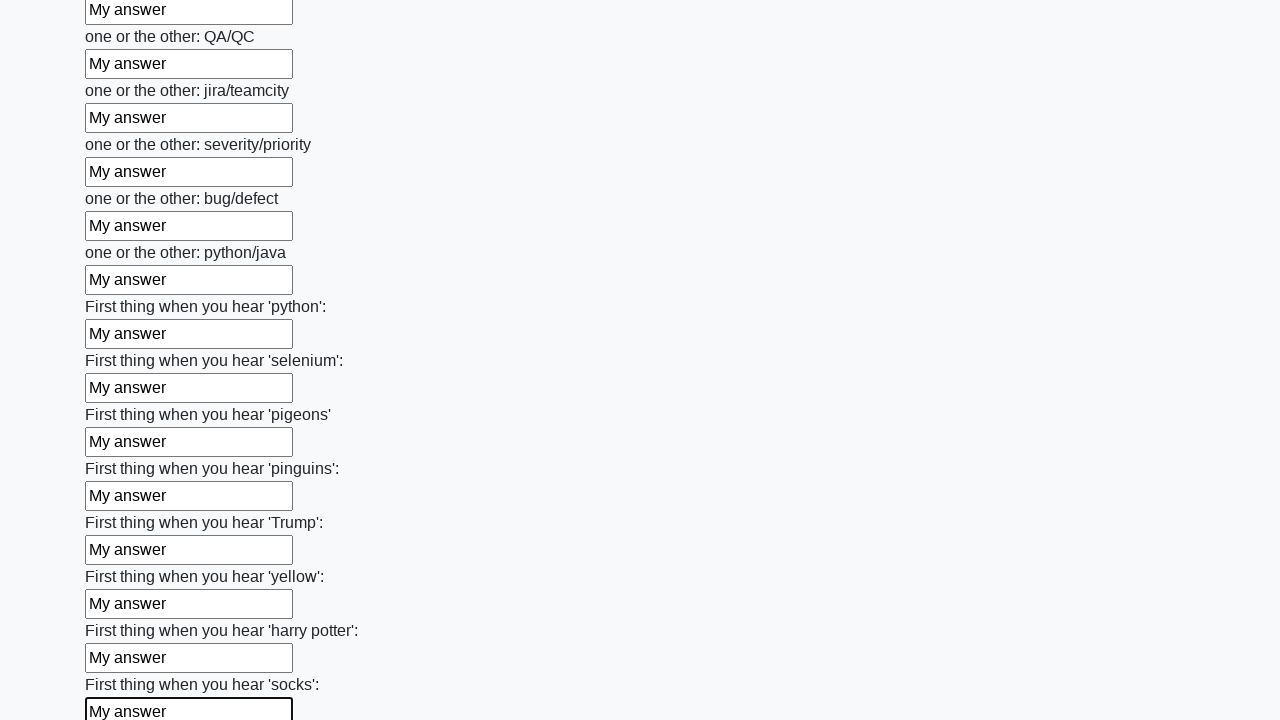

Clicked the submit button at (123, 611) on button.btn
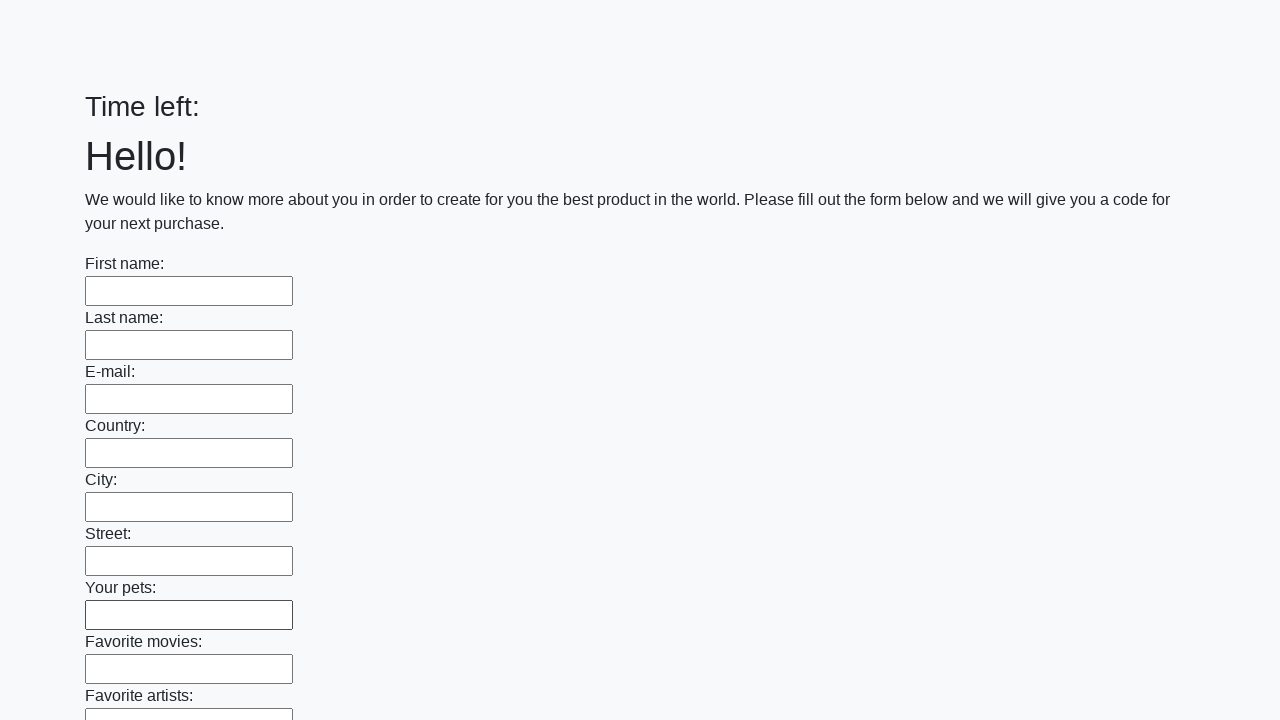

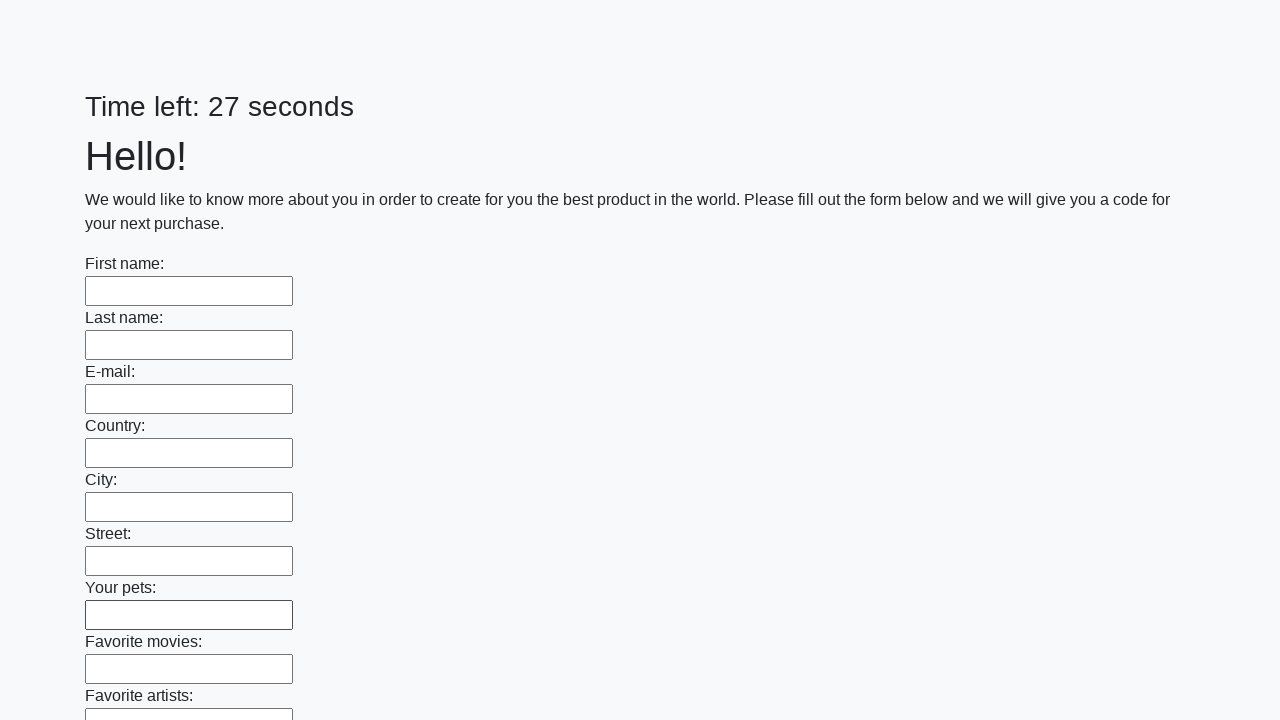